Tests filling out a large form by entering the same text into all input fields and then submitting the form by clicking the submit button

Starting URL: http://suninjuly.github.io/huge_form.html

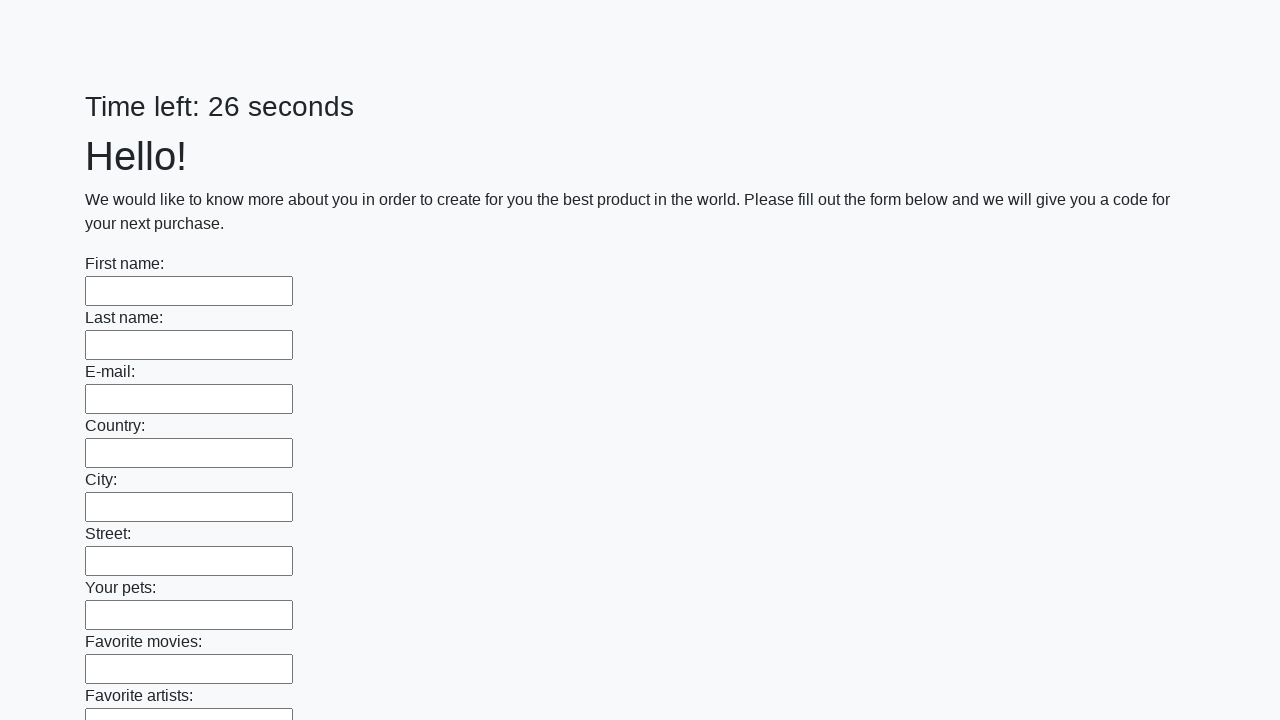

Navigated to huge form test page
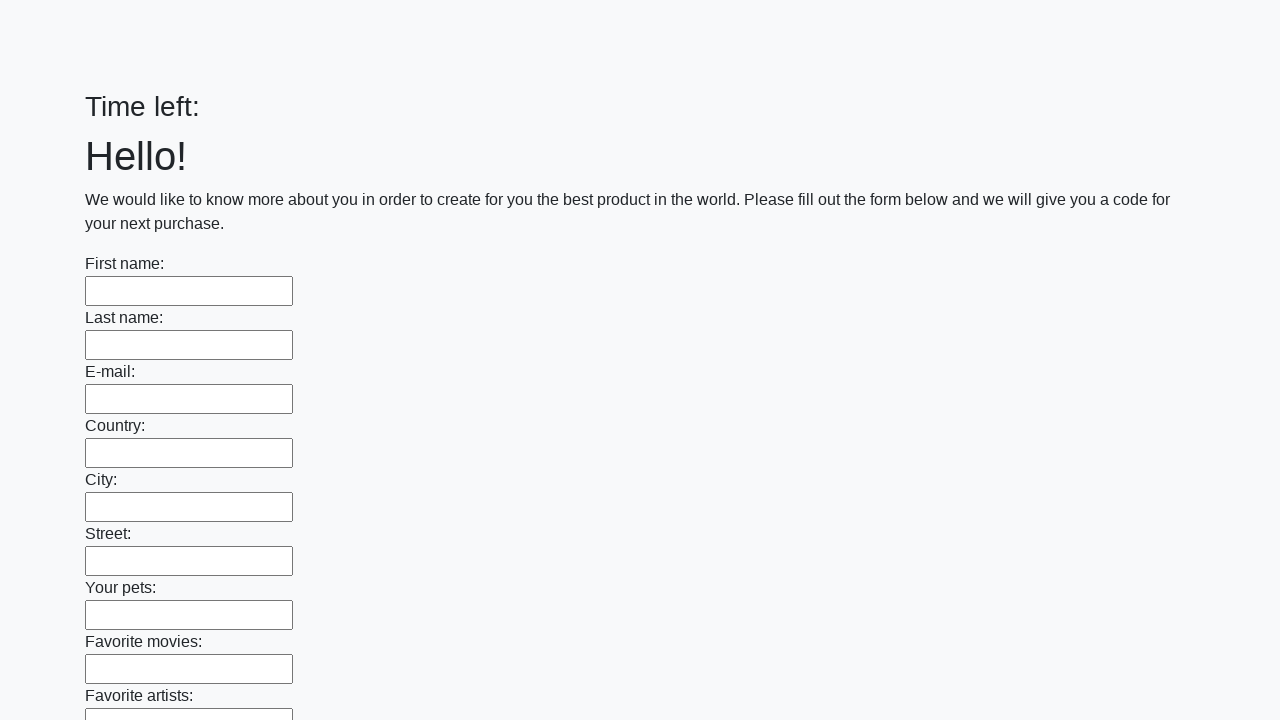

Filled input field with 'Мой ответ' on input >> nth=0
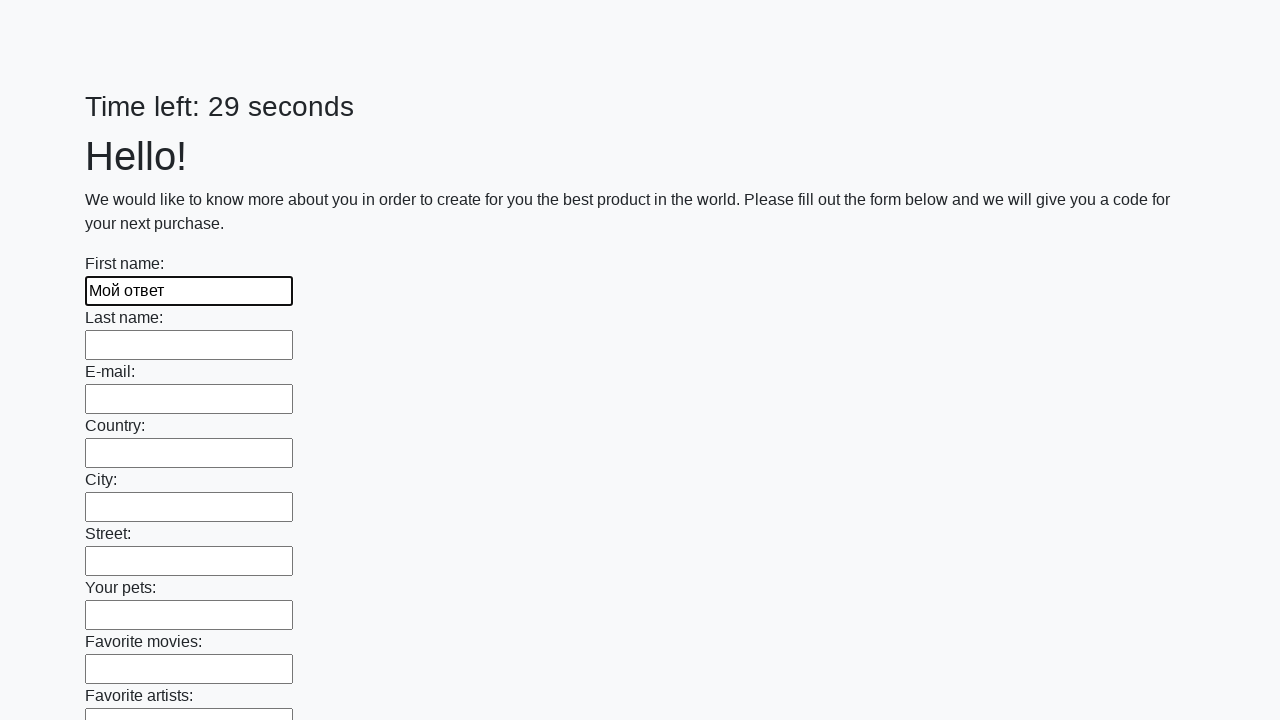

Filled input field with 'Мой ответ' on input >> nth=1
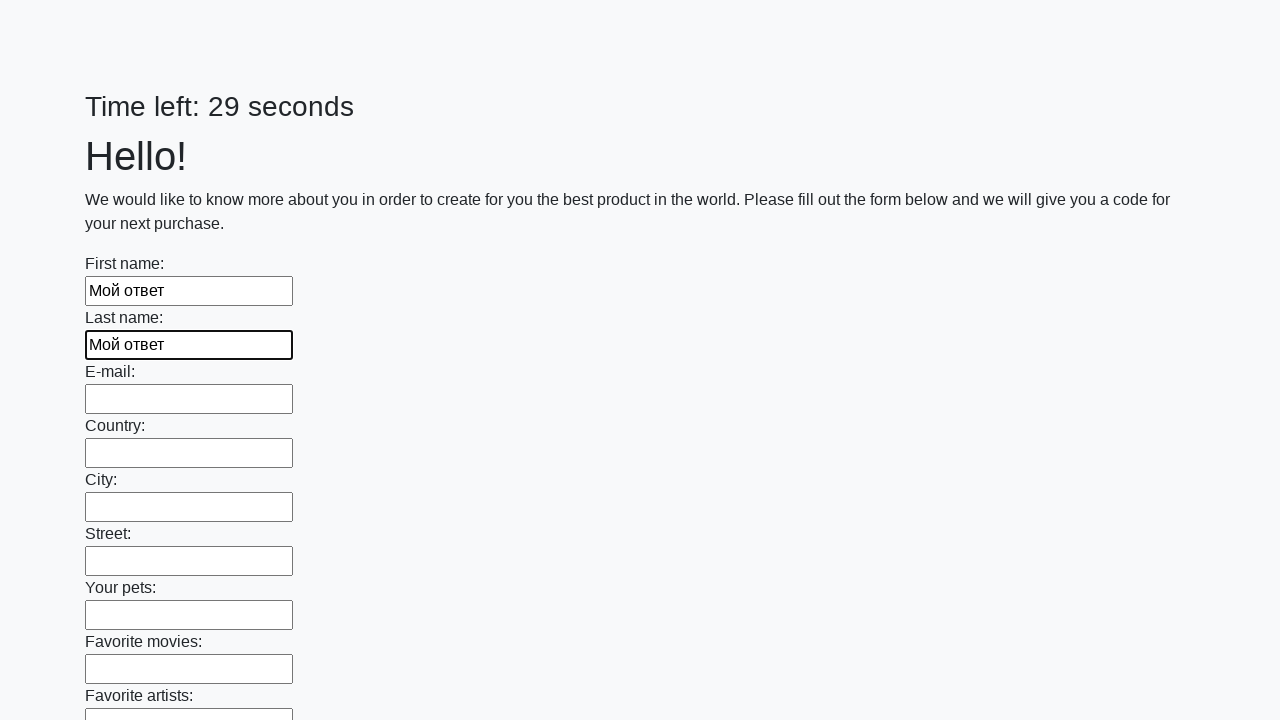

Filled input field with 'Мой ответ' on input >> nth=2
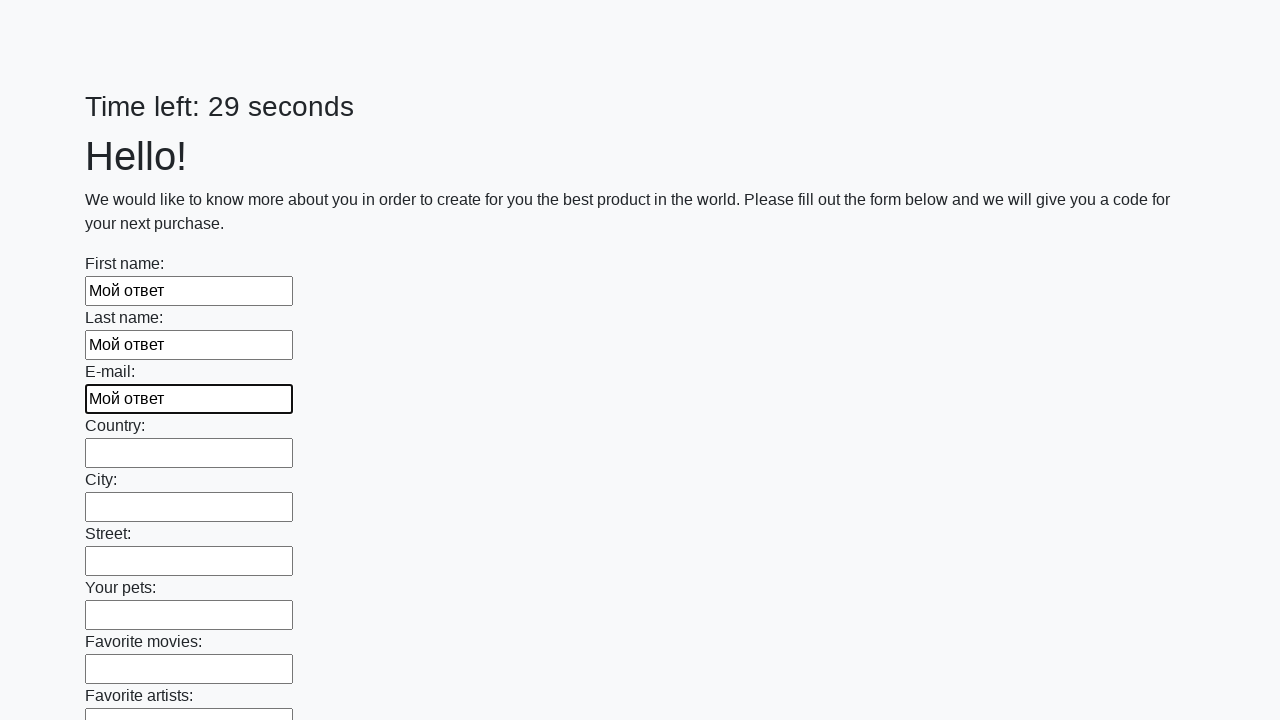

Filled input field with 'Мой ответ' on input >> nth=3
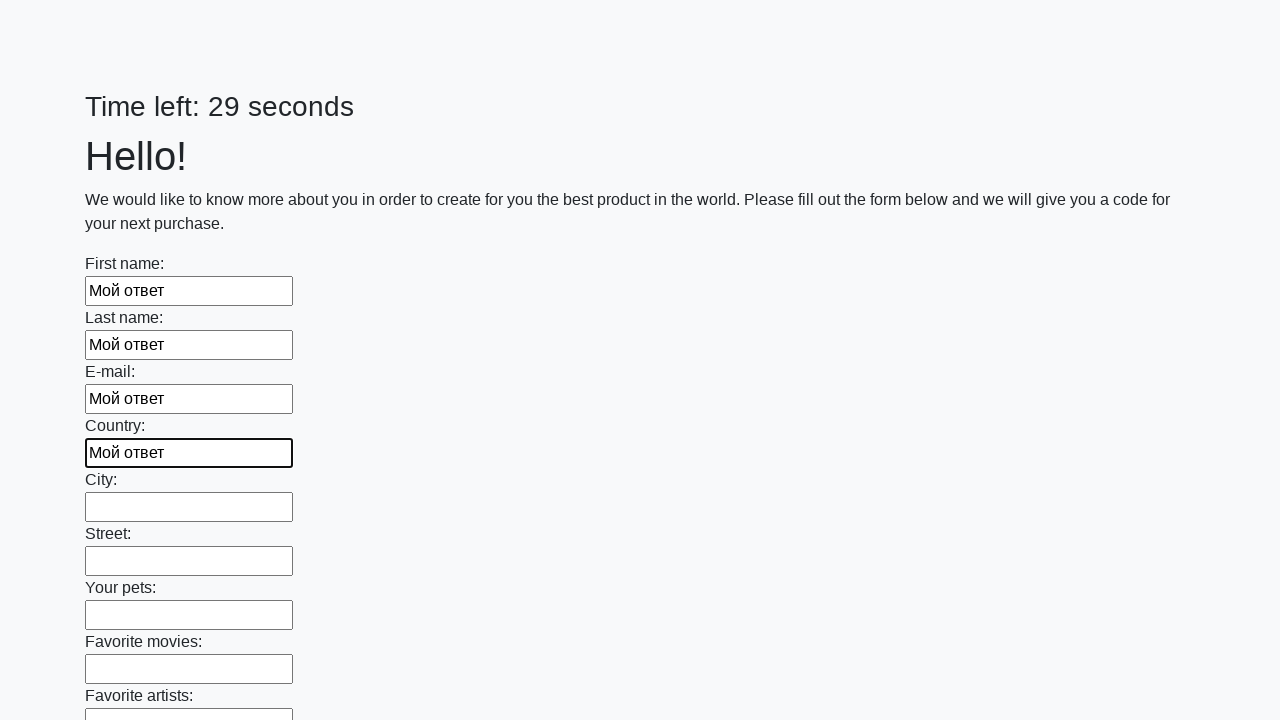

Filled input field with 'Мой ответ' on input >> nth=4
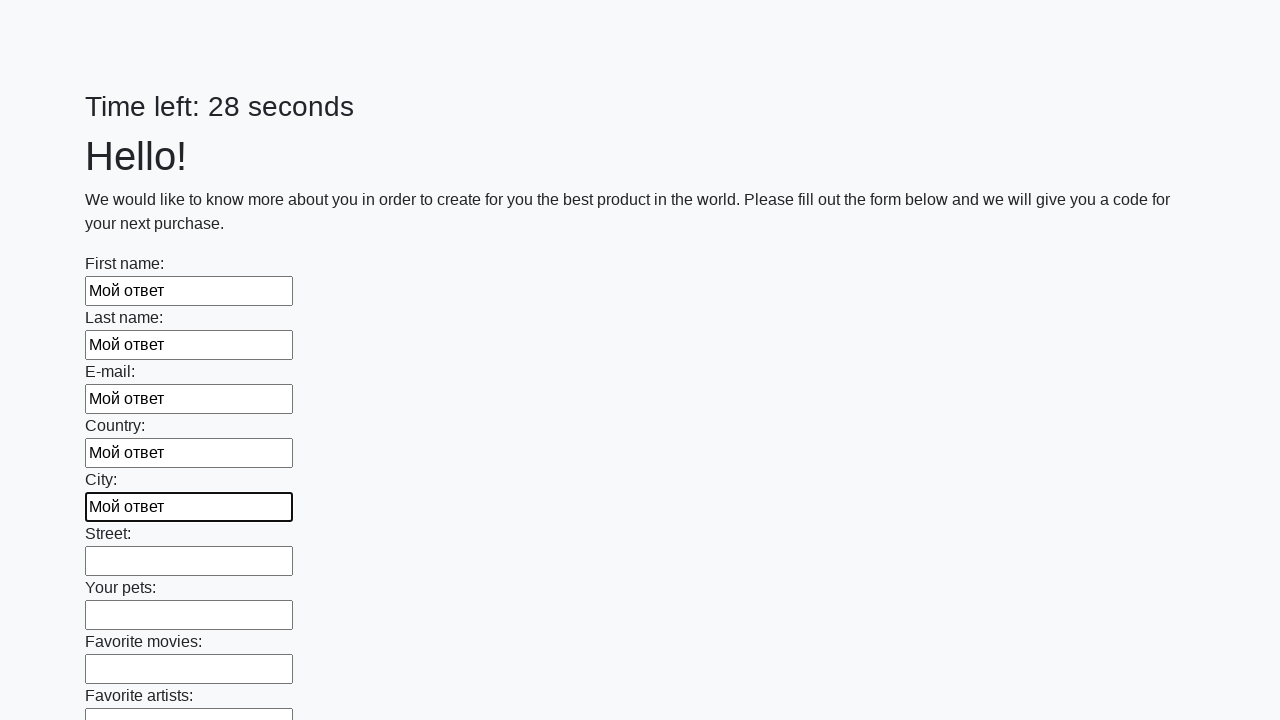

Filled input field with 'Мой ответ' on input >> nth=5
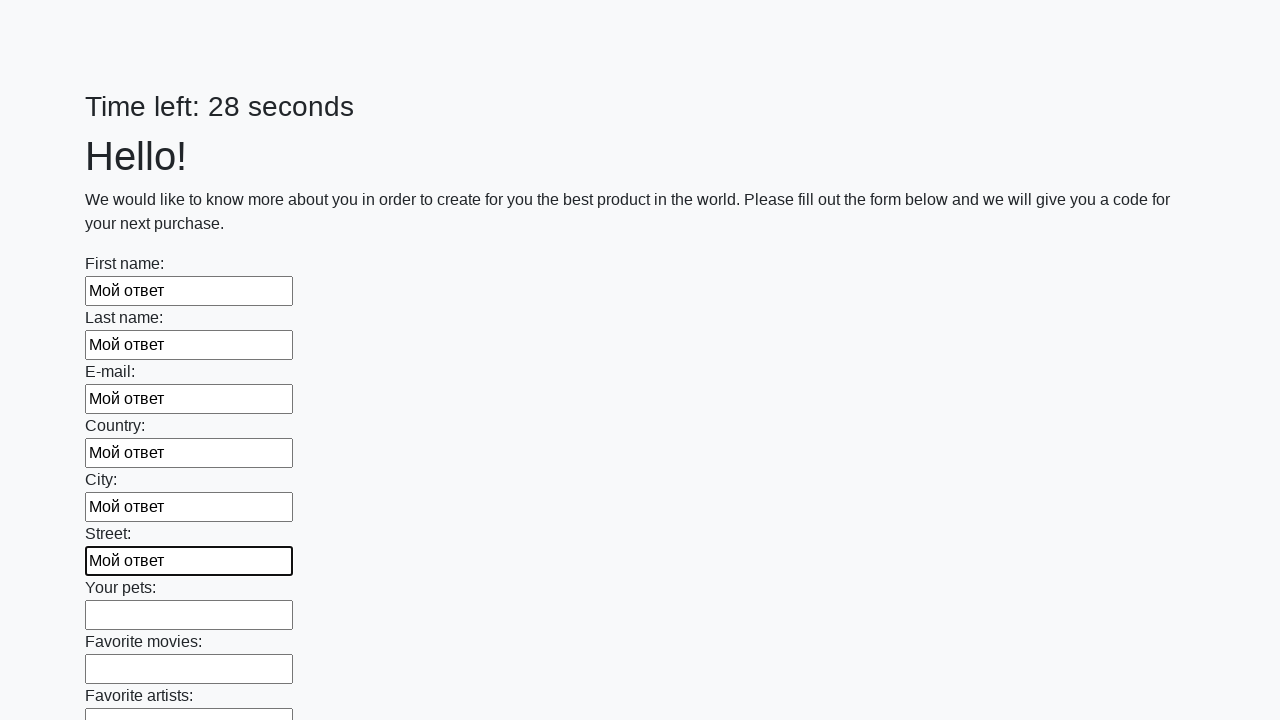

Filled input field with 'Мой ответ' on input >> nth=6
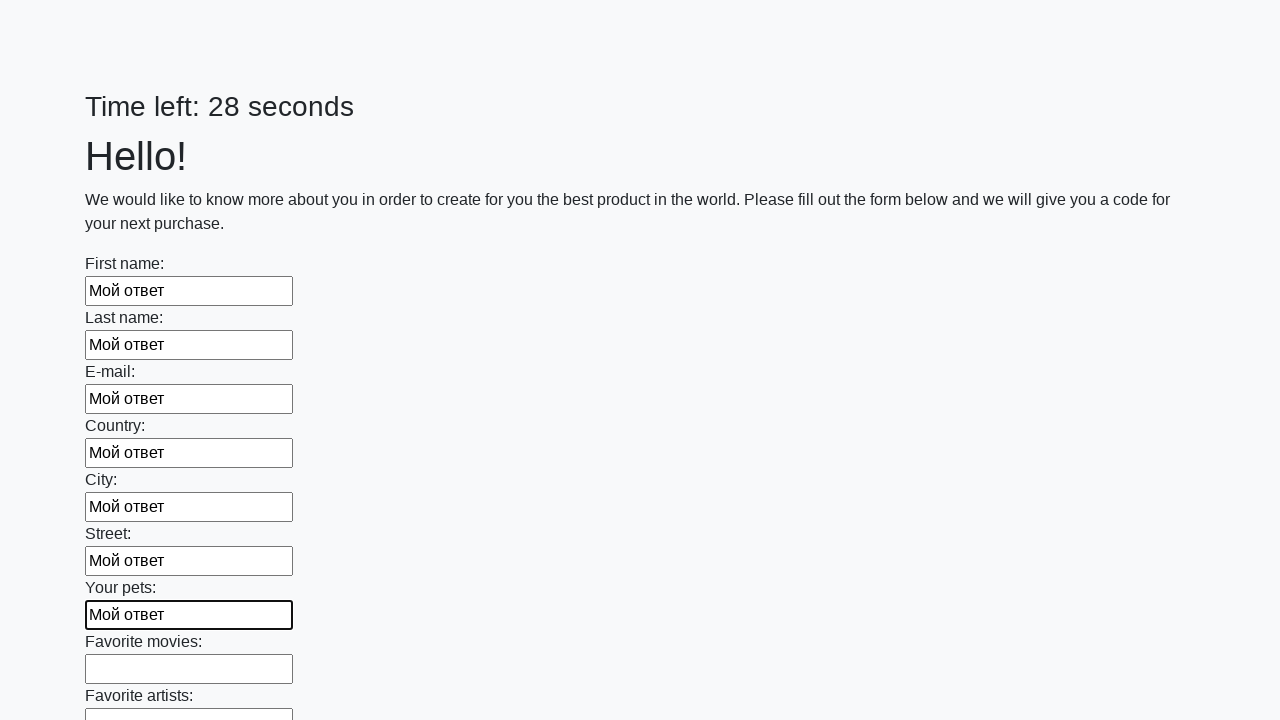

Filled input field with 'Мой ответ' on input >> nth=7
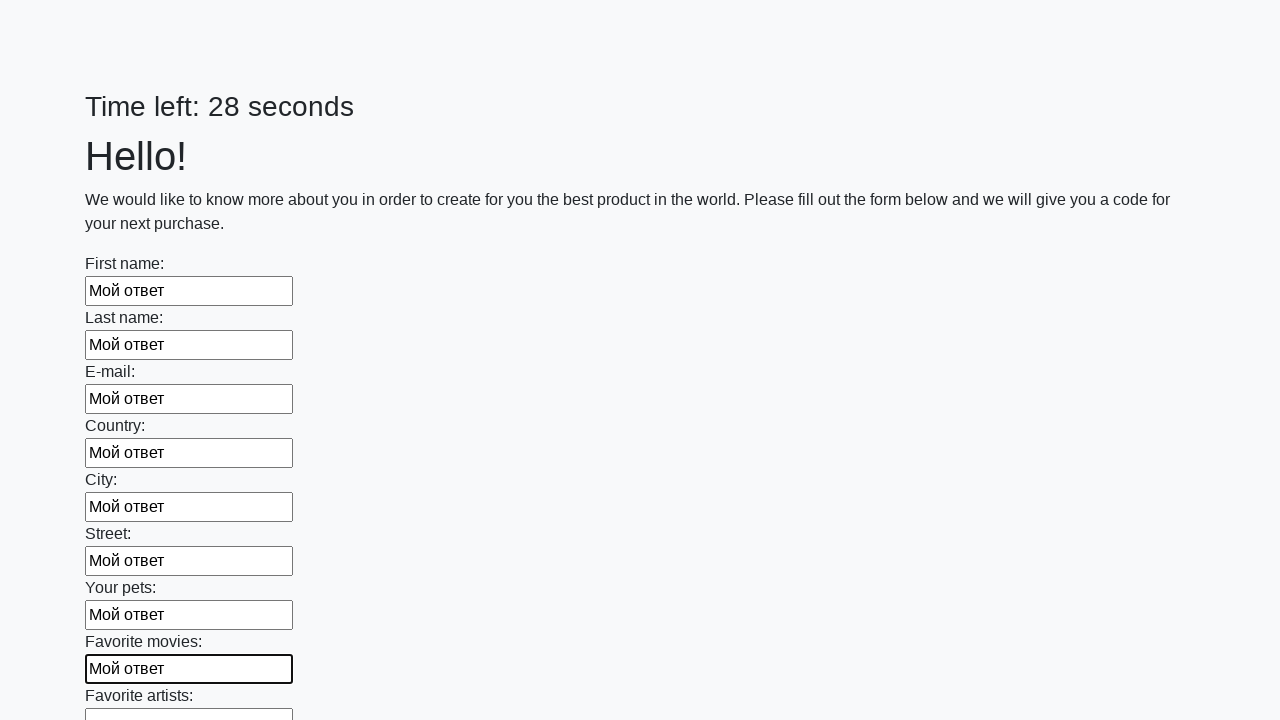

Filled input field with 'Мой ответ' on input >> nth=8
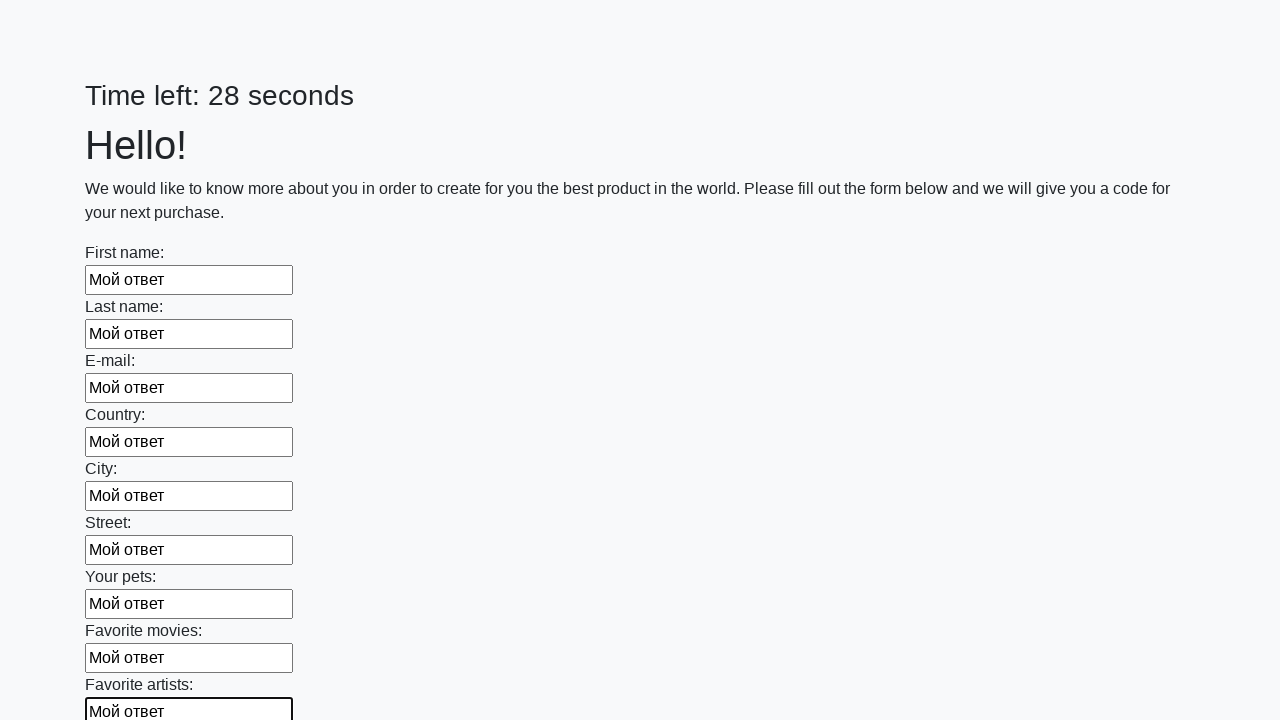

Filled input field with 'Мой ответ' on input >> nth=9
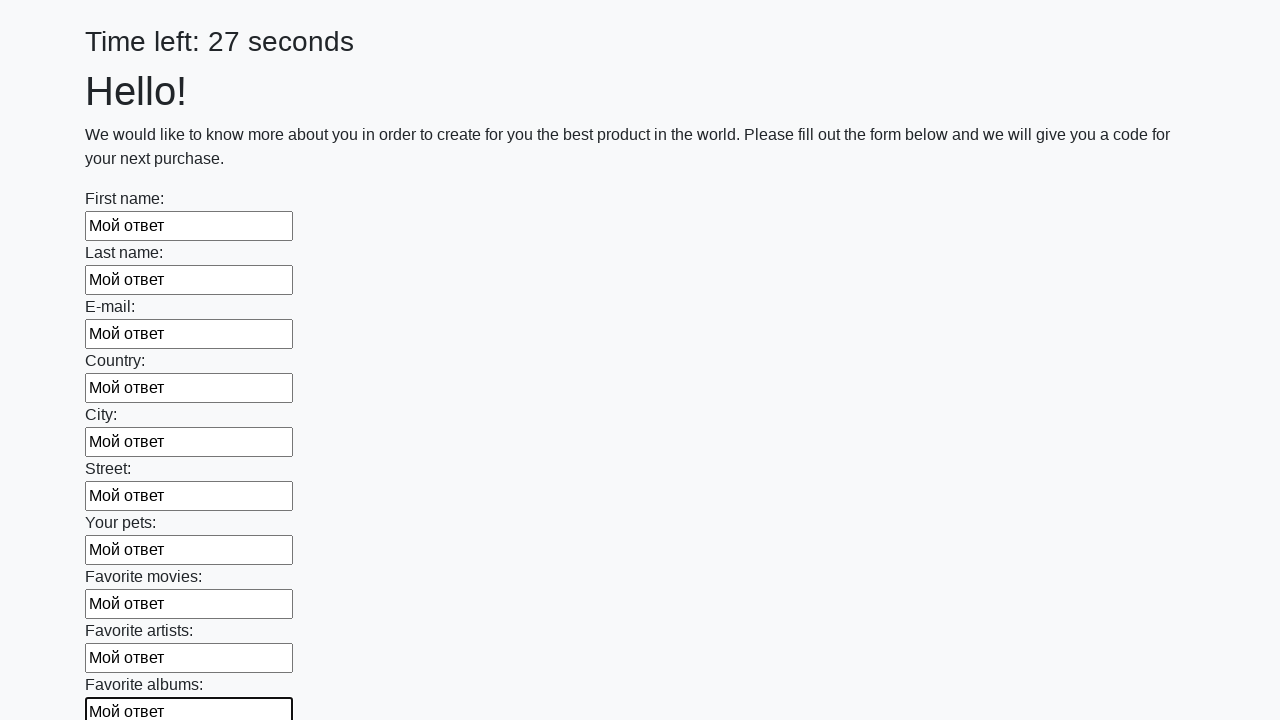

Filled input field with 'Мой ответ' on input >> nth=10
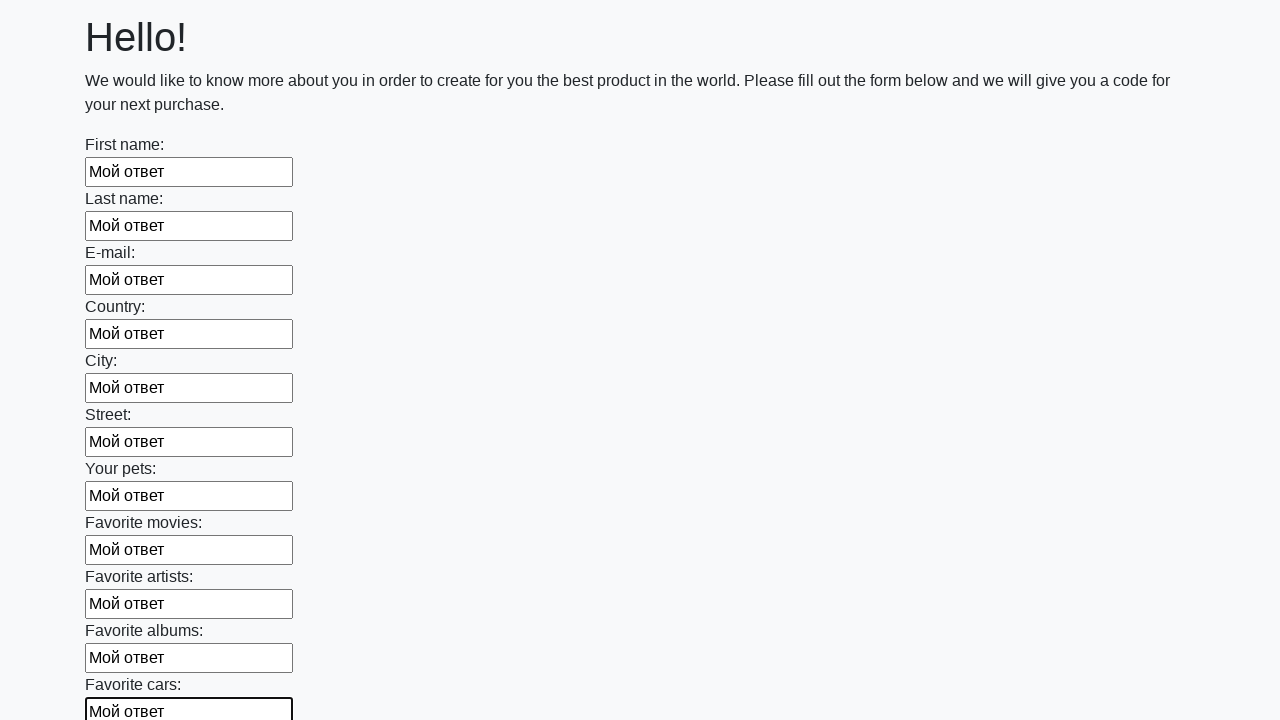

Filled input field with 'Мой ответ' on input >> nth=11
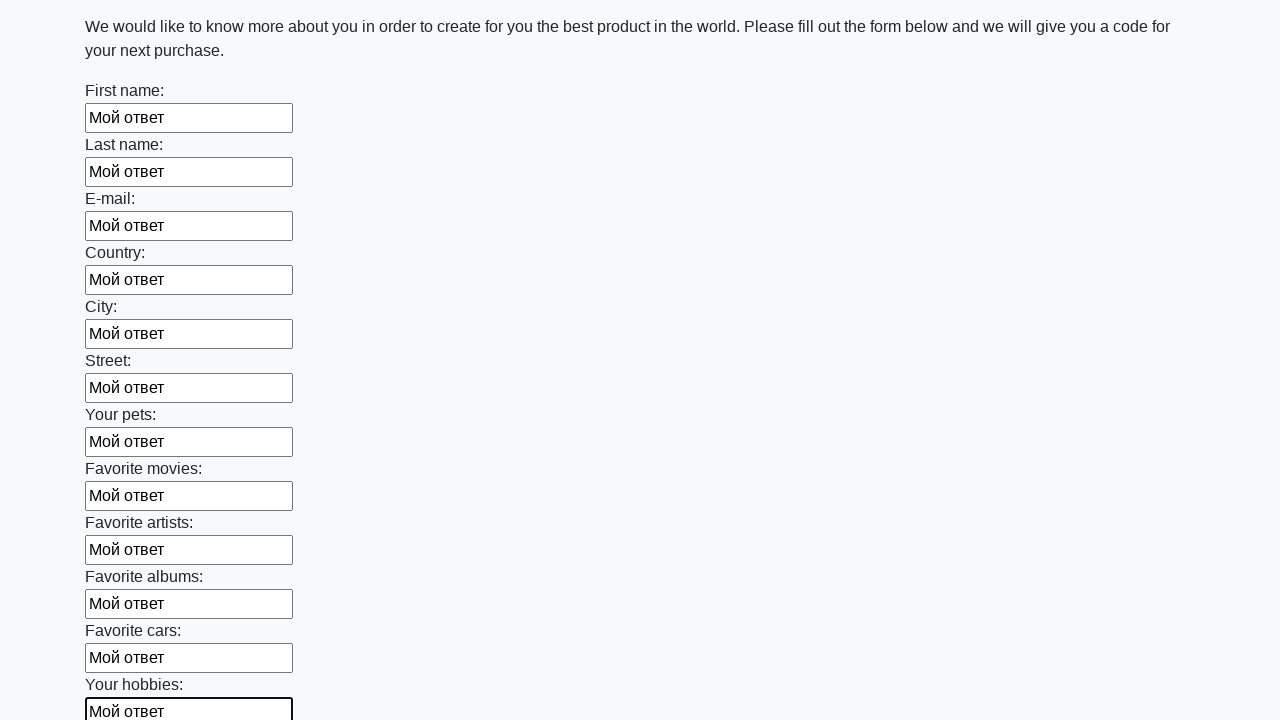

Filled input field with 'Мой ответ' on input >> nth=12
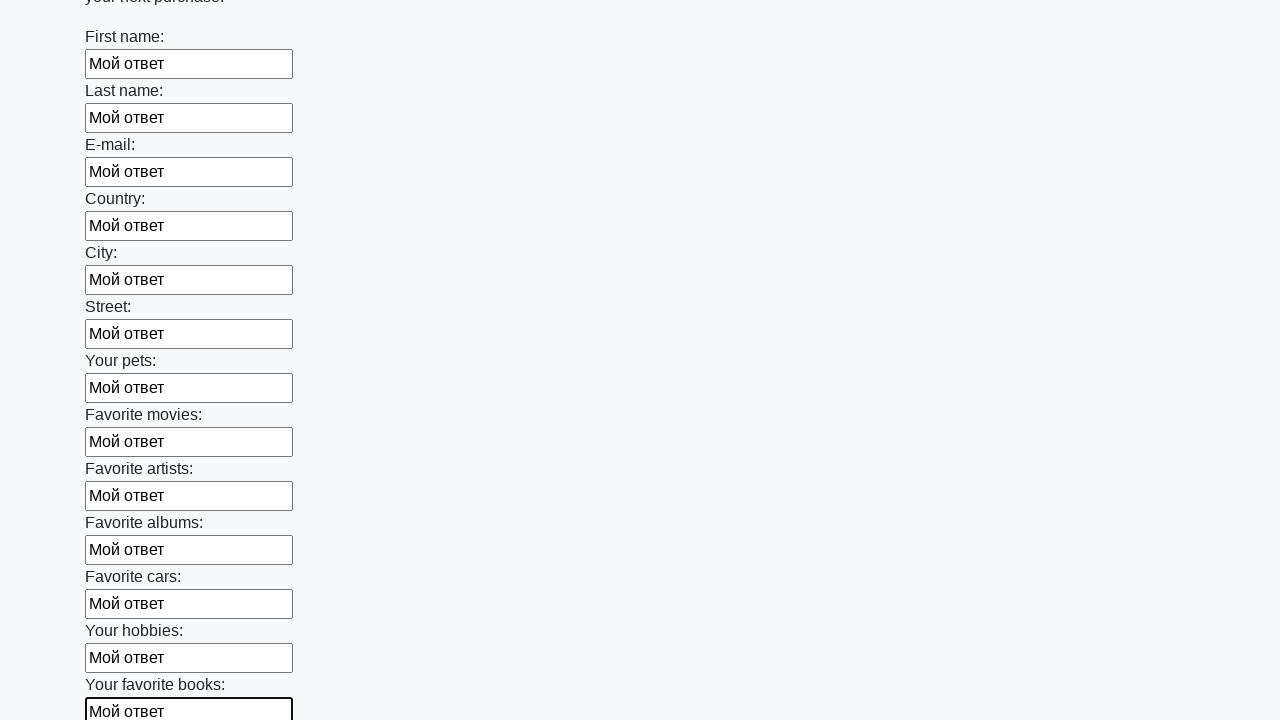

Filled input field with 'Мой ответ' on input >> nth=13
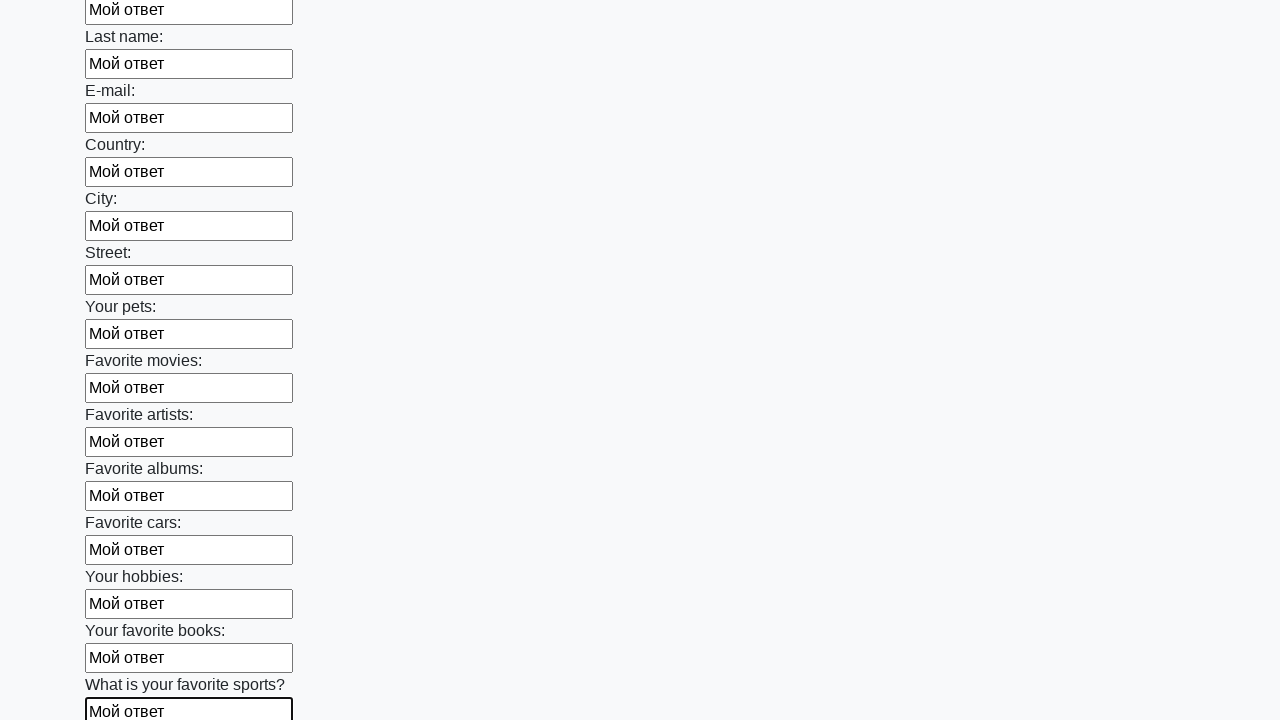

Filled input field with 'Мой ответ' on input >> nth=14
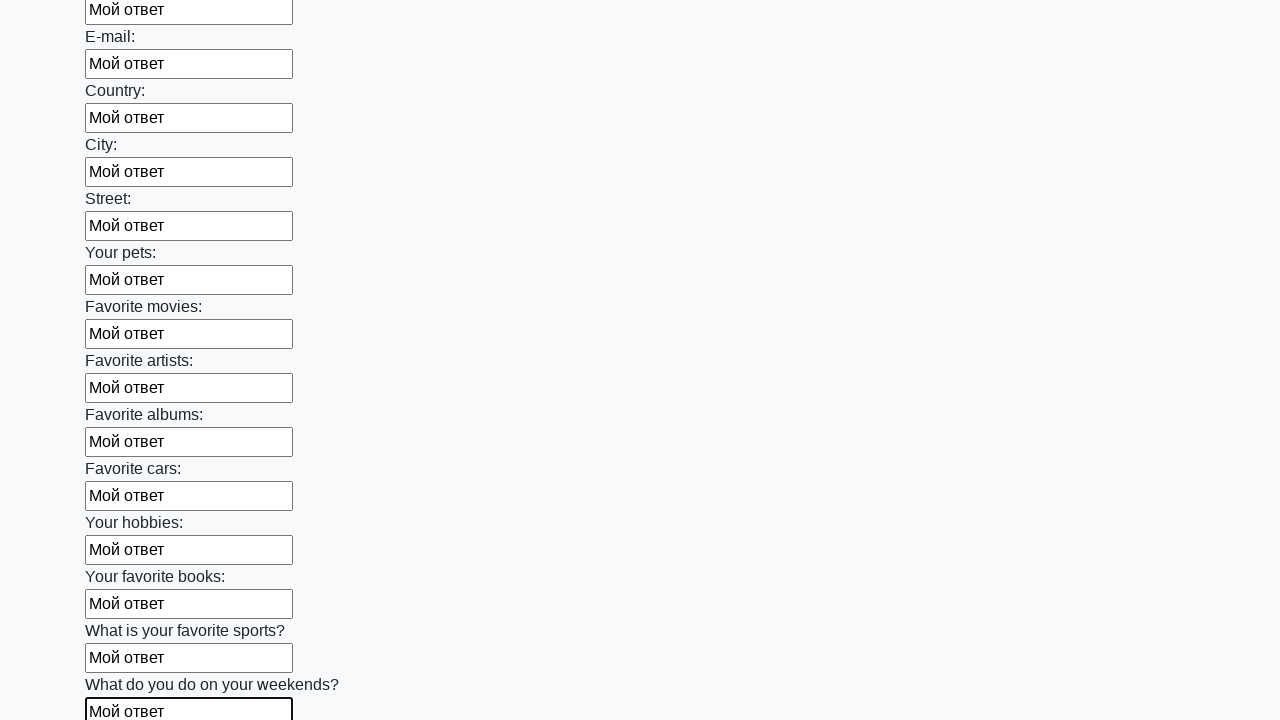

Filled input field with 'Мой ответ' on input >> nth=15
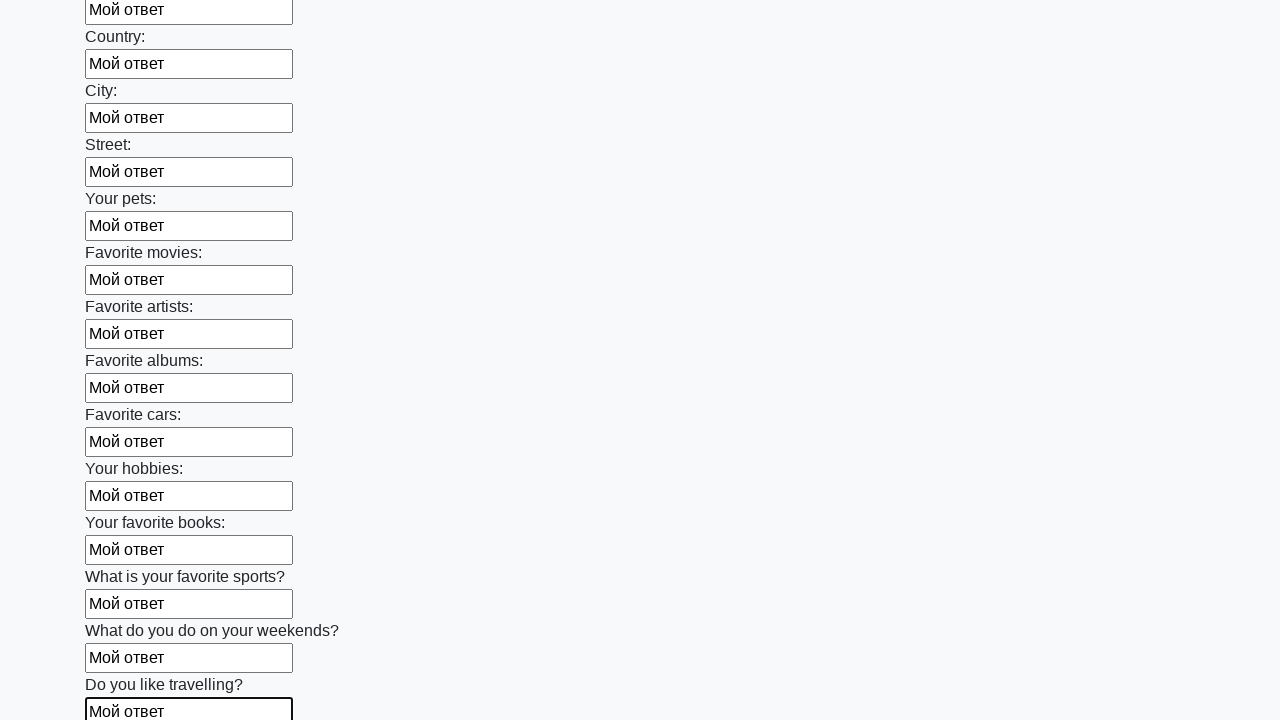

Filled input field with 'Мой ответ' on input >> nth=16
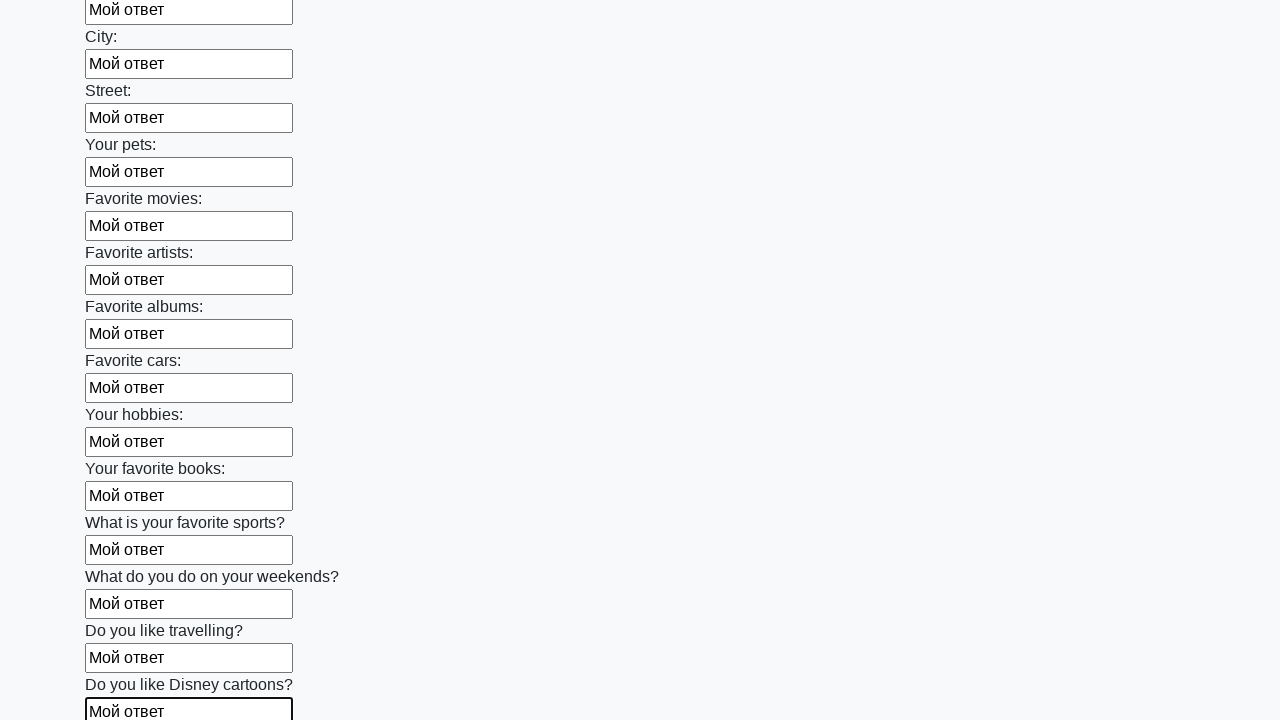

Filled input field with 'Мой ответ' on input >> nth=17
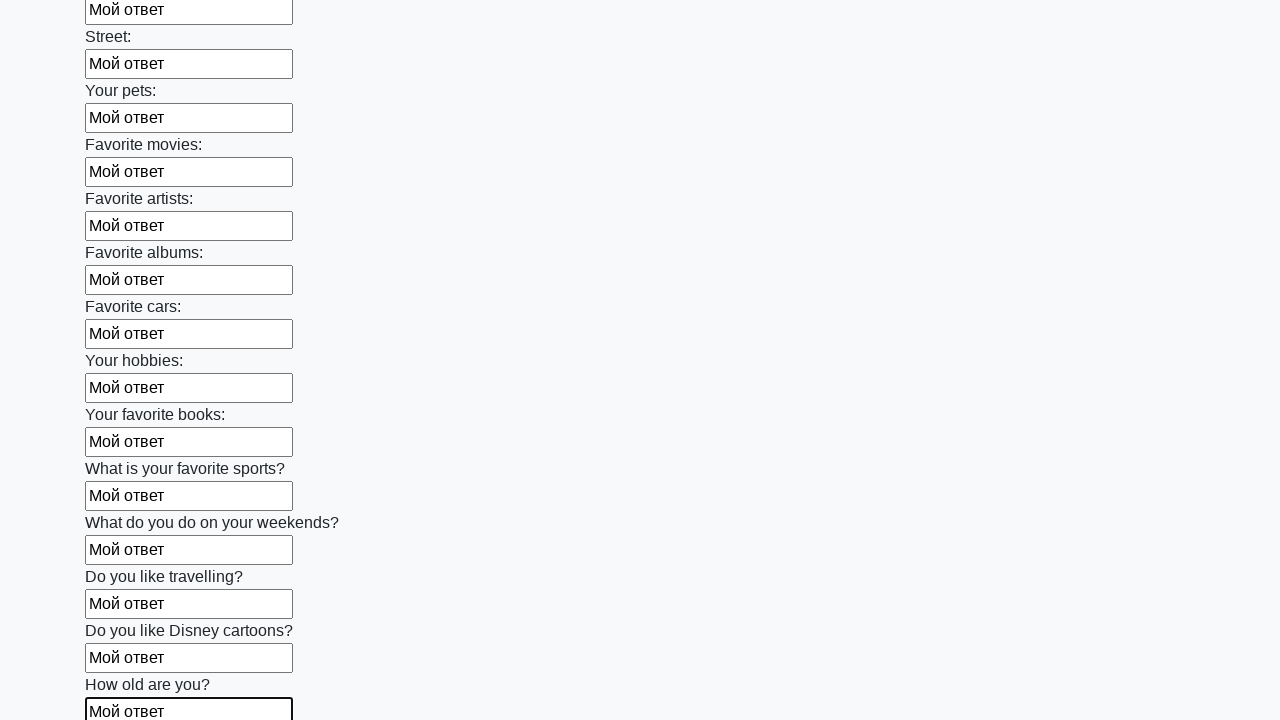

Filled input field with 'Мой ответ' on input >> nth=18
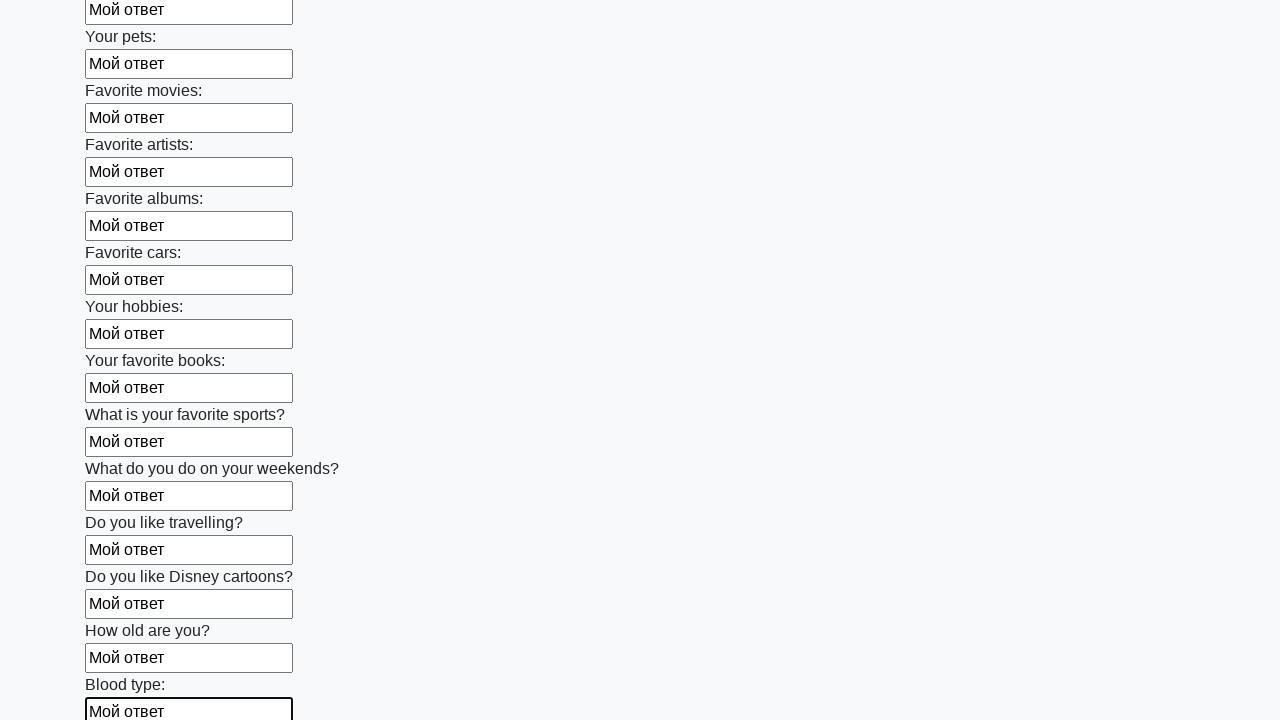

Filled input field with 'Мой ответ' on input >> nth=19
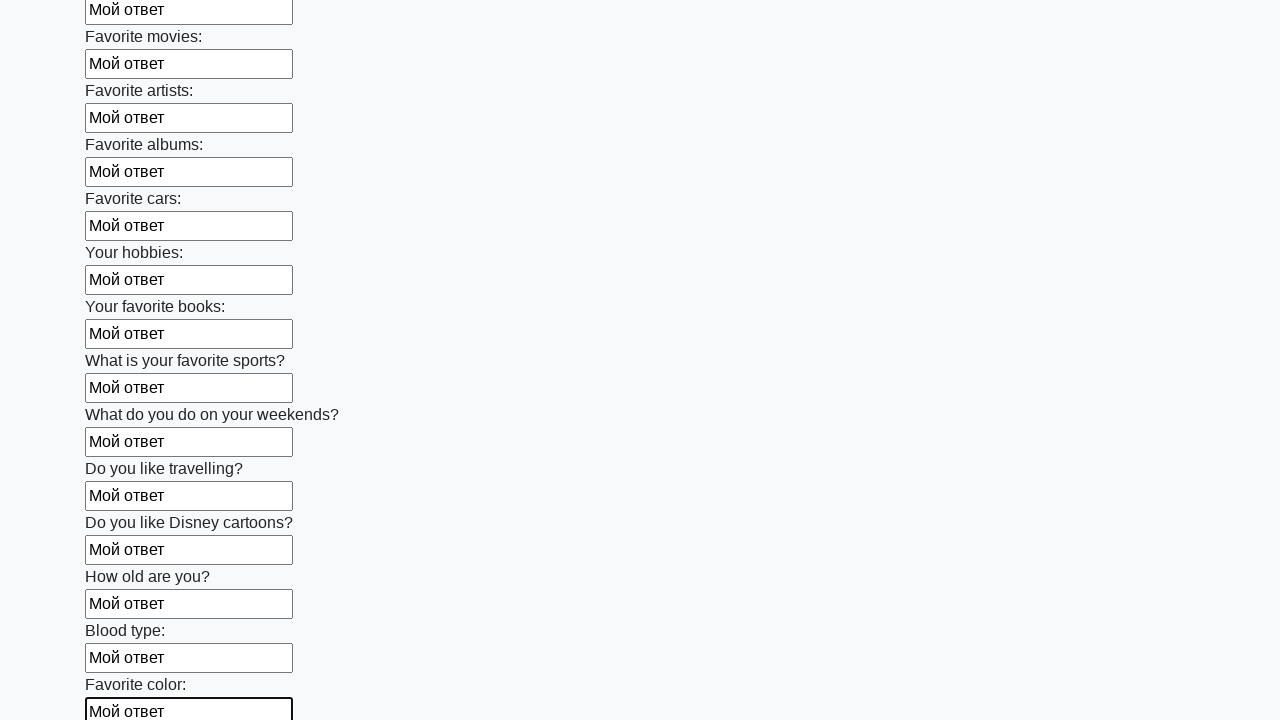

Filled input field with 'Мой ответ' on input >> nth=20
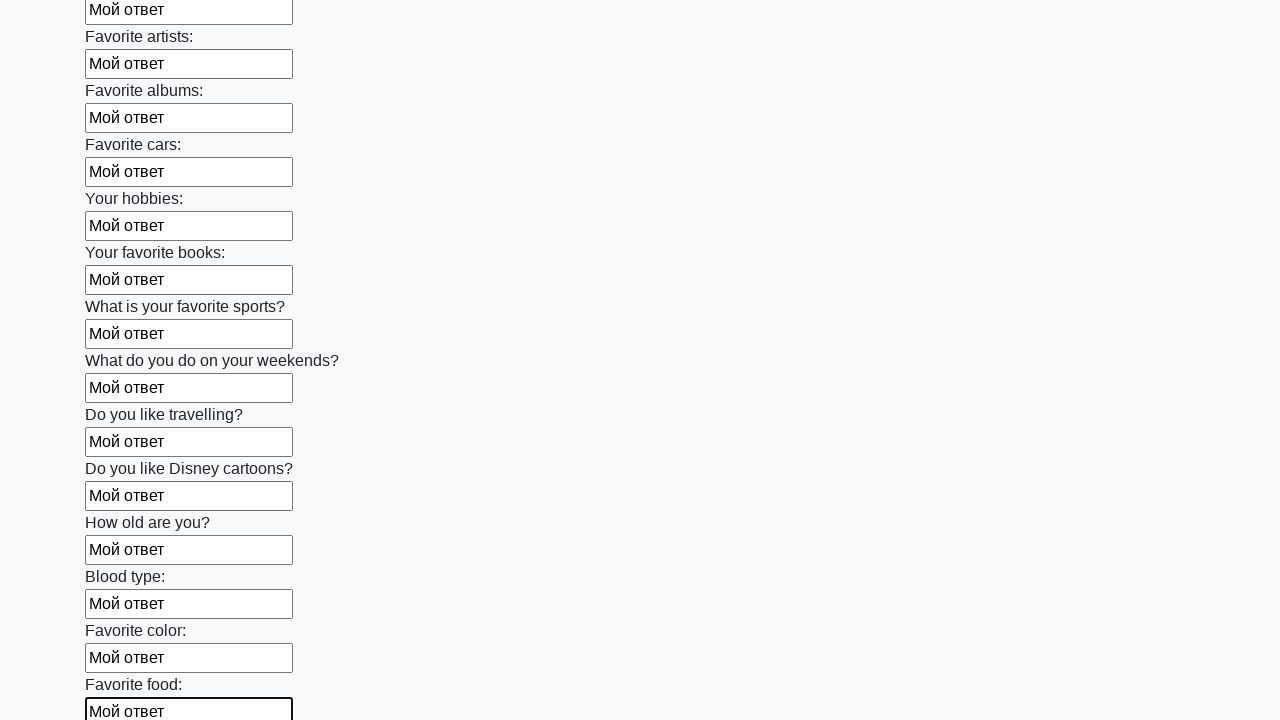

Filled input field with 'Мой ответ' on input >> nth=21
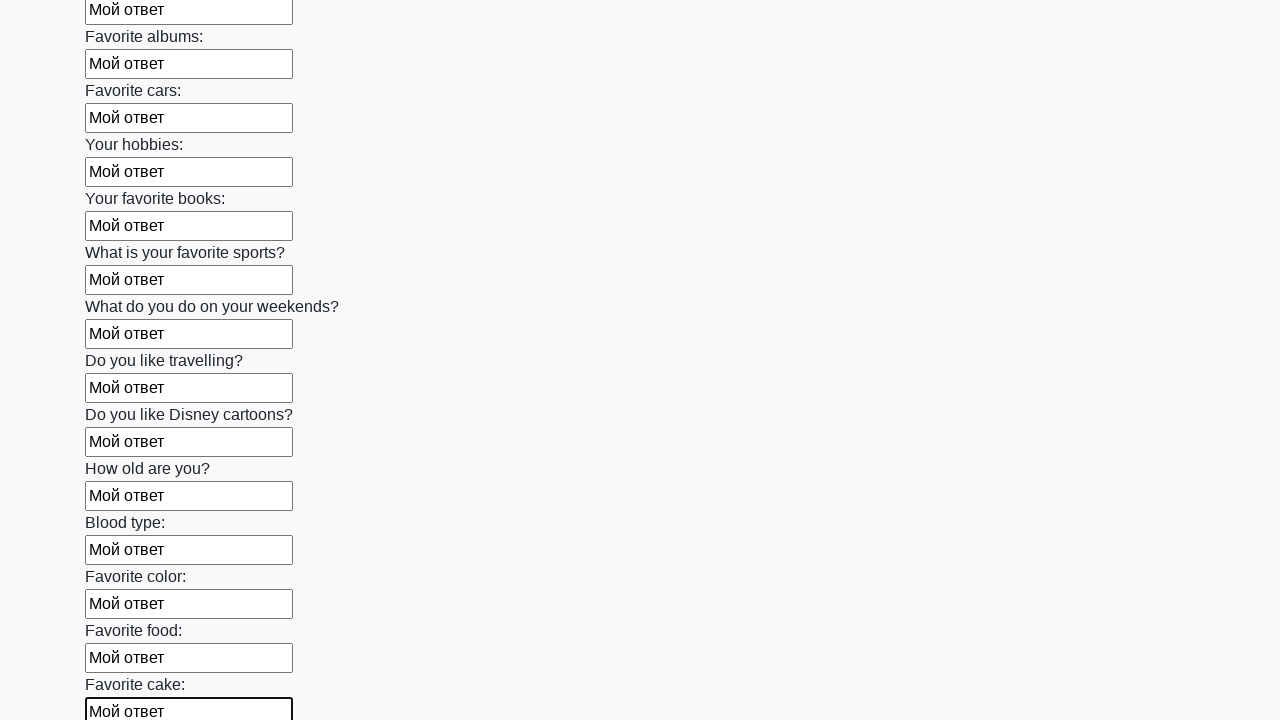

Filled input field with 'Мой ответ' on input >> nth=22
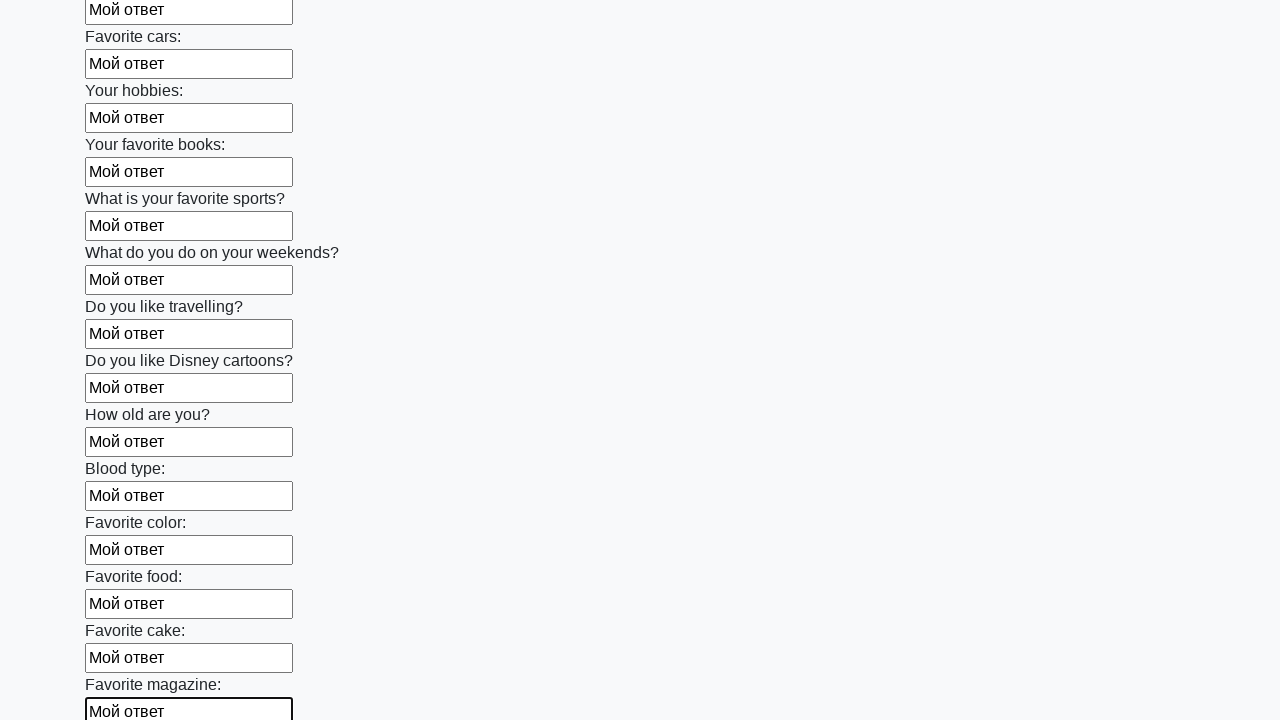

Filled input field with 'Мой ответ' on input >> nth=23
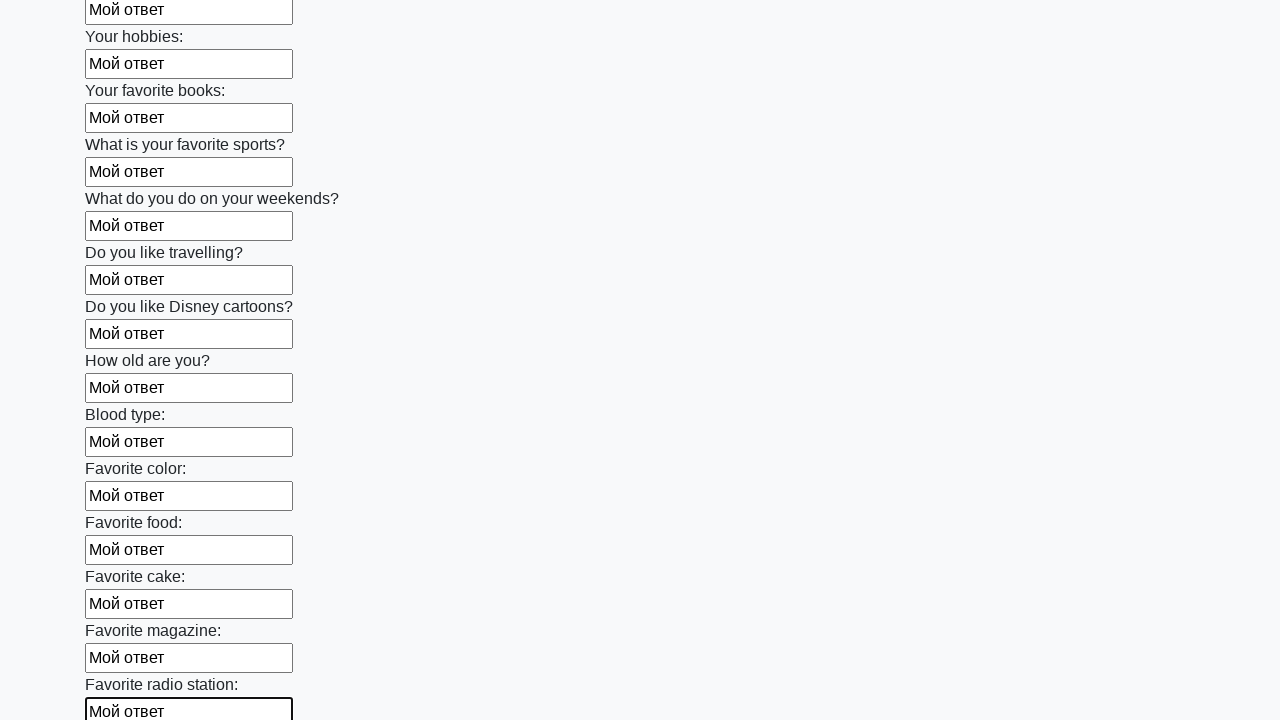

Filled input field with 'Мой ответ' on input >> nth=24
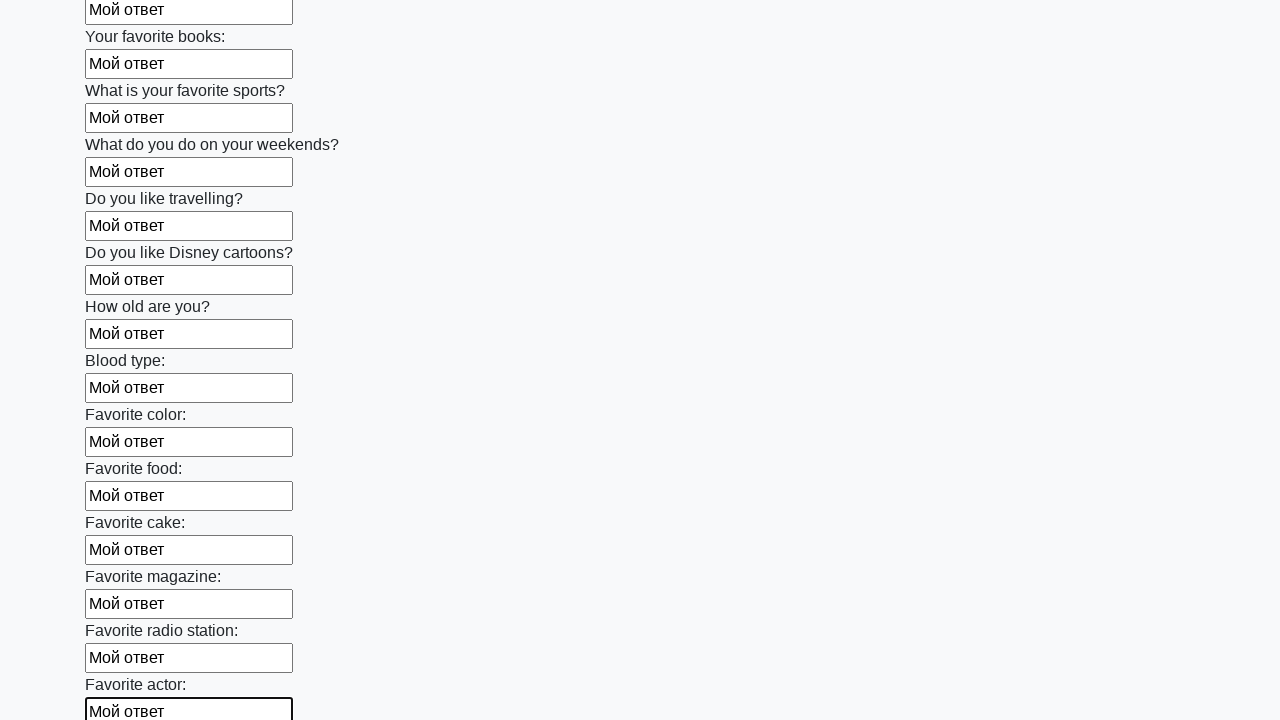

Filled input field with 'Мой ответ' on input >> nth=25
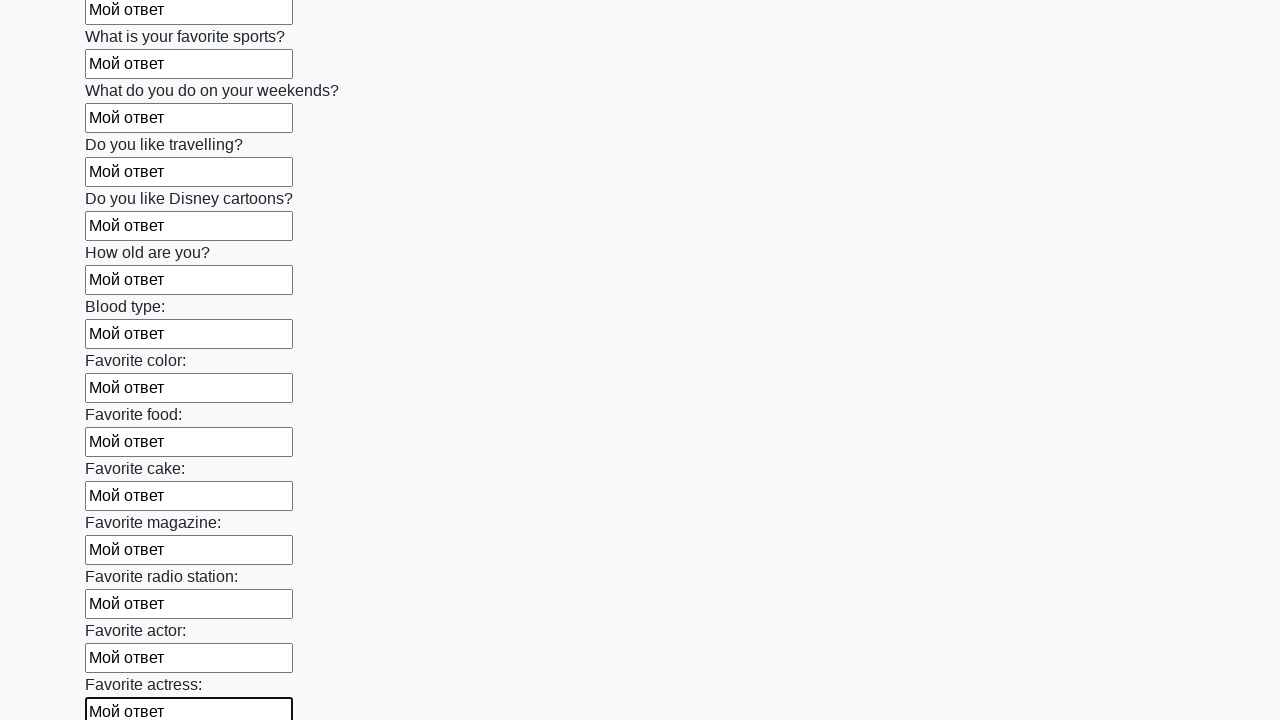

Filled input field with 'Мой ответ' on input >> nth=26
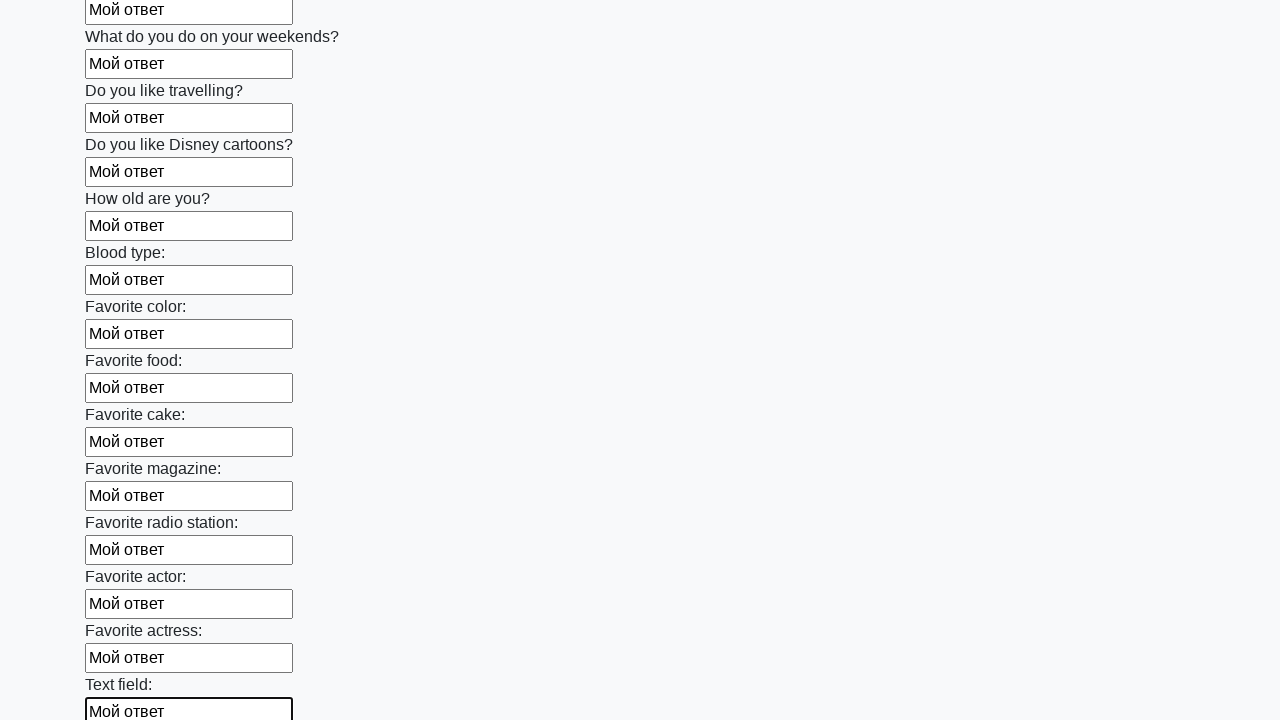

Filled input field with 'Мой ответ' on input >> nth=27
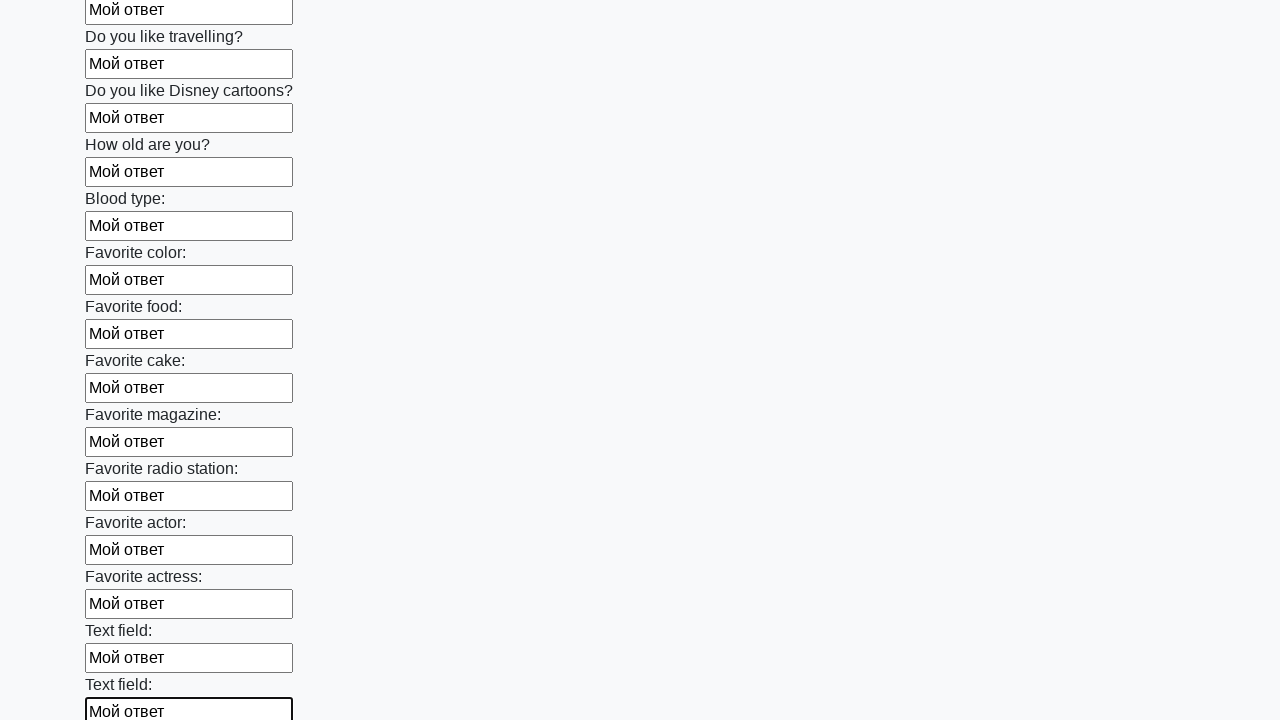

Filled input field with 'Мой ответ' on input >> nth=28
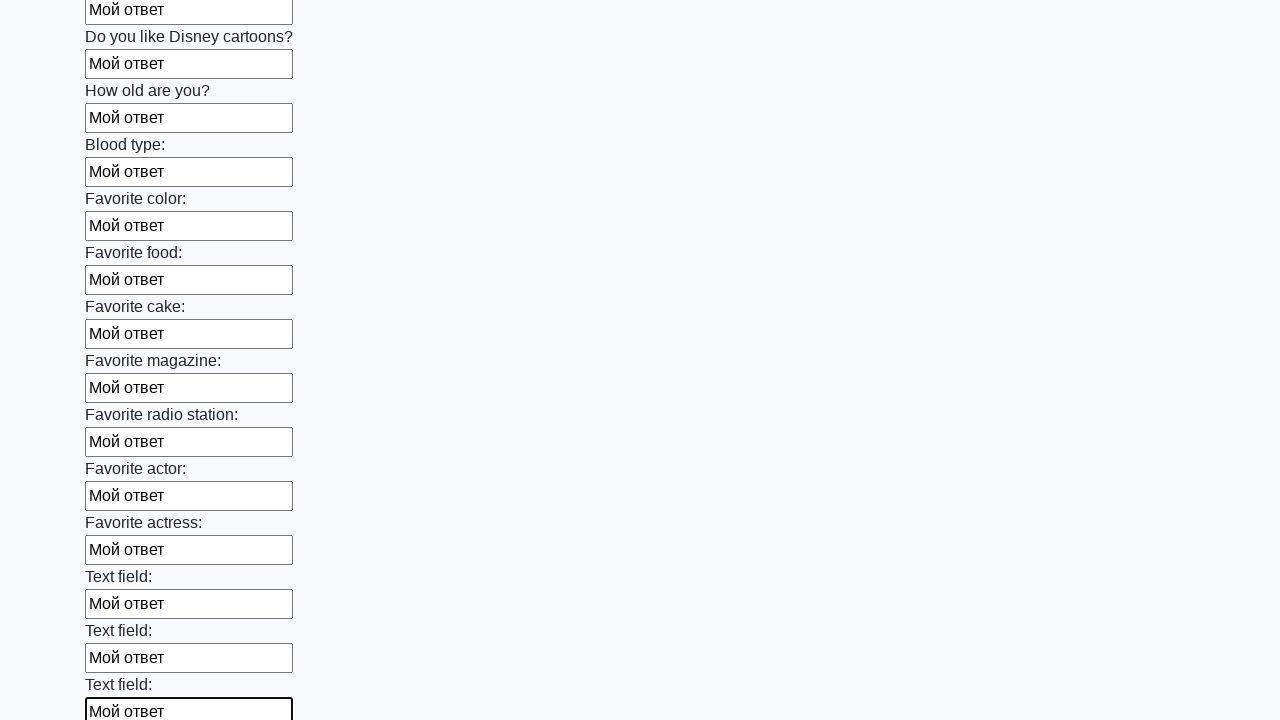

Filled input field with 'Мой ответ' on input >> nth=29
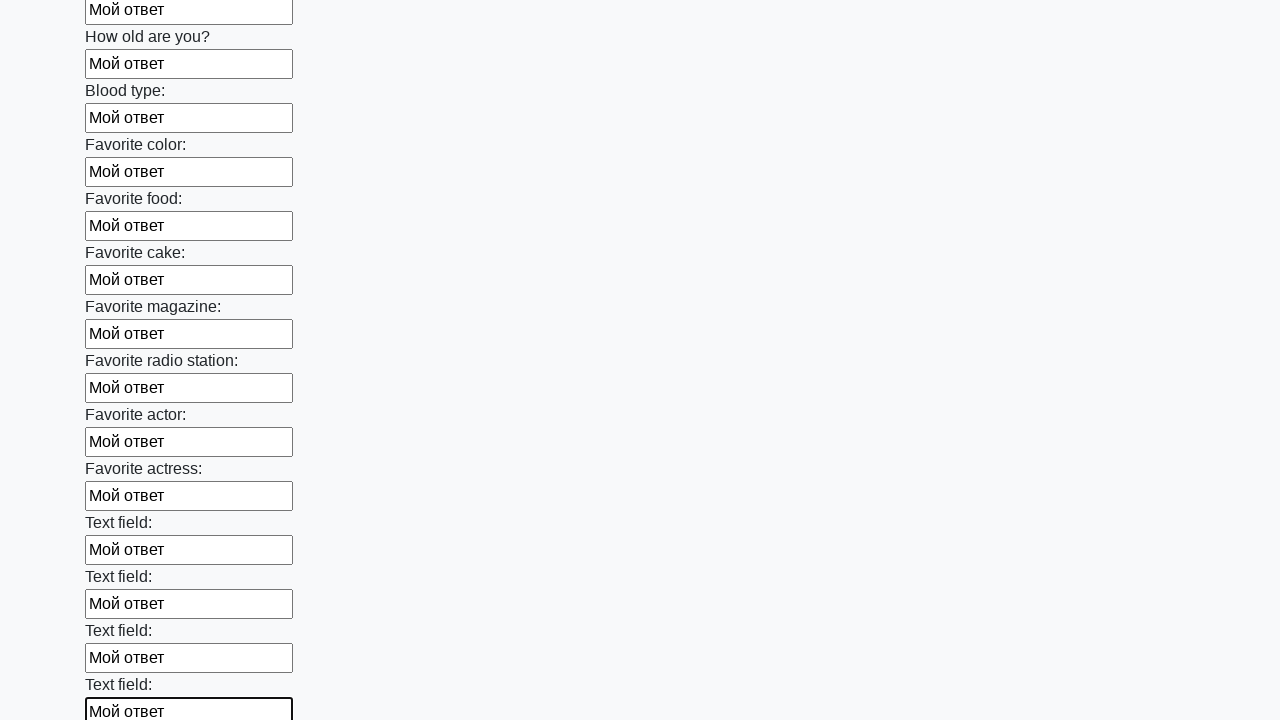

Filled input field with 'Мой ответ' on input >> nth=30
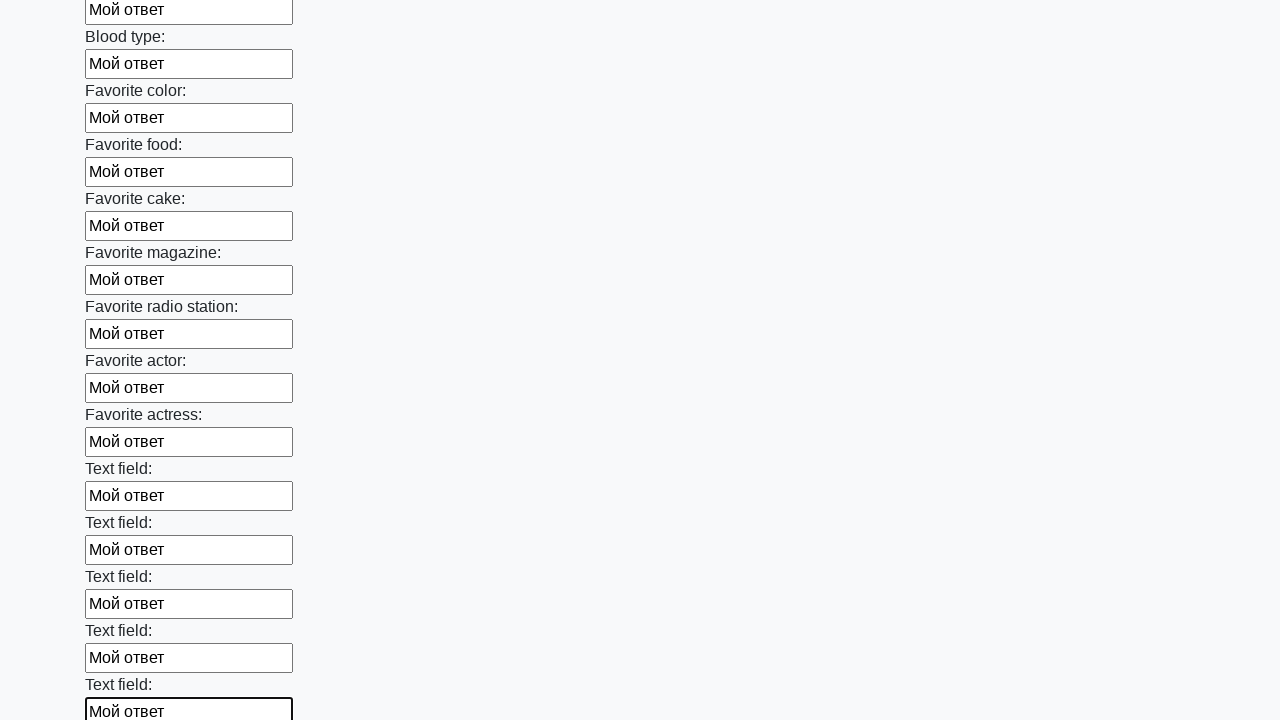

Filled input field with 'Мой ответ' on input >> nth=31
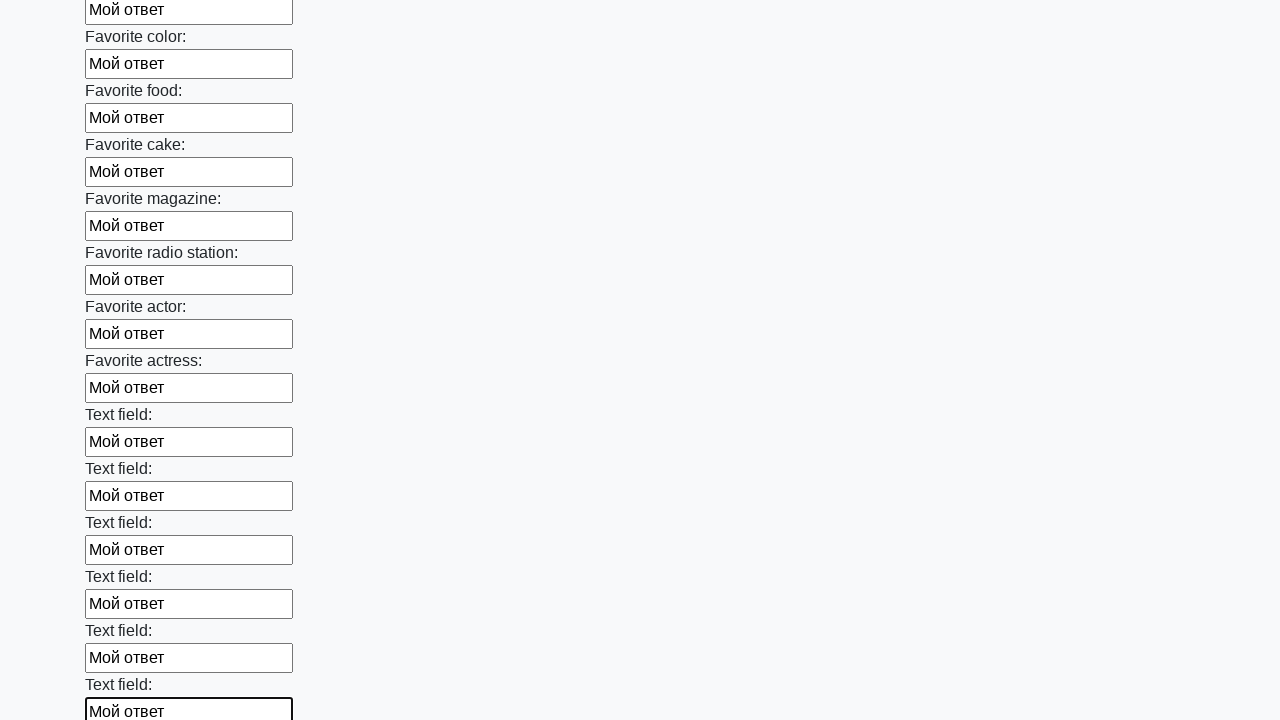

Filled input field with 'Мой ответ' on input >> nth=32
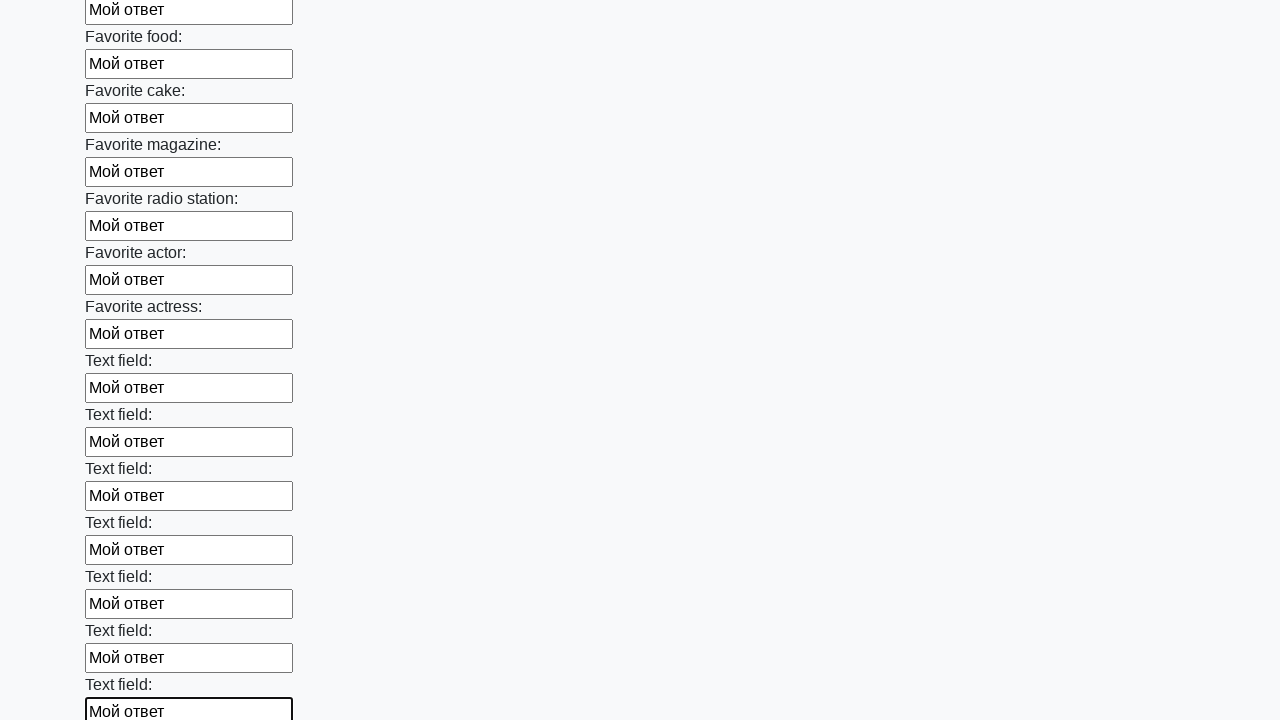

Filled input field with 'Мой ответ' on input >> nth=33
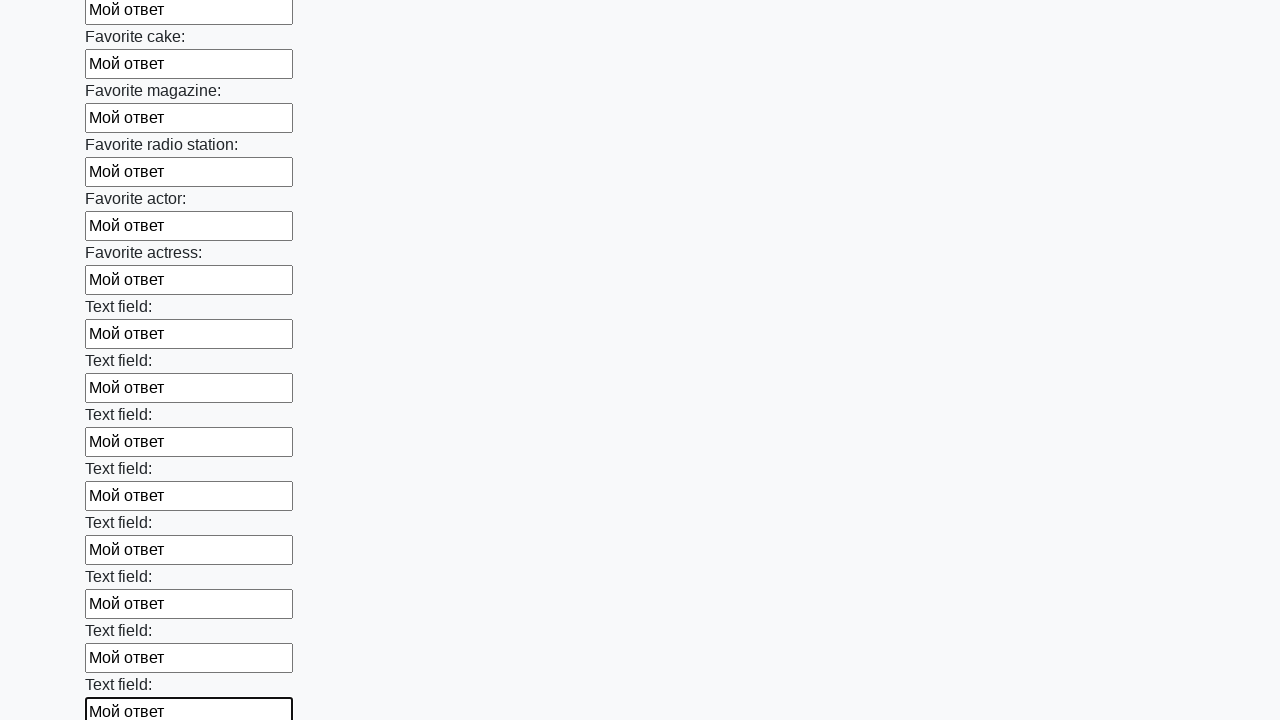

Filled input field with 'Мой ответ' on input >> nth=34
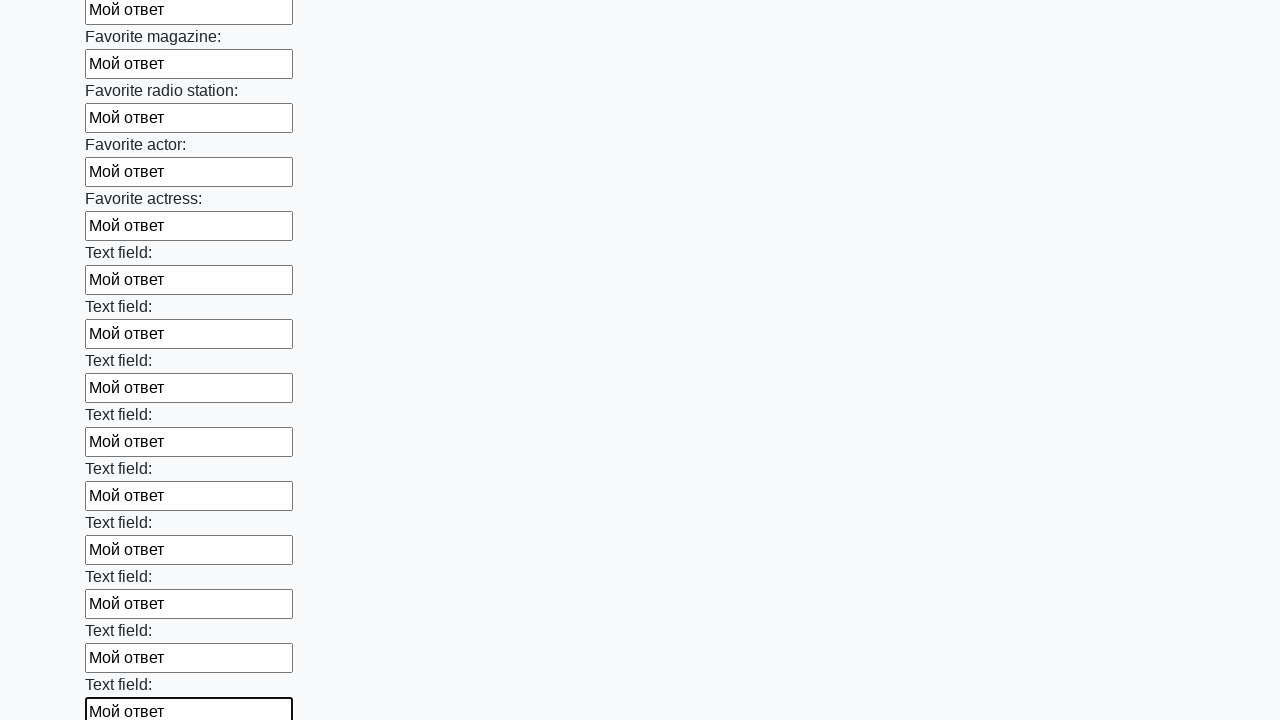

Filled input field with 'Мой ответ' on input >> nth=35
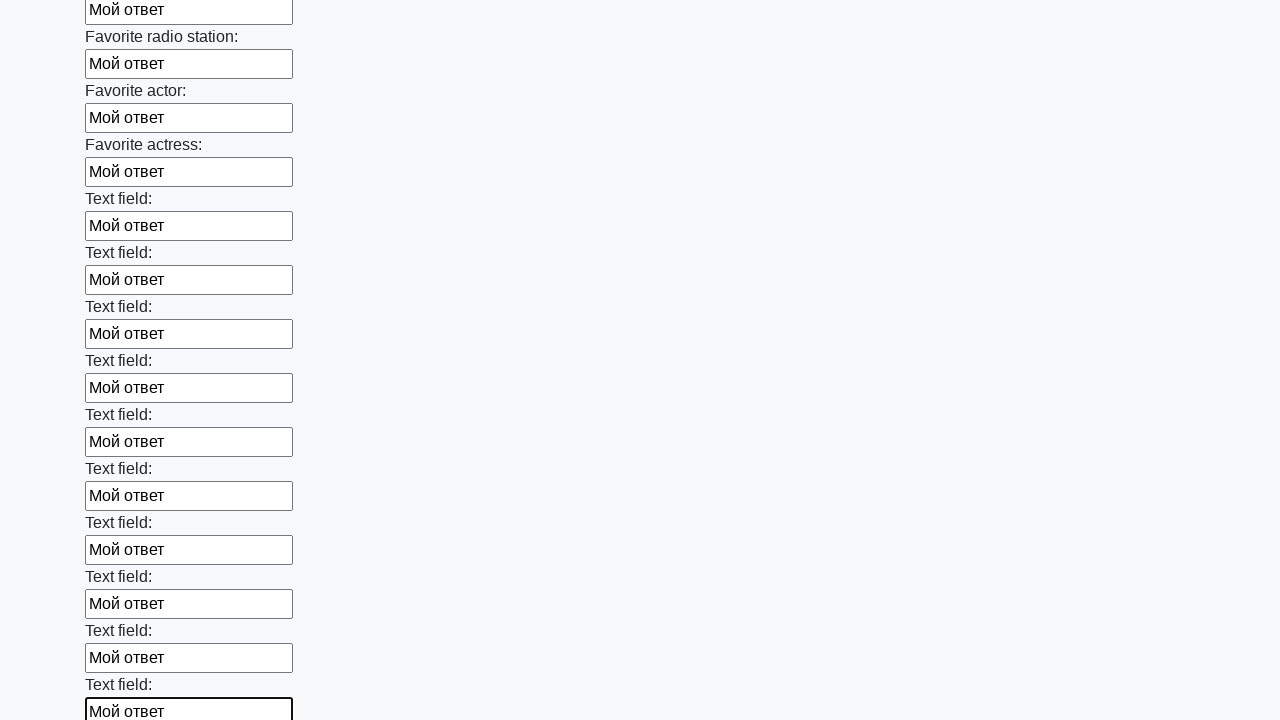

Filled input field with 'Мой ответ' on input >> nth=36
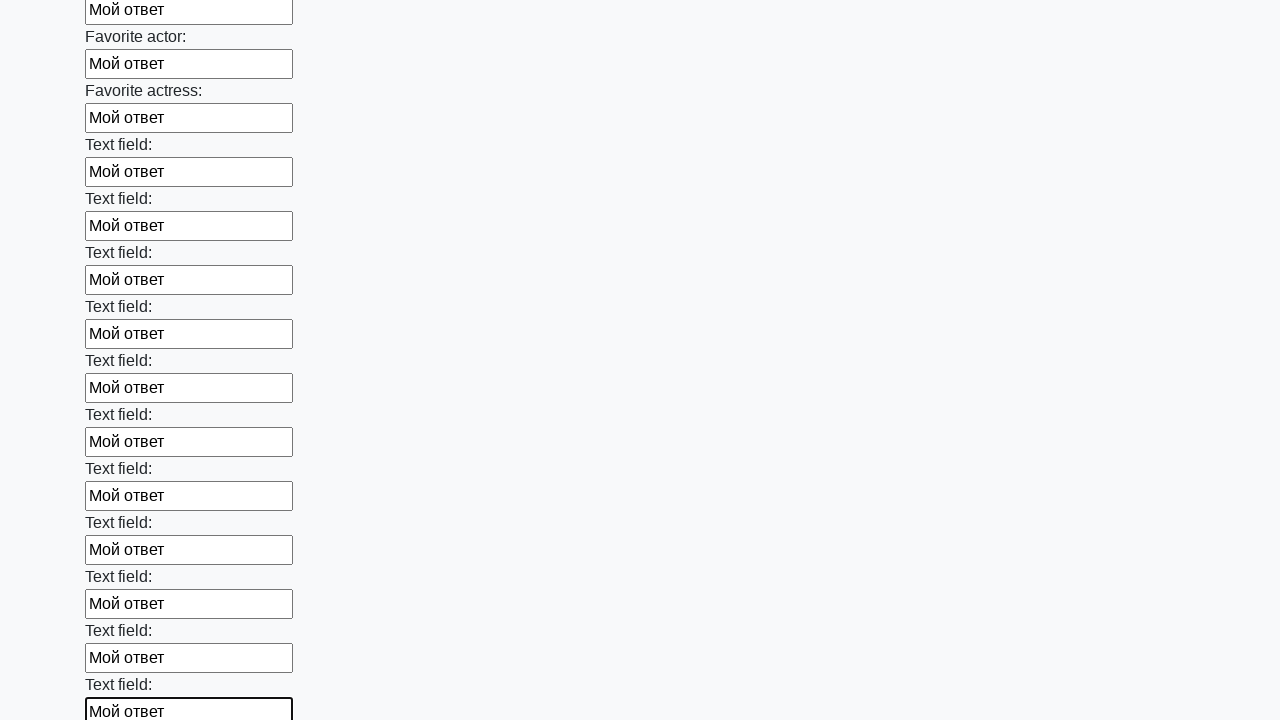

Filled input field with 'Мой ответ' on input >> nth=37
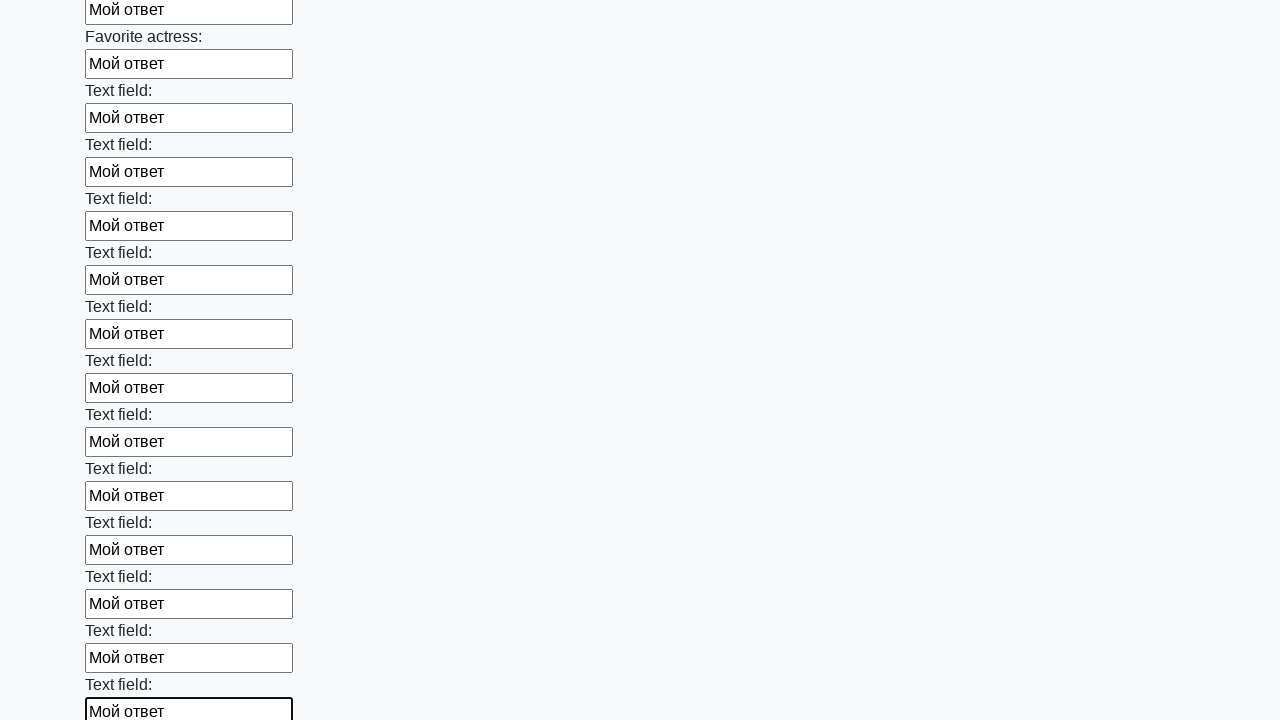

Filled input field with 'Мой ответ' on input >> nth=38
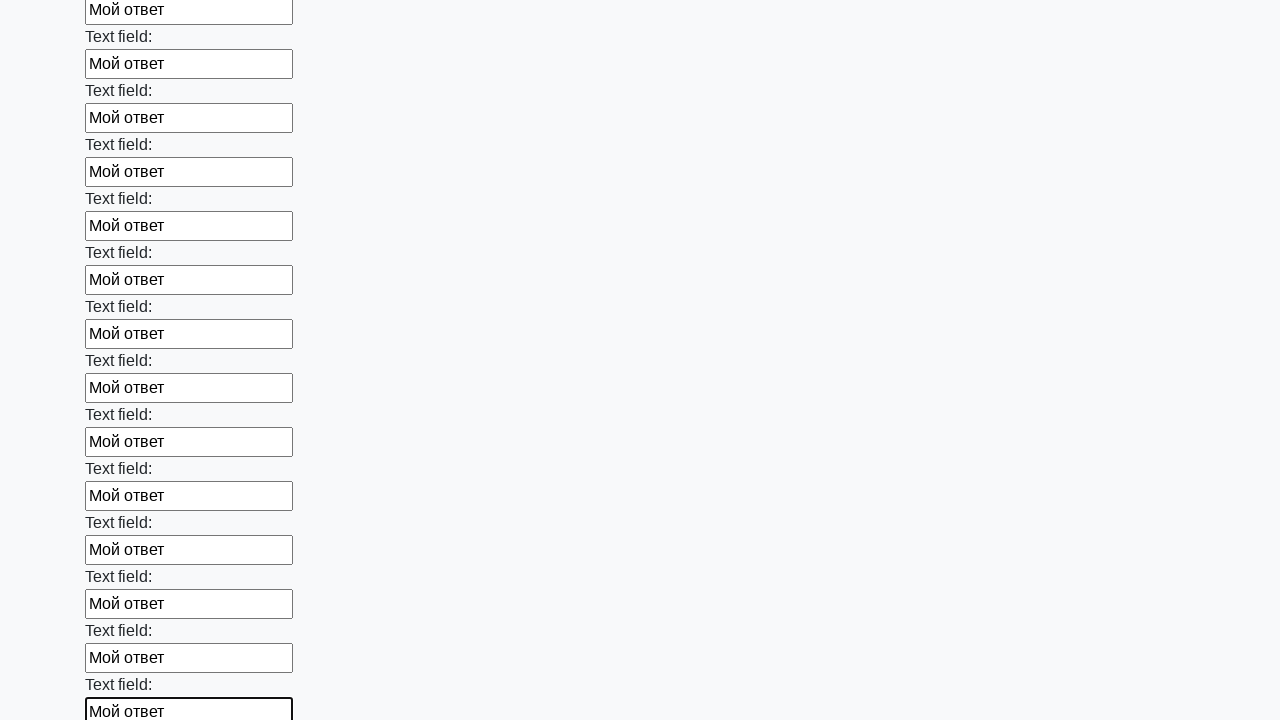

Filled input field with 'Мой ответ' on input >> nth=39
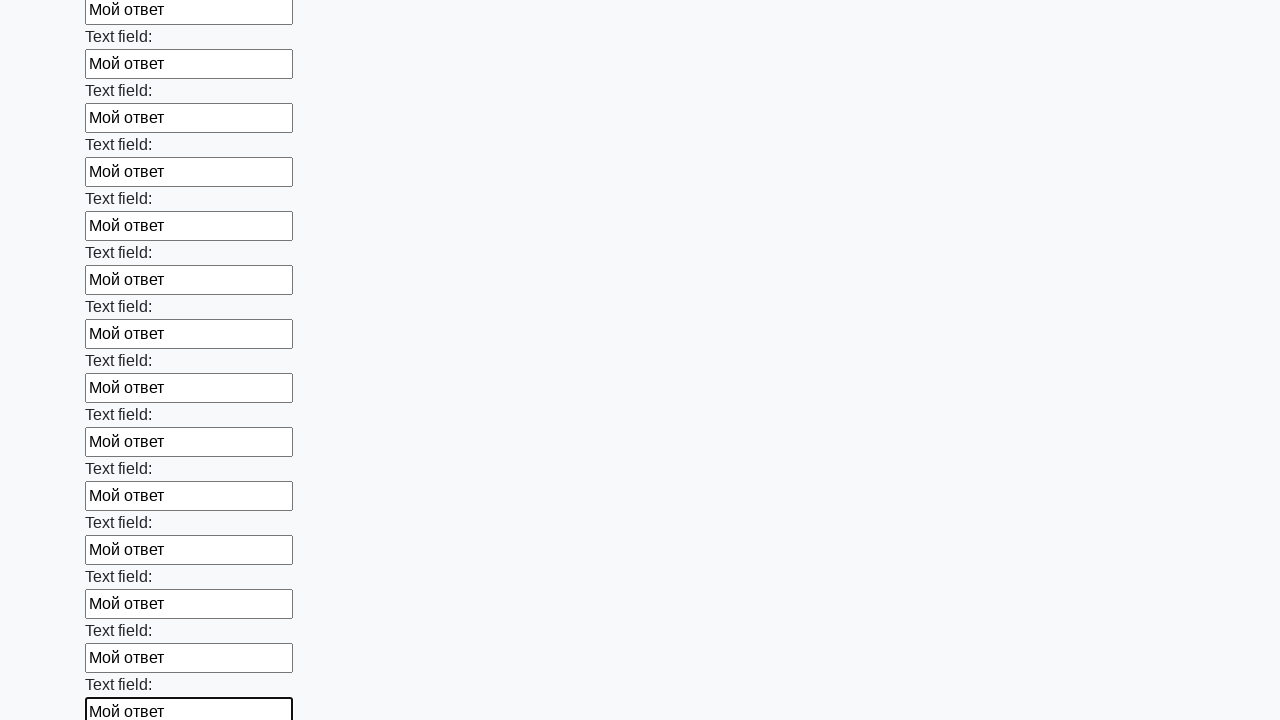

Filled input field with 'Мой ответ' on input >> nth=40
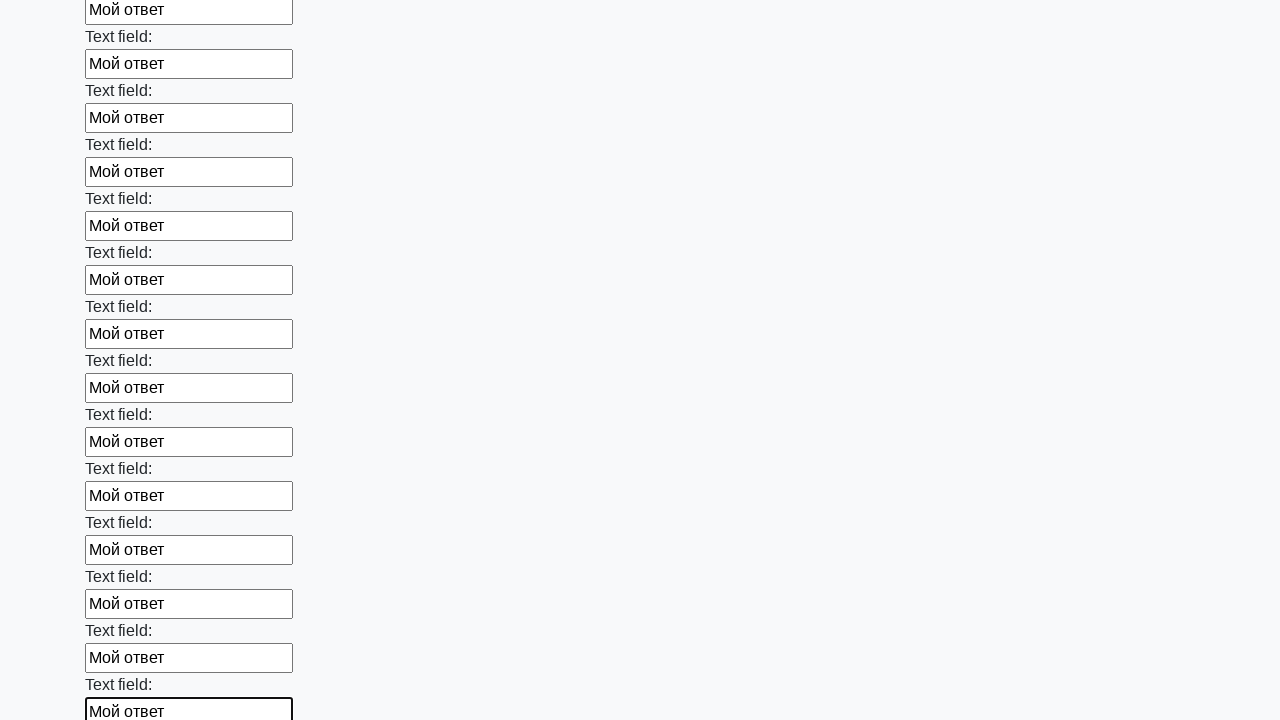

Filled input field with 'Мой ответ' on input >> nth=41
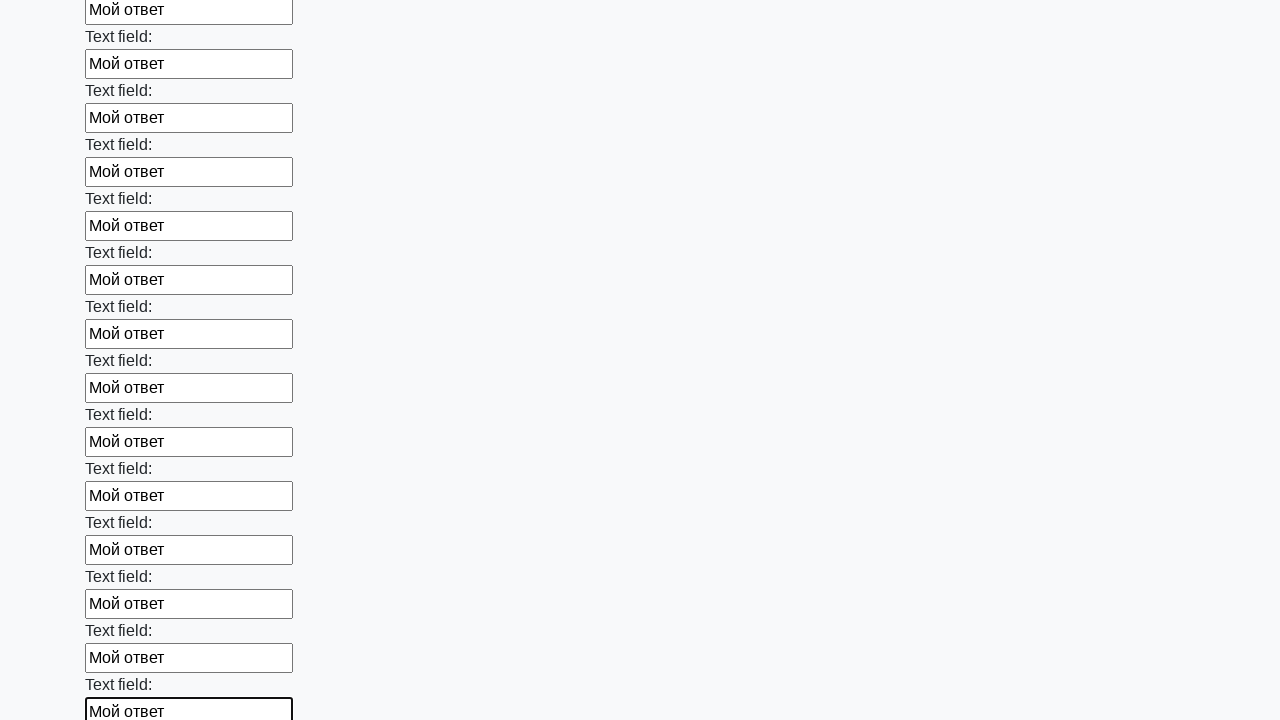

Filled input field with 'Мой ответ' on input >> nth=42
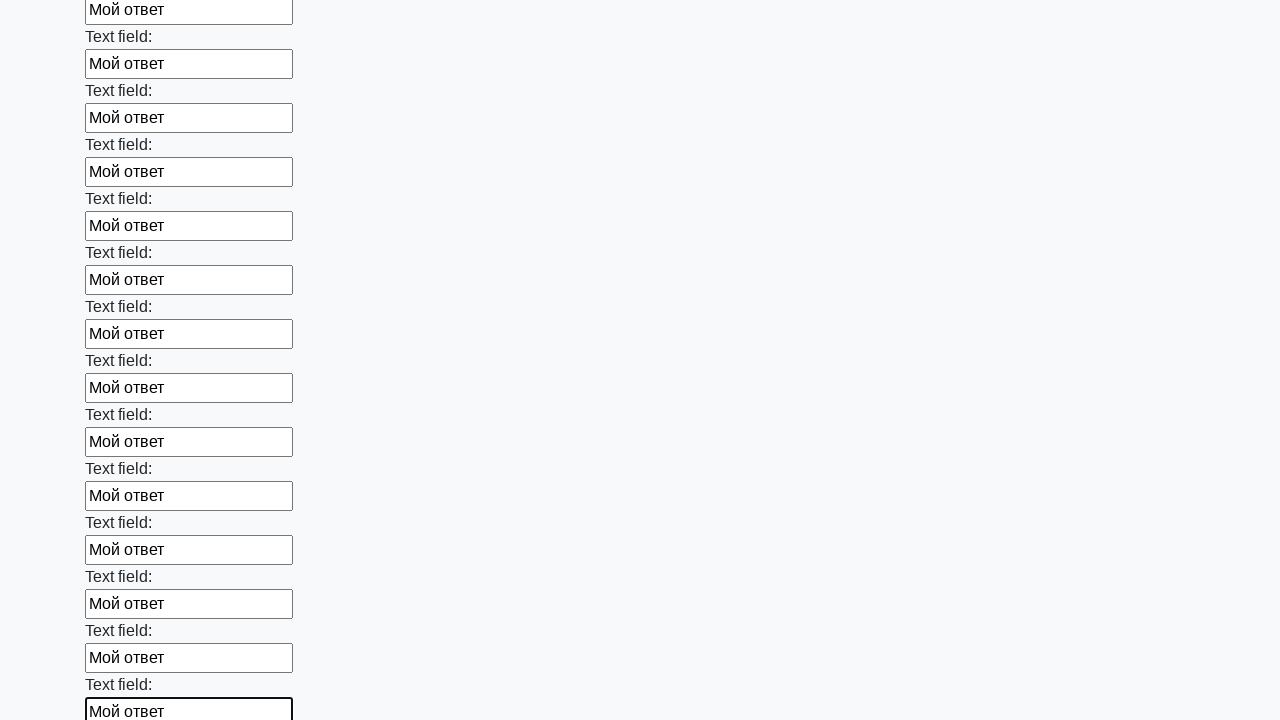

Filled input field with 'Мой ответ' on input >> nth=43
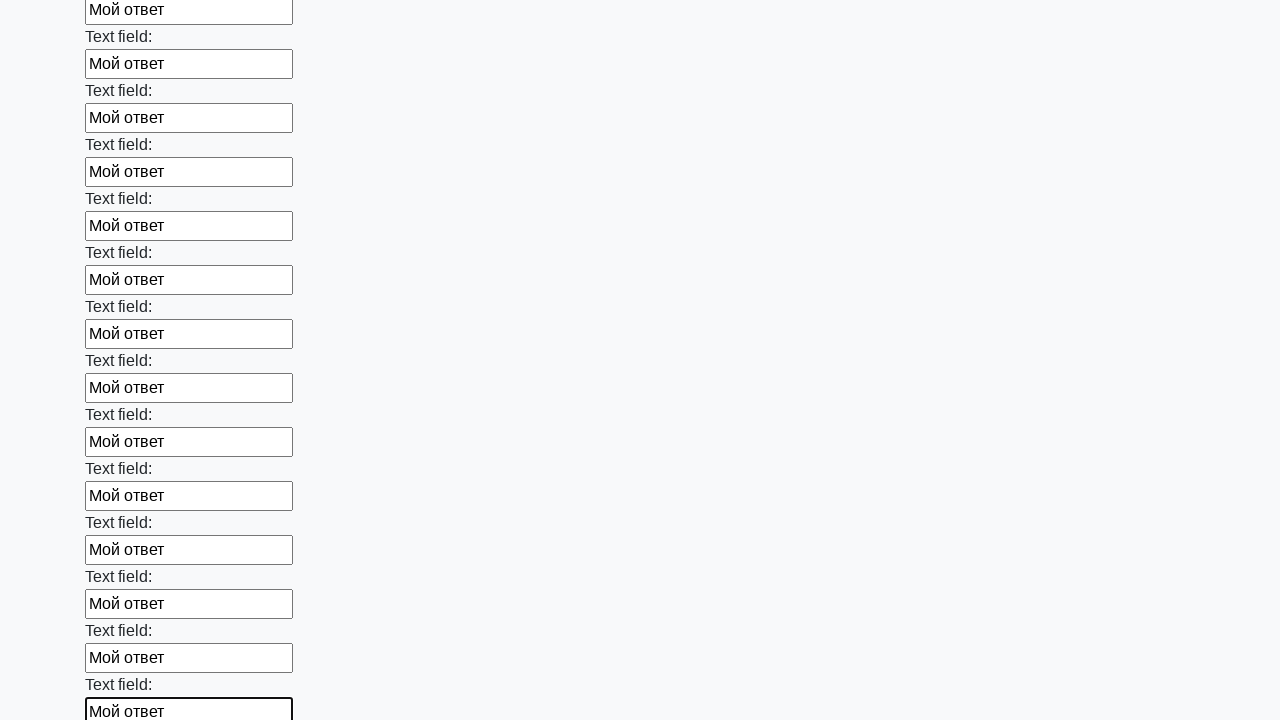

Filled input field with 'Мой ответ' on input >> nth=44
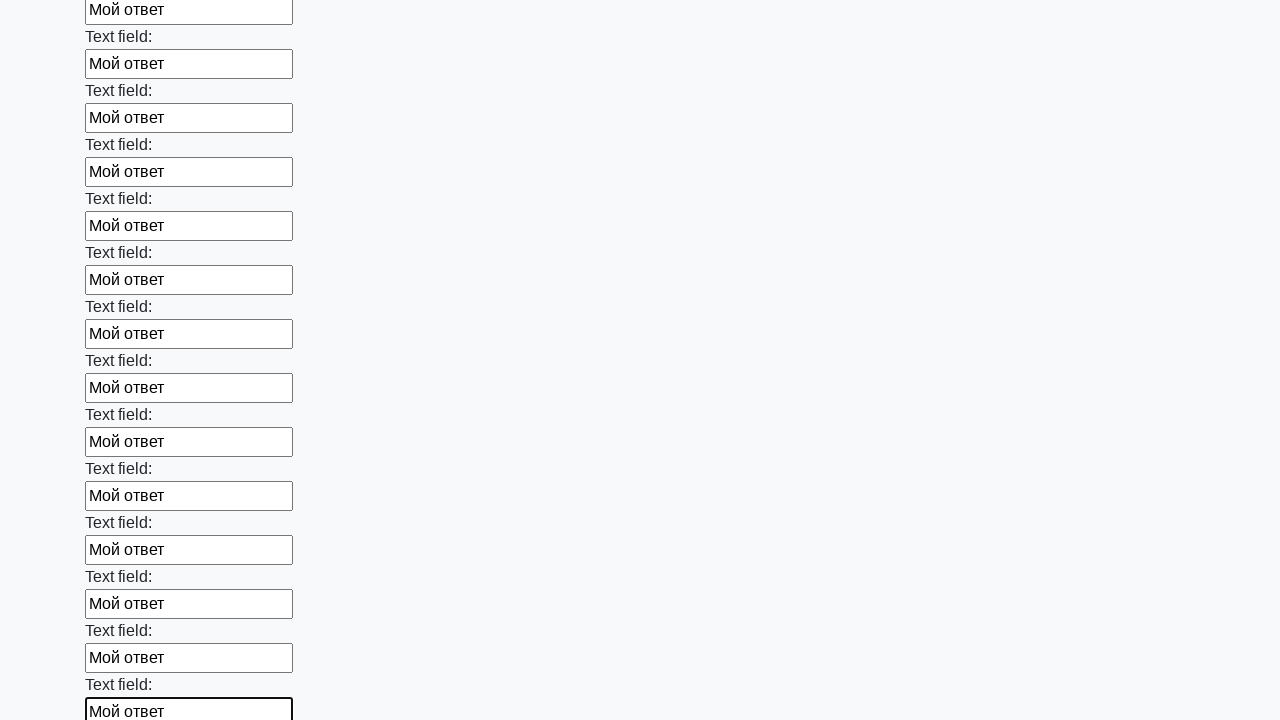

Filled input field with 'Мой ответ' on input >> nth=45
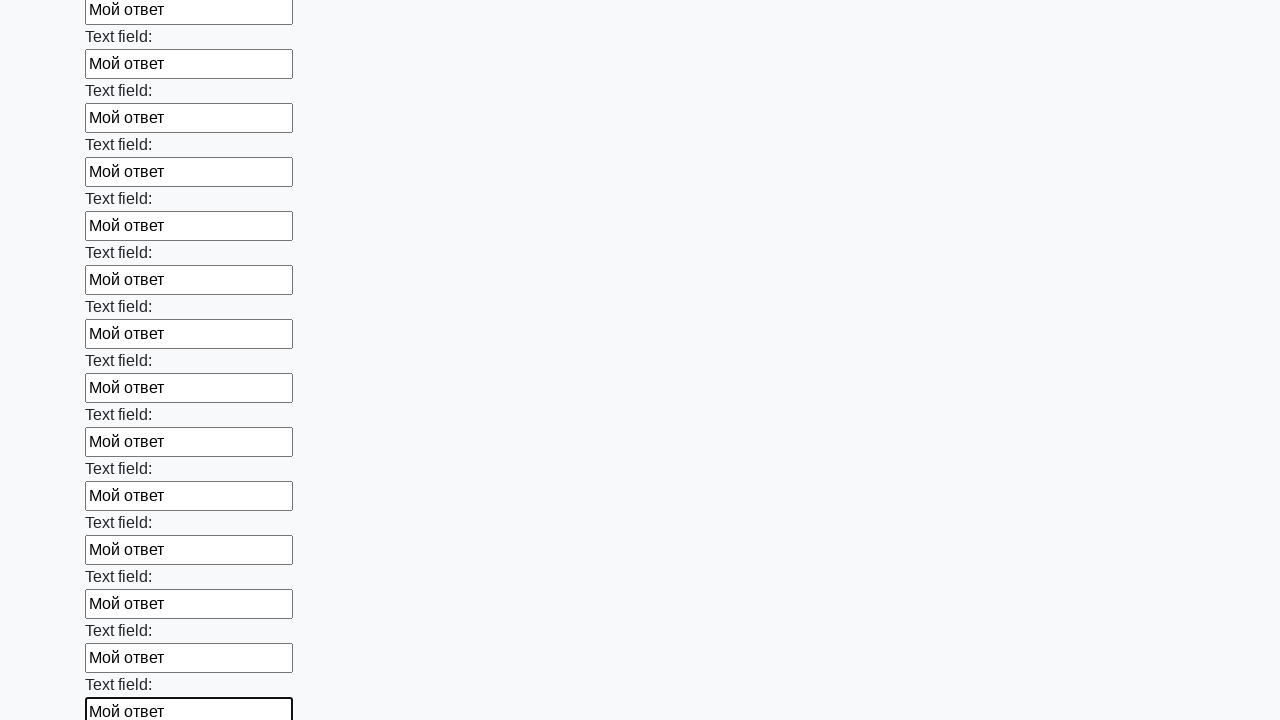

Filled input field with 'Мой ответ' on input >> nth=46
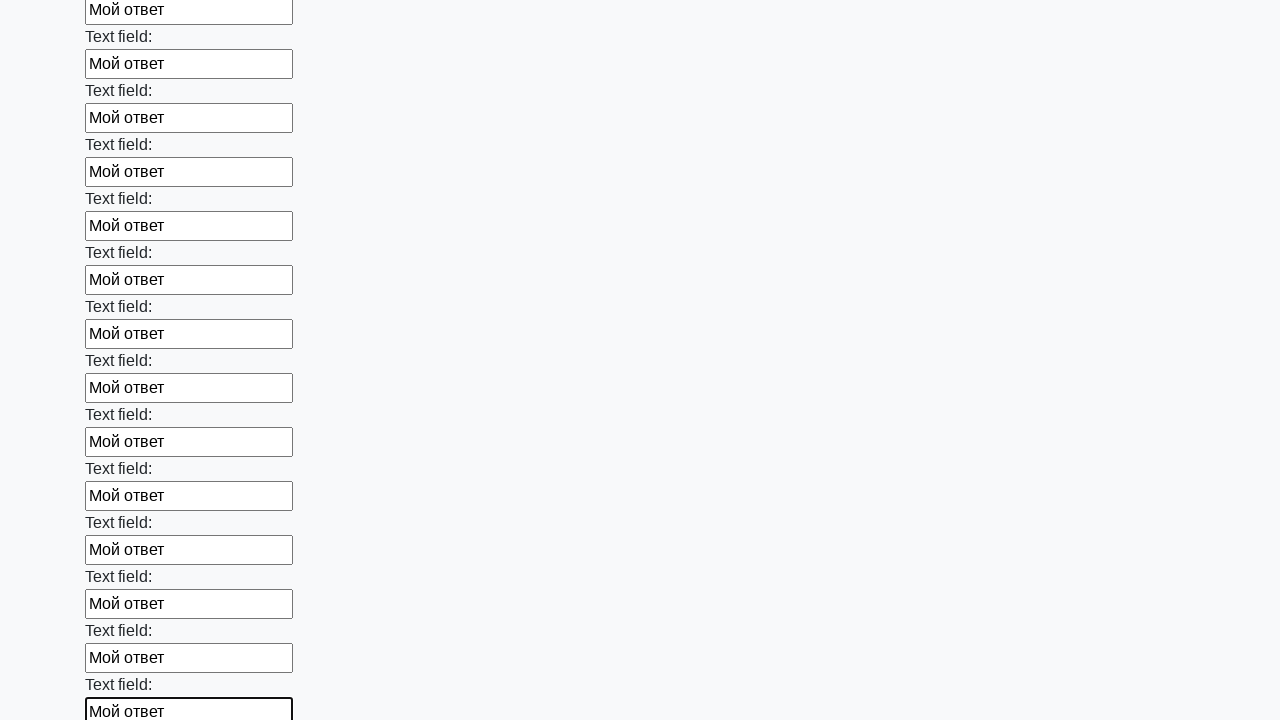

Filled input field with 'Мой ответ' on input >> nth=47
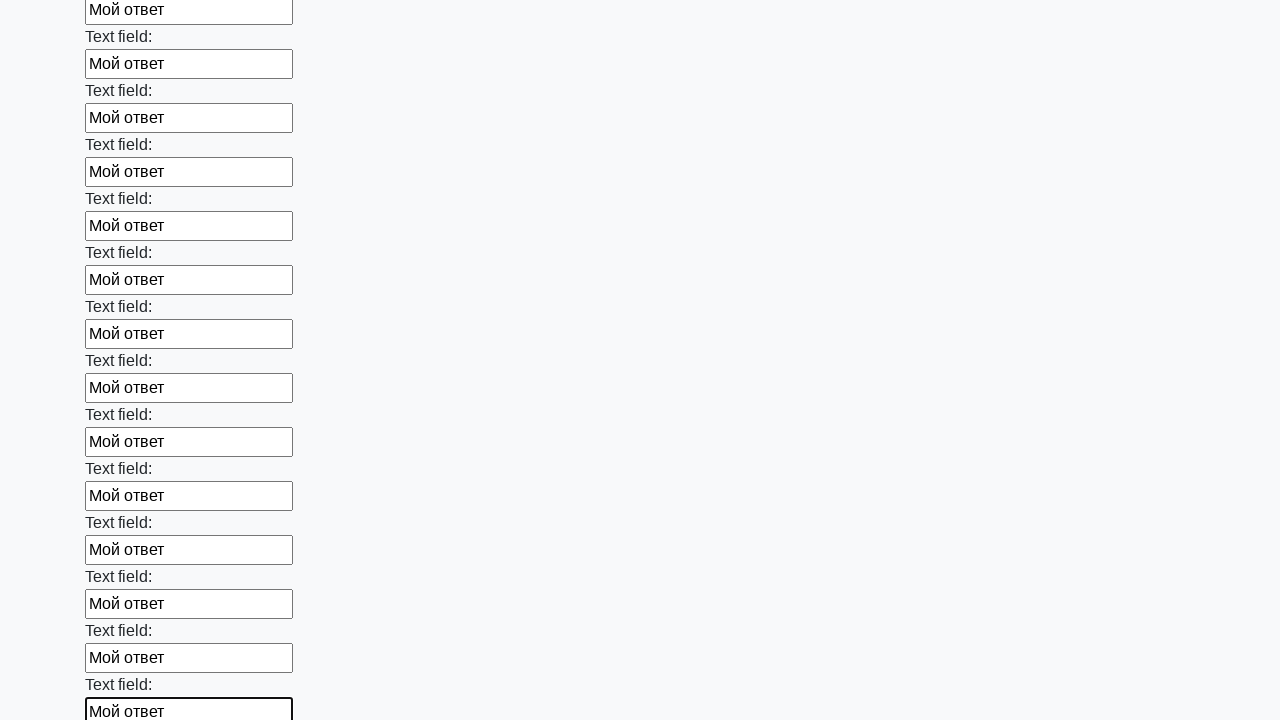

Filled input field with 'Мой ответ' on input >> nth=48
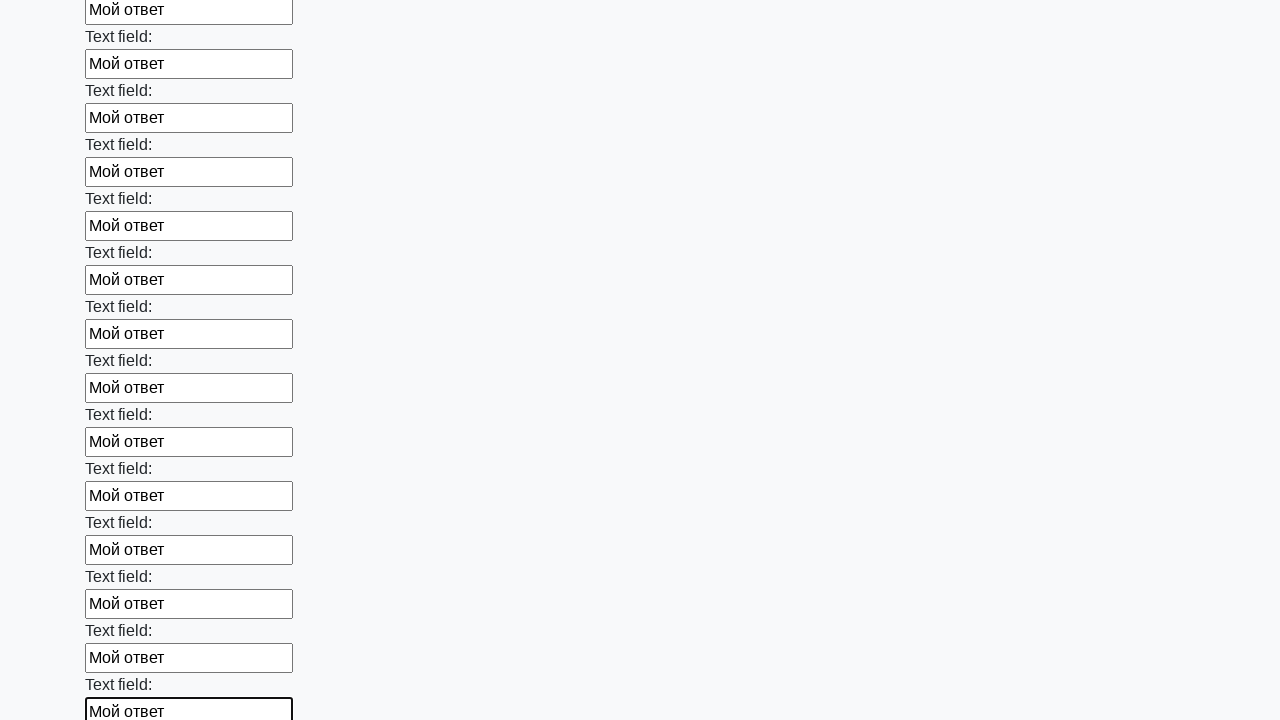

Filled input field with 'Мой ответ' on input >> nth=49
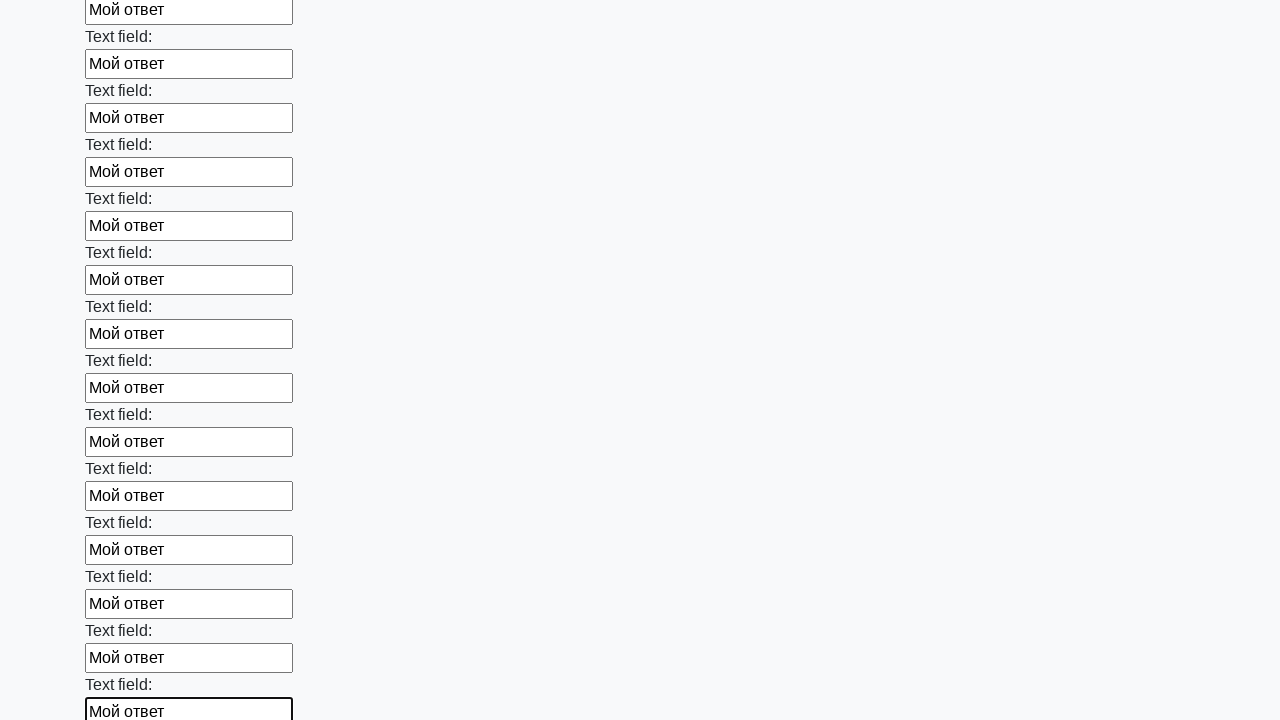

Filled input field with 'Мой ответ' on input >> nth=50
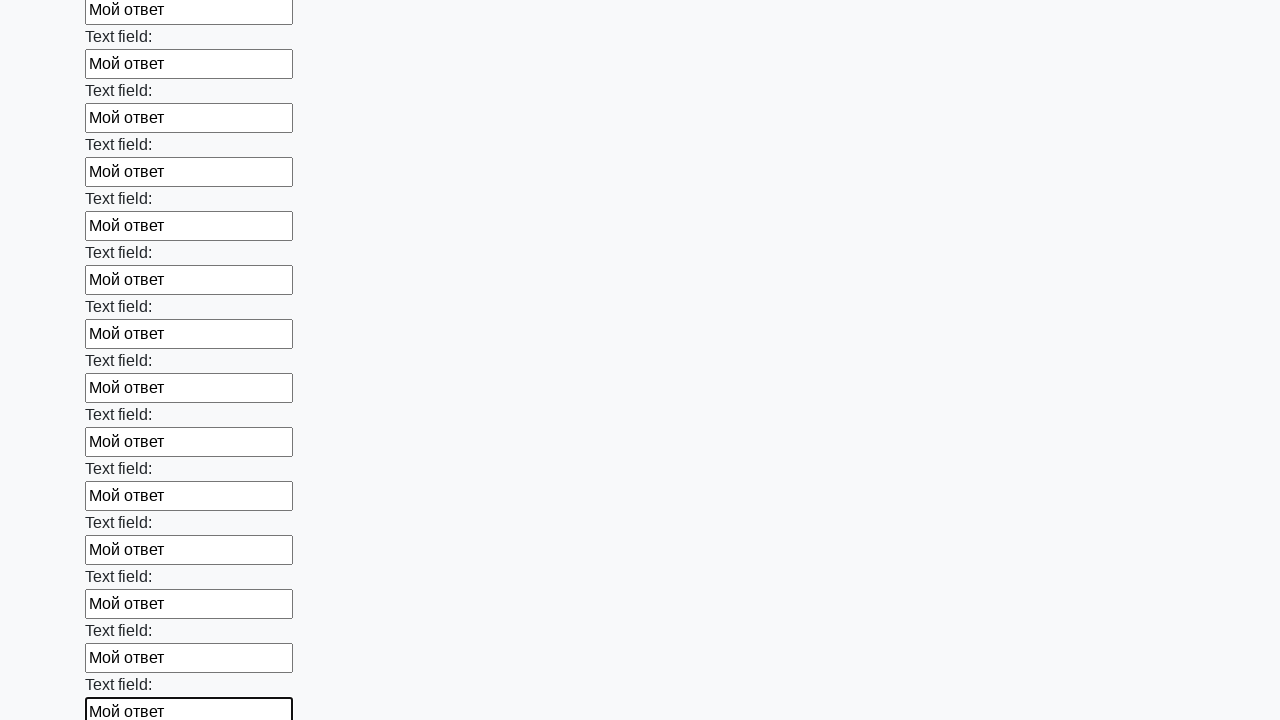

Filled input field with 'Мой ответ' on input >> nth=51
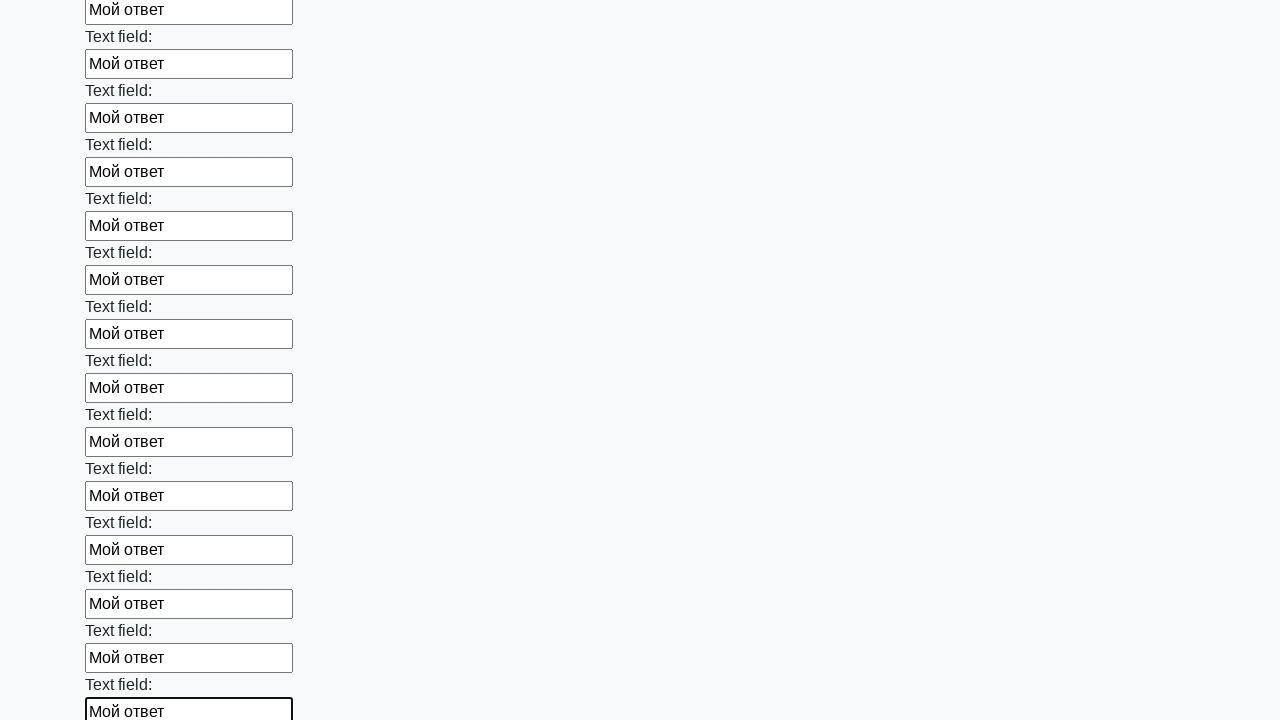

Filled input field with 'Мой ответ' on input >> nth=52
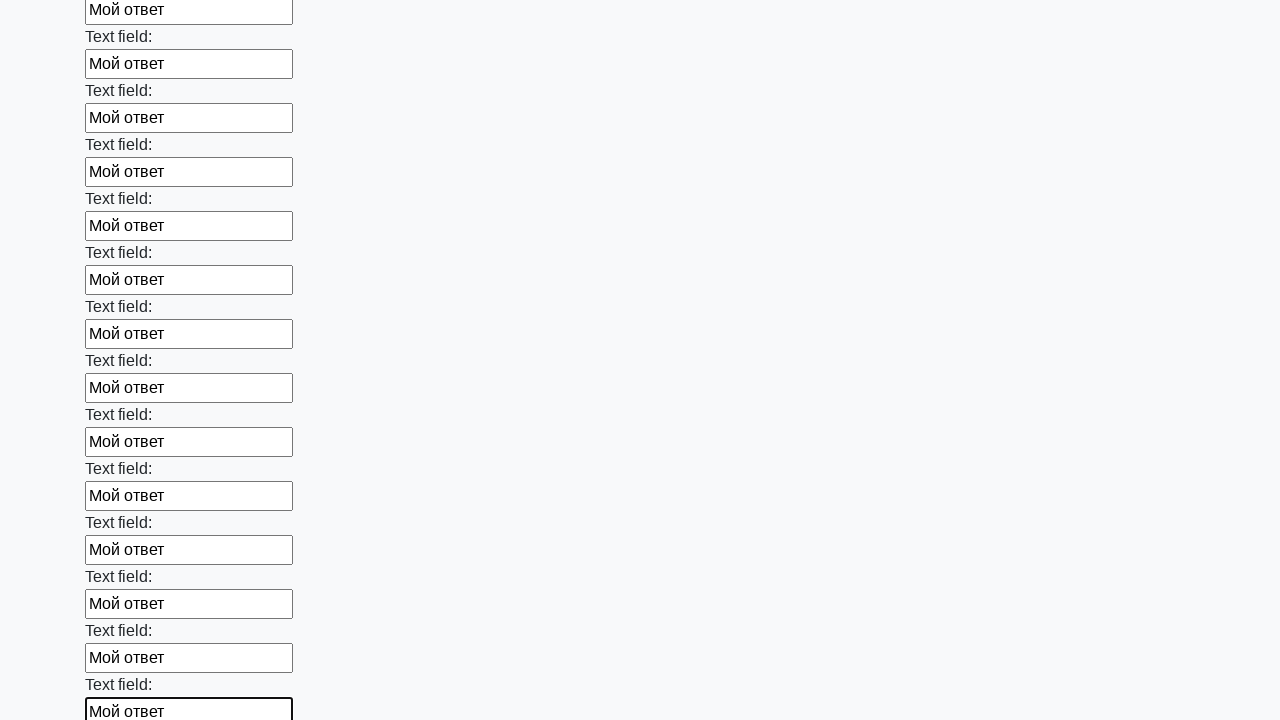

Filled input field with 'Мой ответ' on input >> nth=53
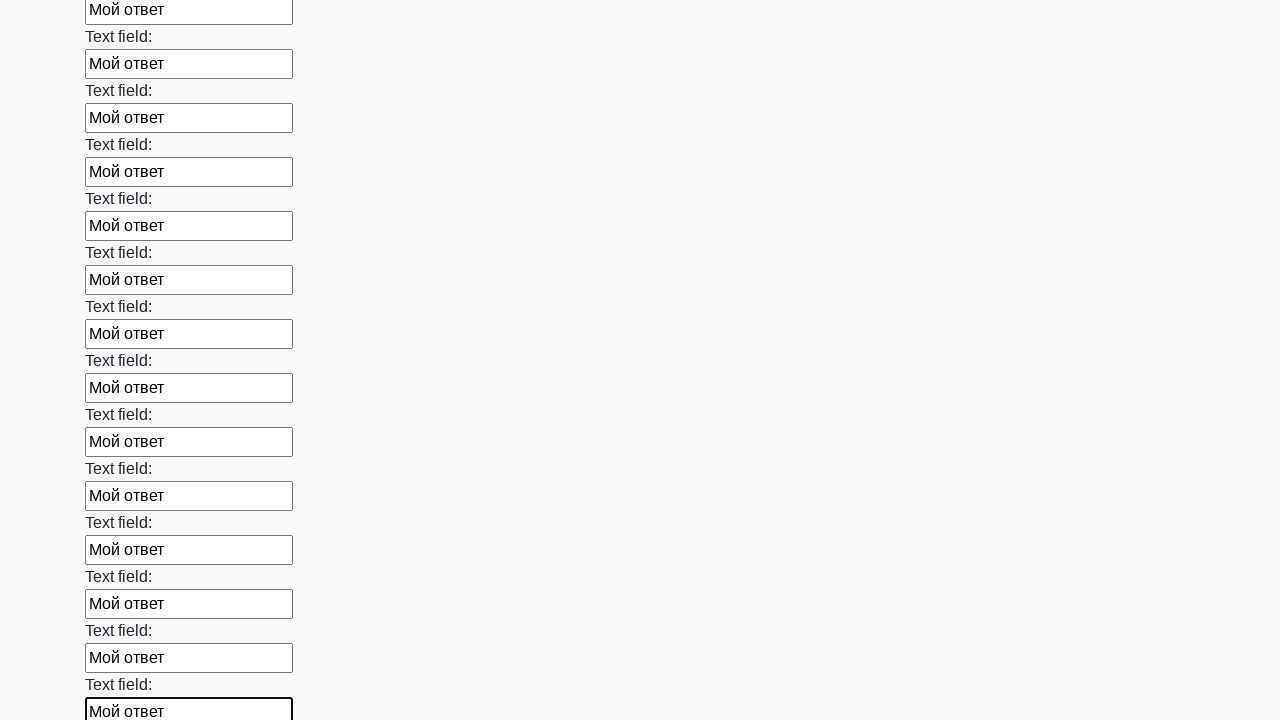

Filled input field with 'Мой ответ' on input >> nth=54
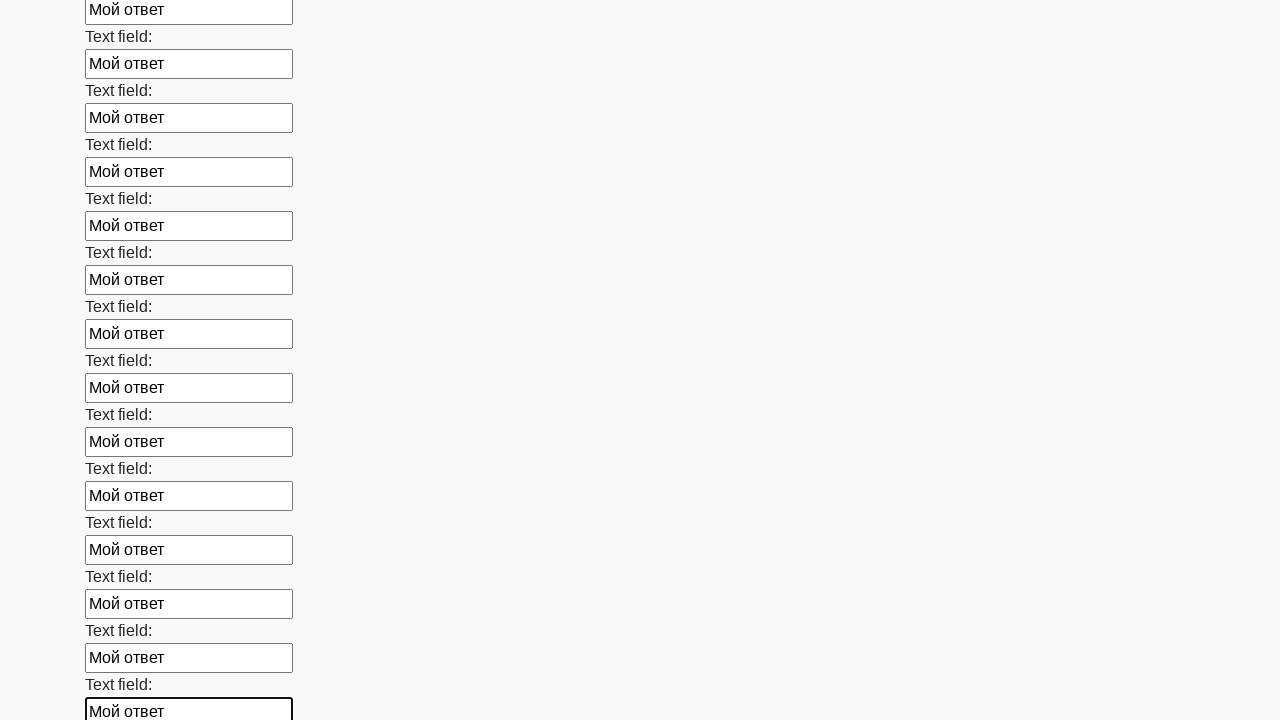

Filled input field with 'Мой ответ' on input >> nth=55
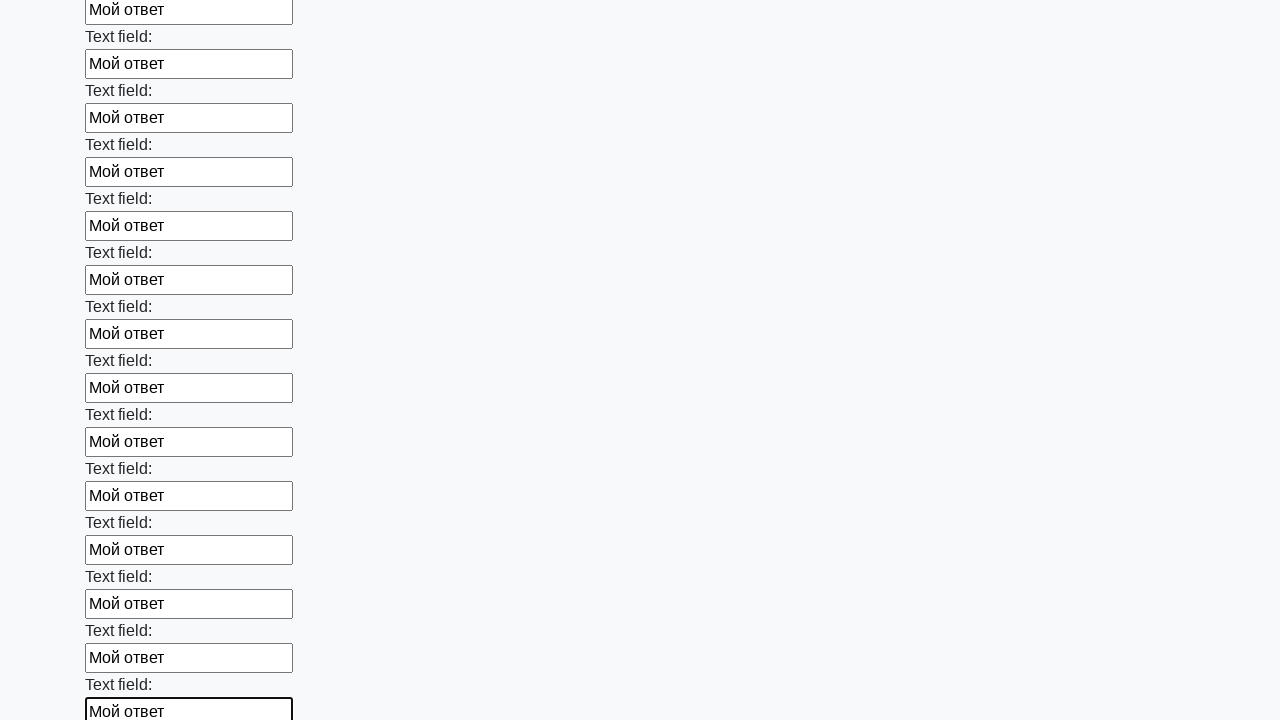

Filled input field with 'Мой ответ' on input >> nth=56
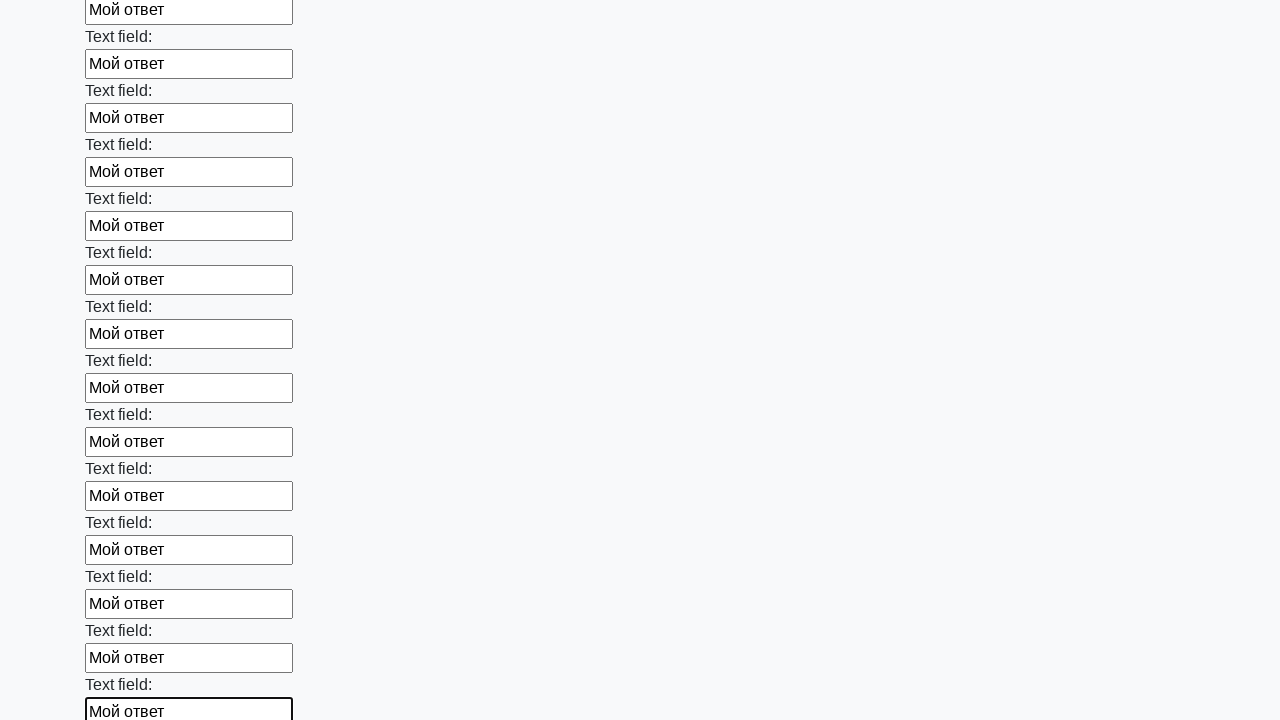

Filled input field with 'Мой ответ' on input >> nth=57
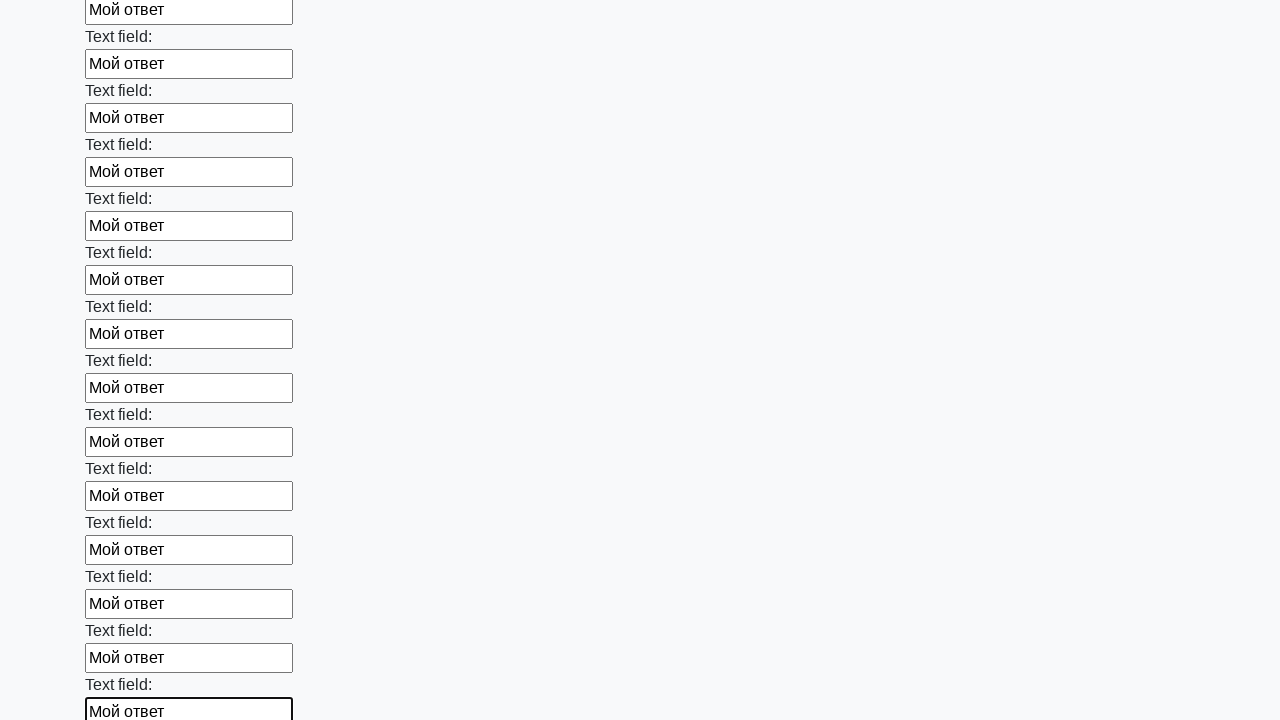

Filled input field with 'Мой ответ' on input >> nth=58
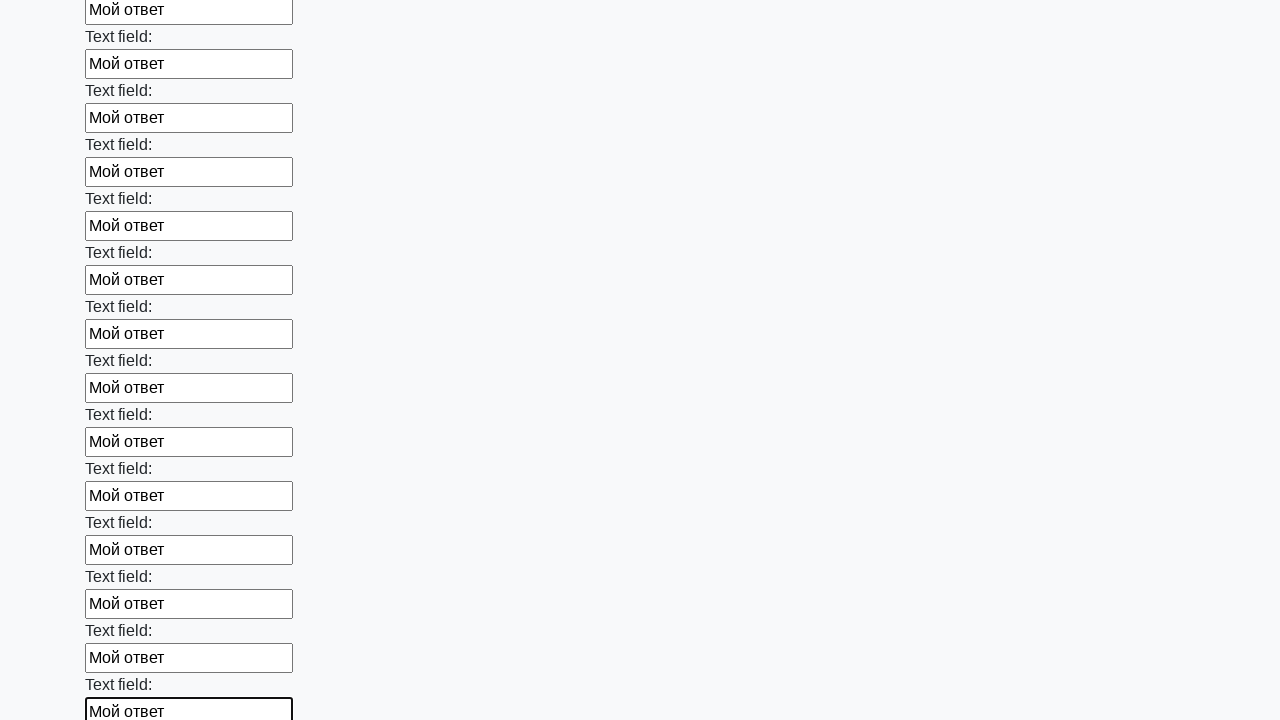

Filled input field with 'Мой ответ' on input >> nth=59
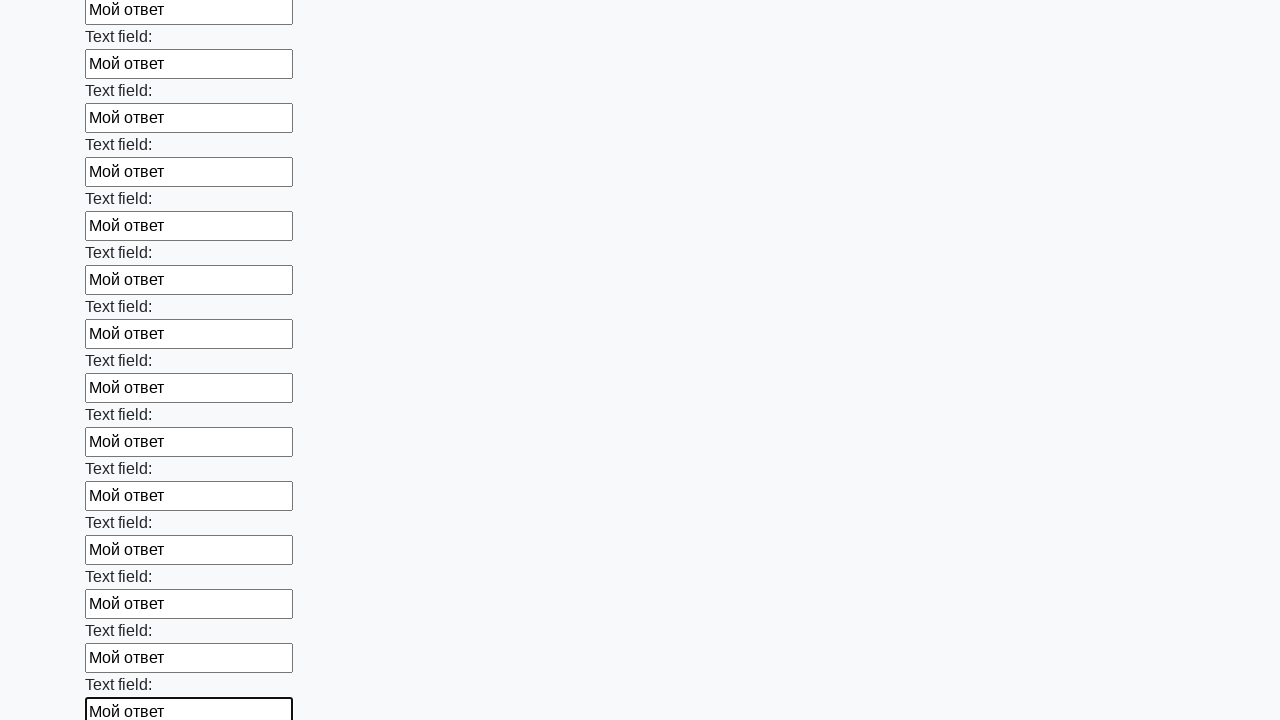

Filled input field with 'Мой ответ' on input >> nth=60
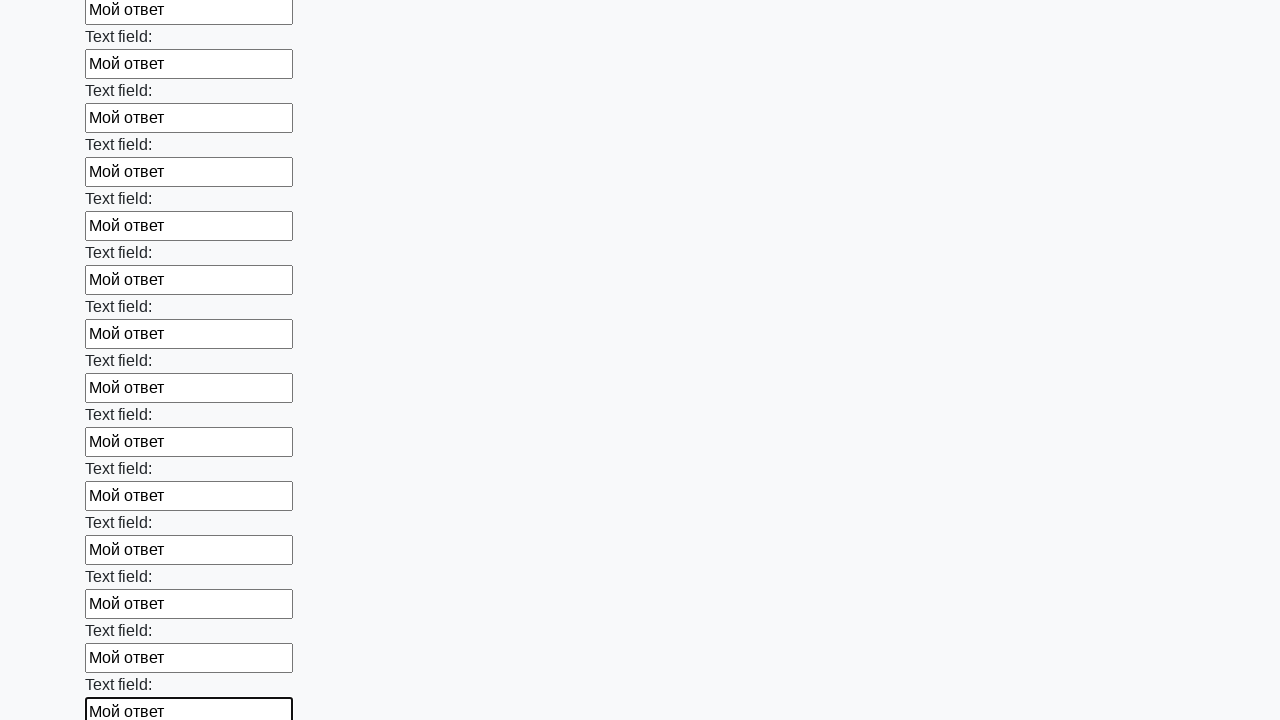

Filled input field with 'Мой ответ' on input >> nth=61
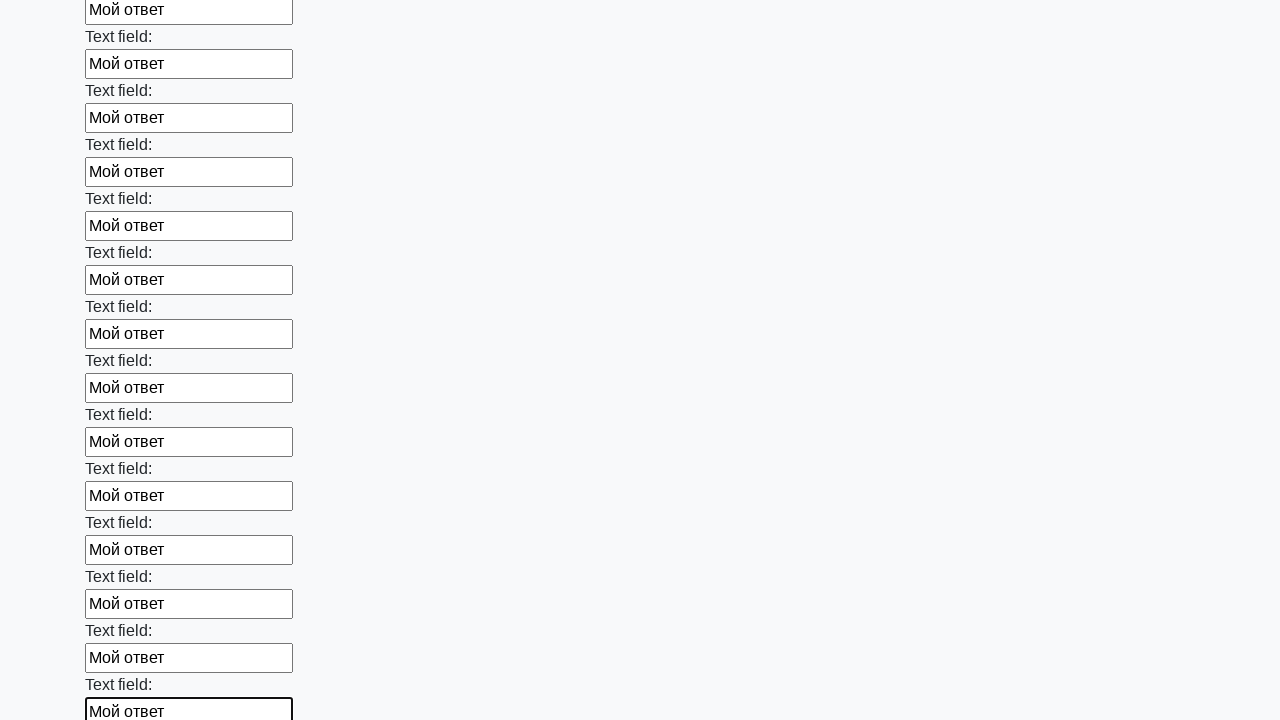

Filled input field with 'Мой ответ' on input >> nth=62
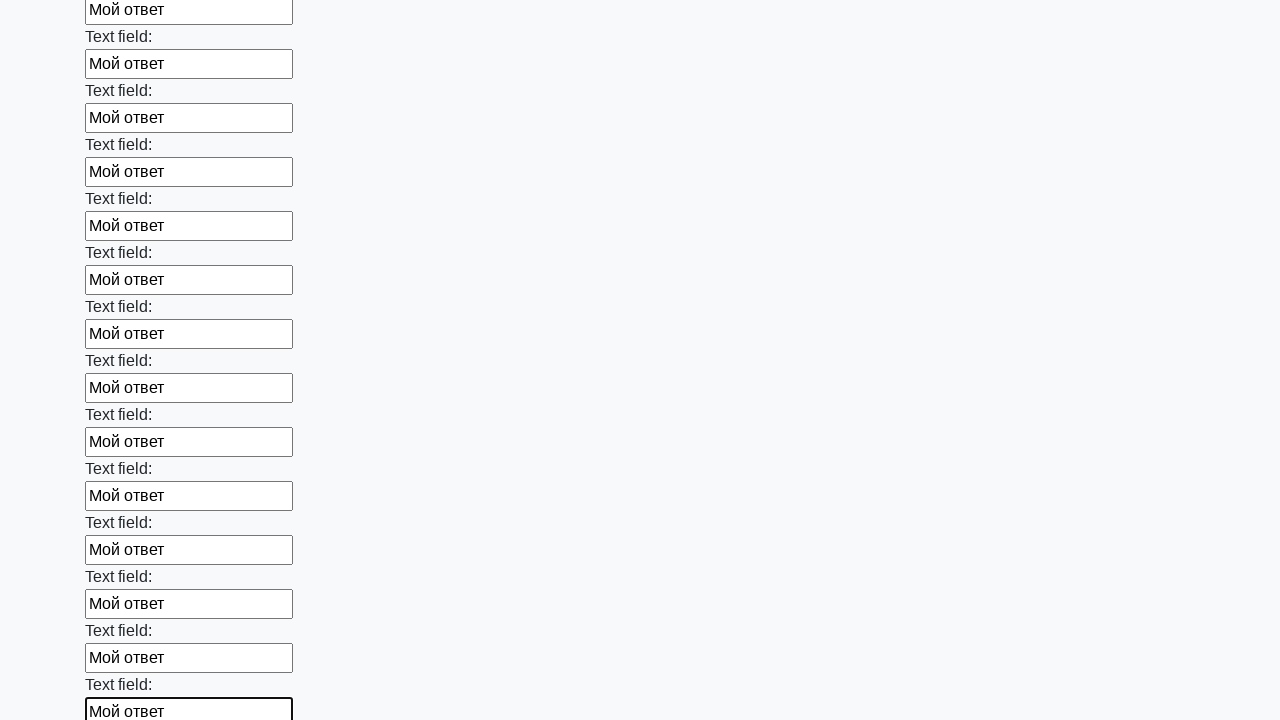

Filled input field with 'Мой ответ' on input >> nth=63
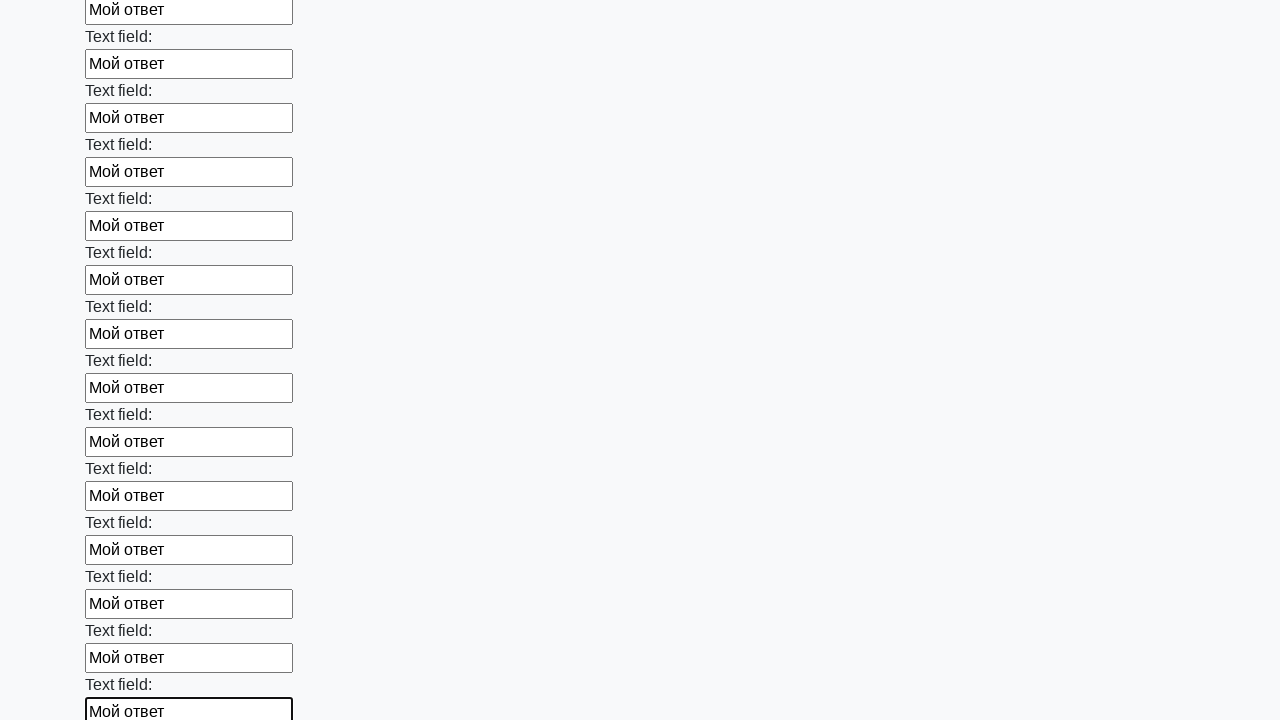

Filled input field with 'Мой ответ' on input >> nth=64
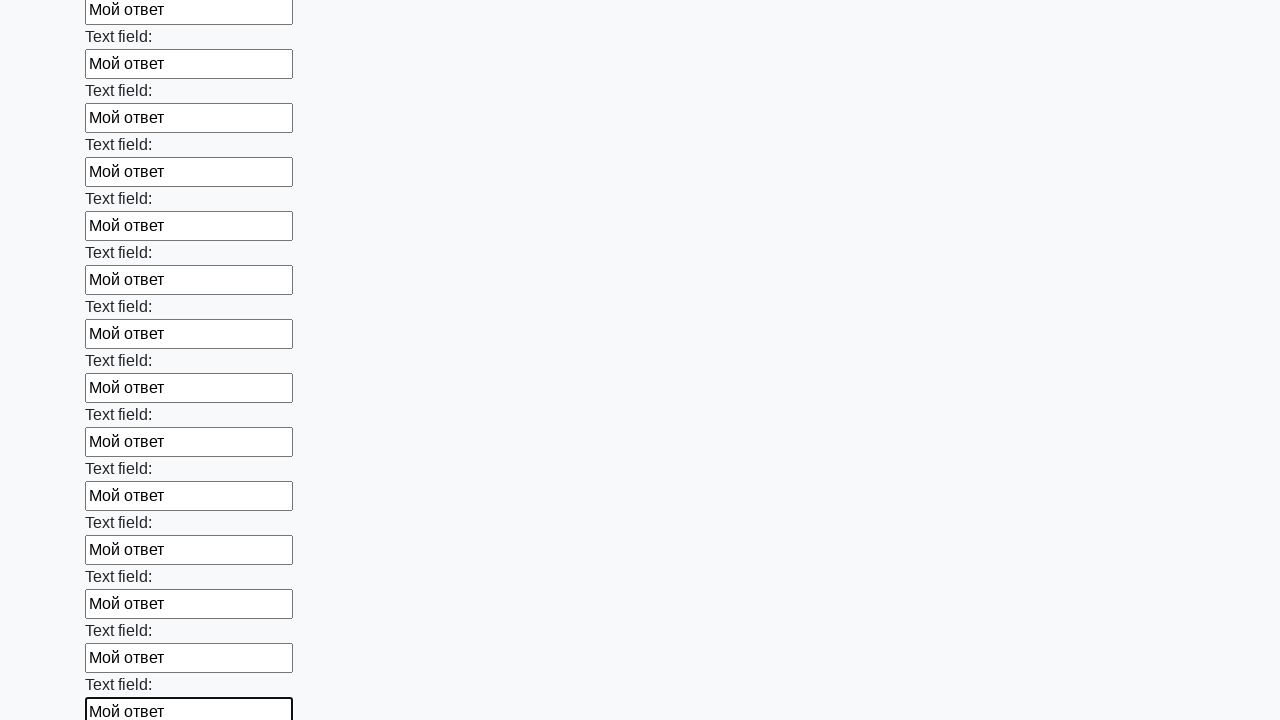

Filled input field with 'Мой ответ' on input >> nth=65
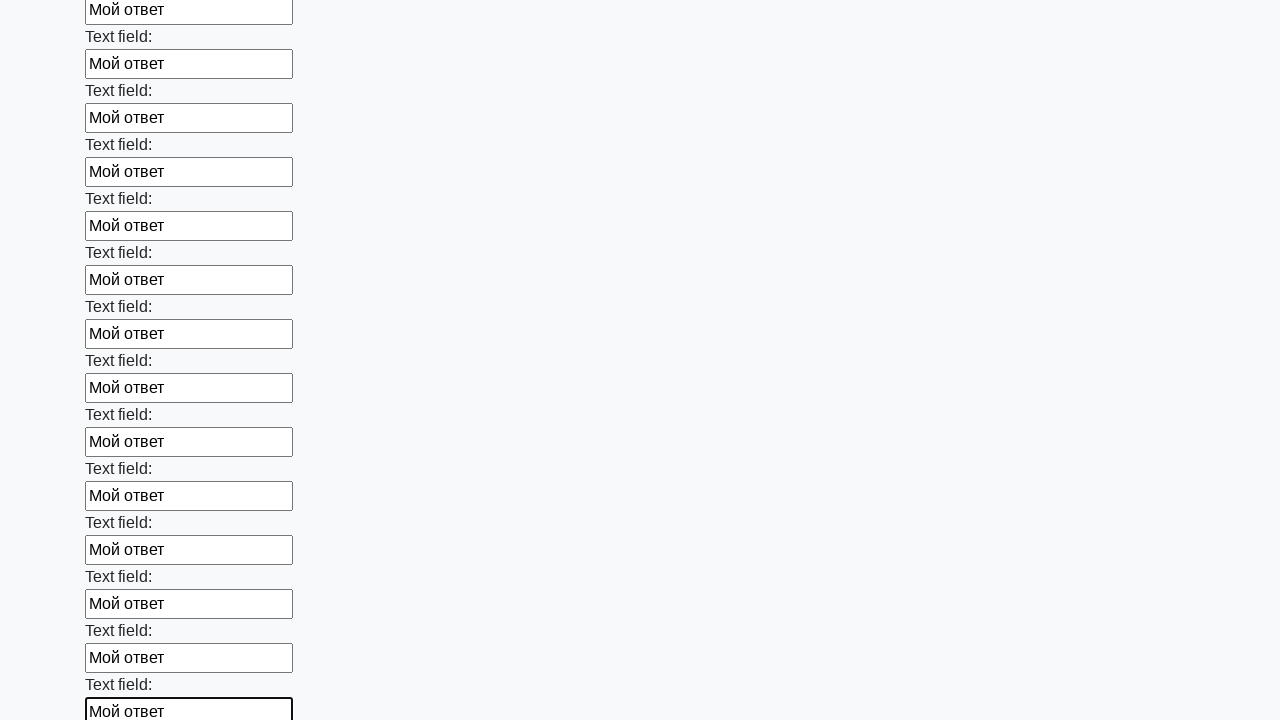

Filled input field with 'Мой ответ' on input >> nth=66
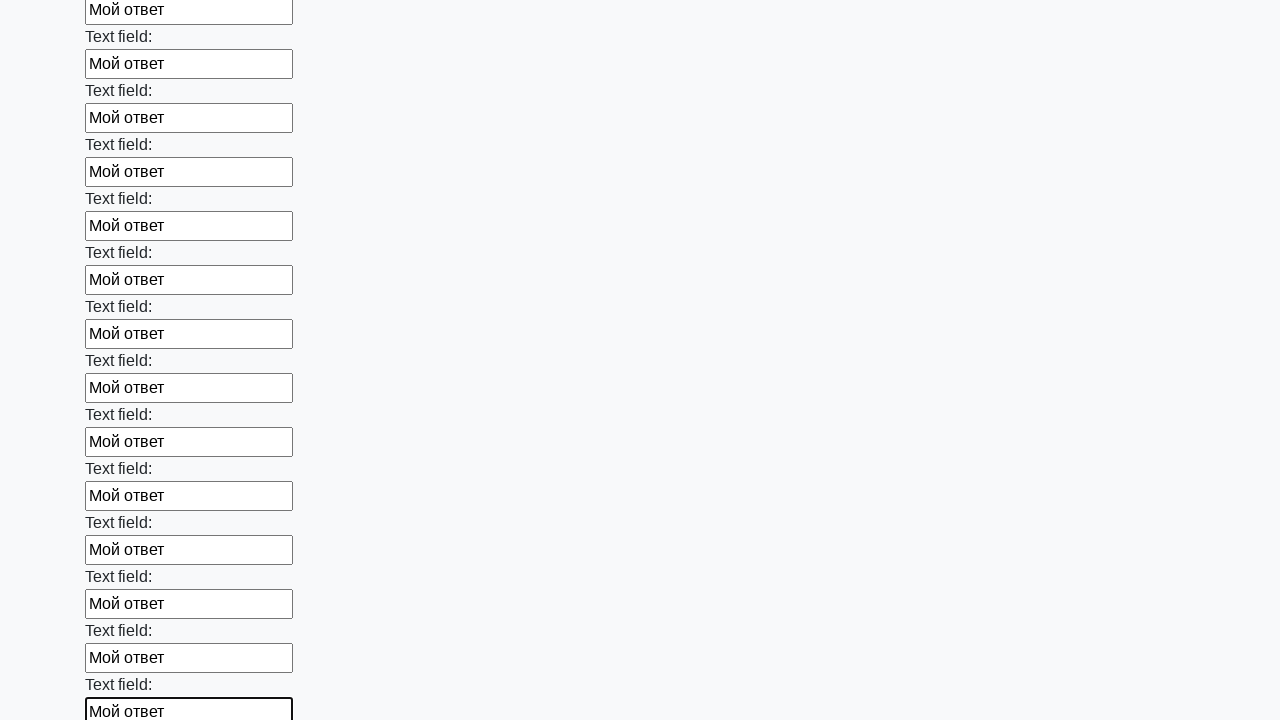

Filled input field with 'Мой ответ' on input >> nth=67
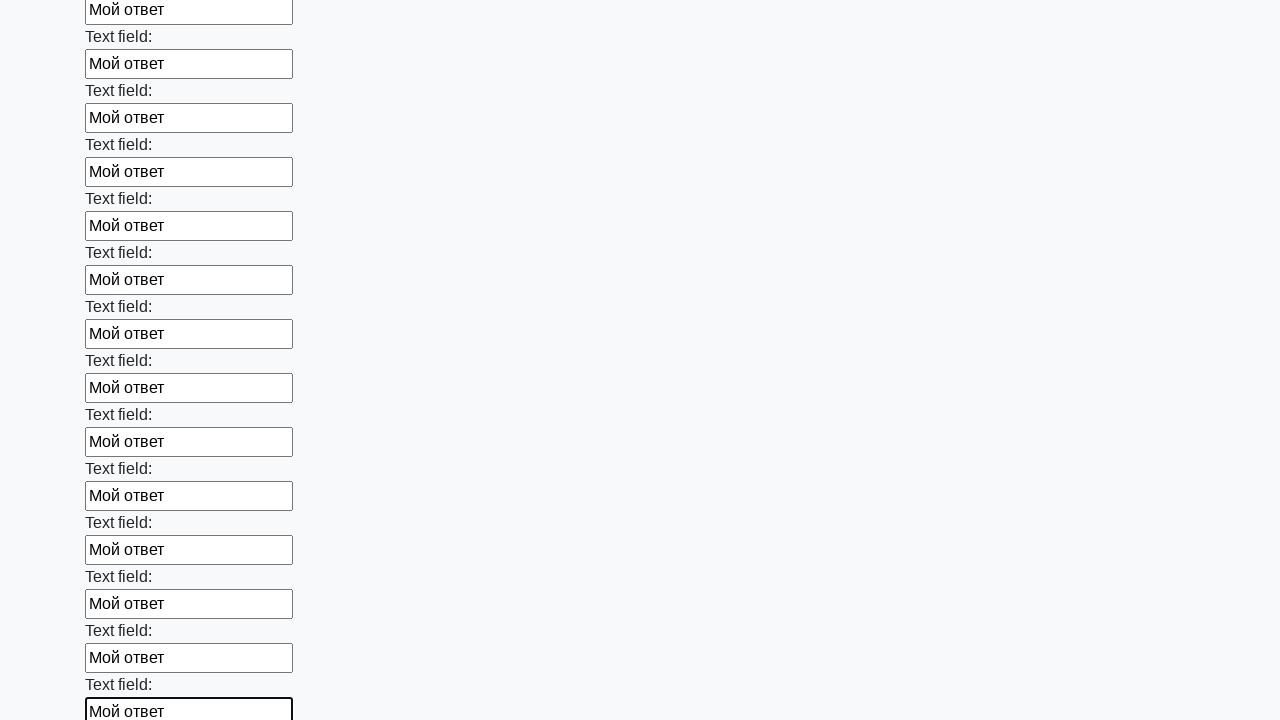

Filled input field with 'Мой ответ' on input >> nth=68
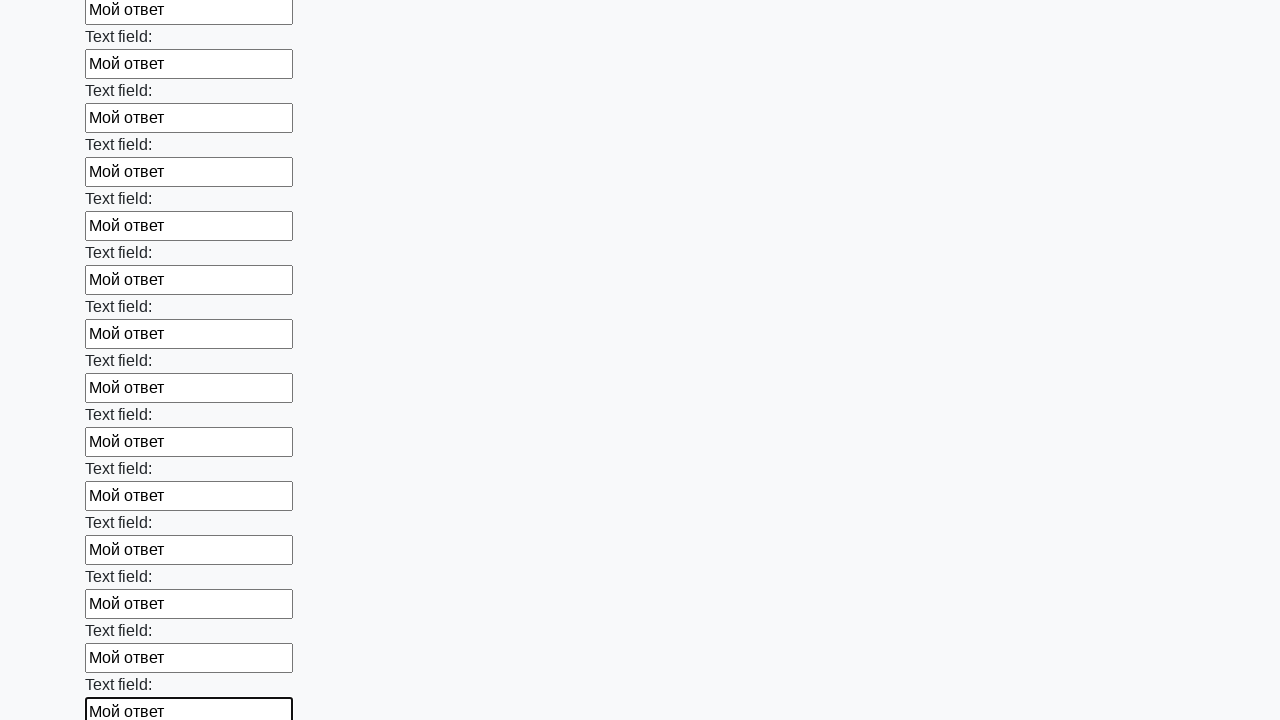

Filled input field with 'Мой ответ' on input >> nth=69
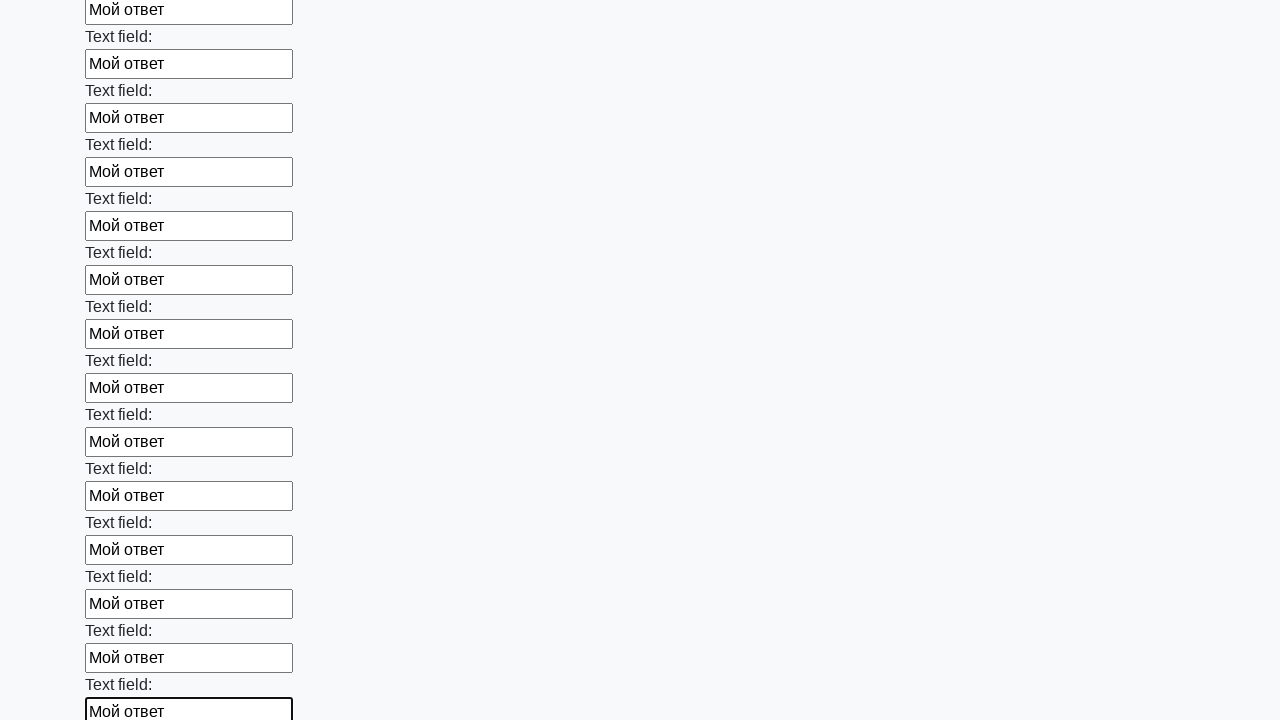

Filled input field with 'Мой ответ' on input >> nth=70
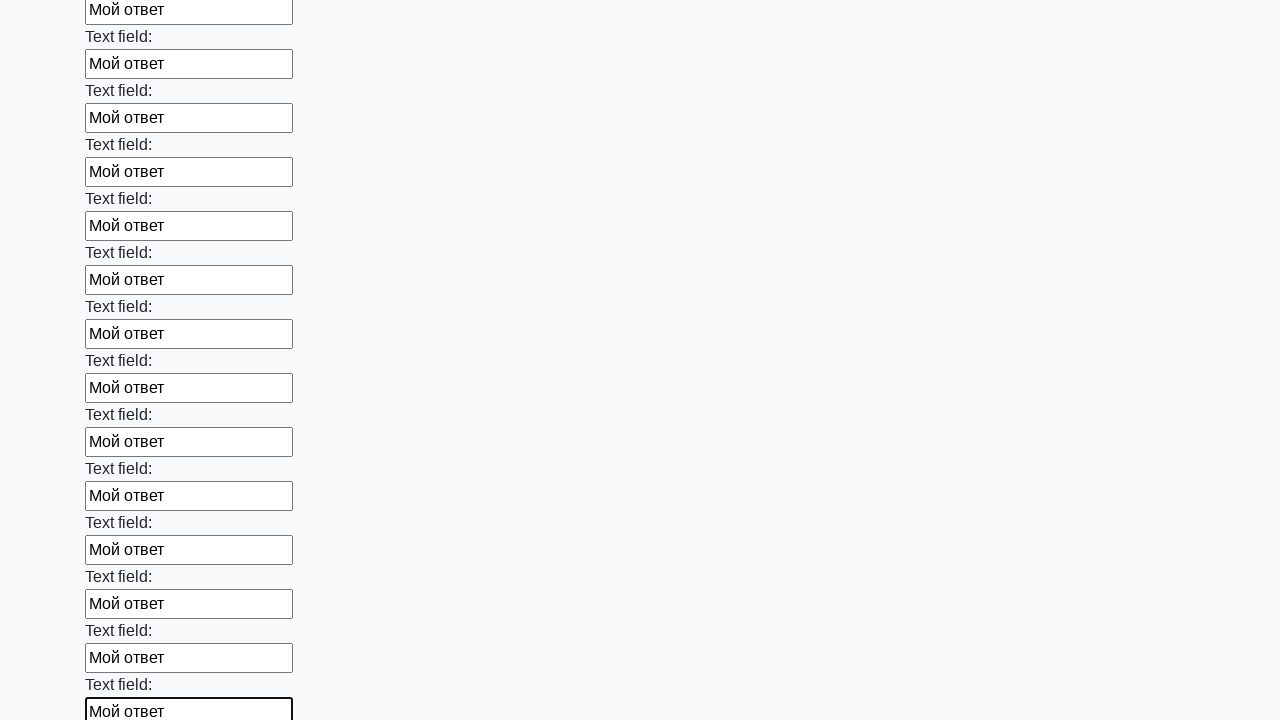

Filled input field with 'Мой ответ' on input >> nth=71
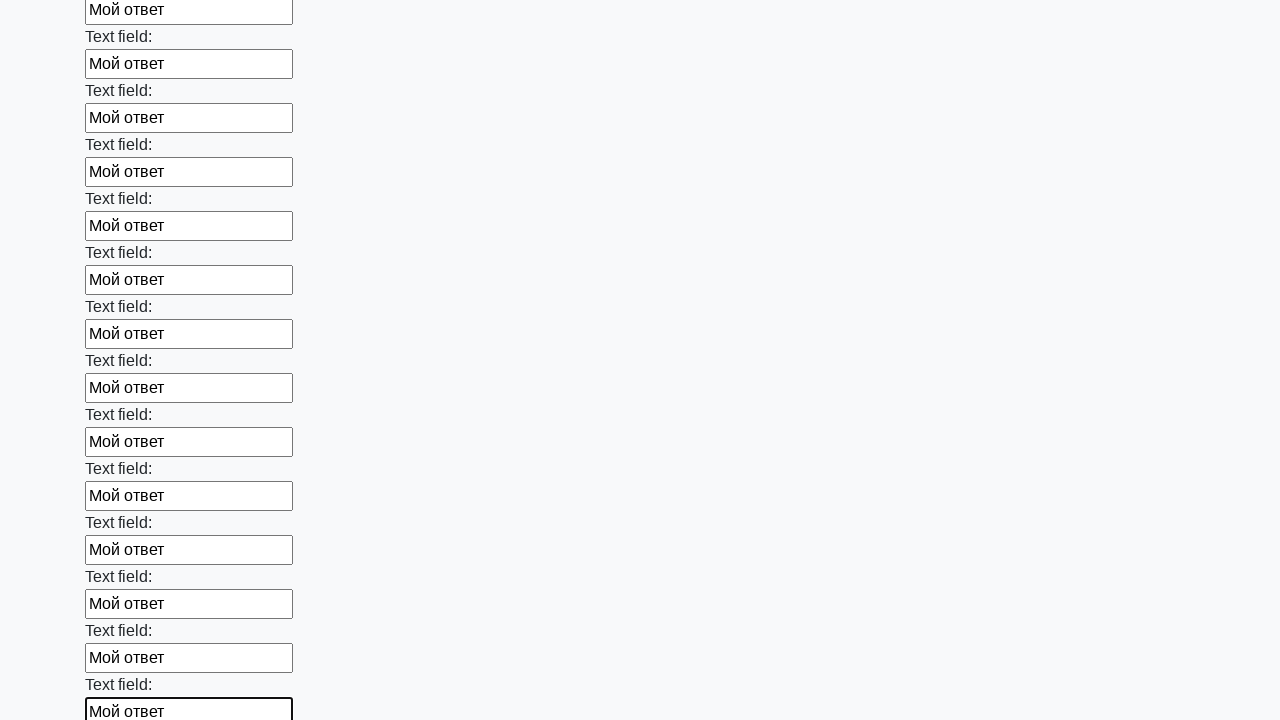

Filled input field with 'Мой ответ' on input >> nth=72
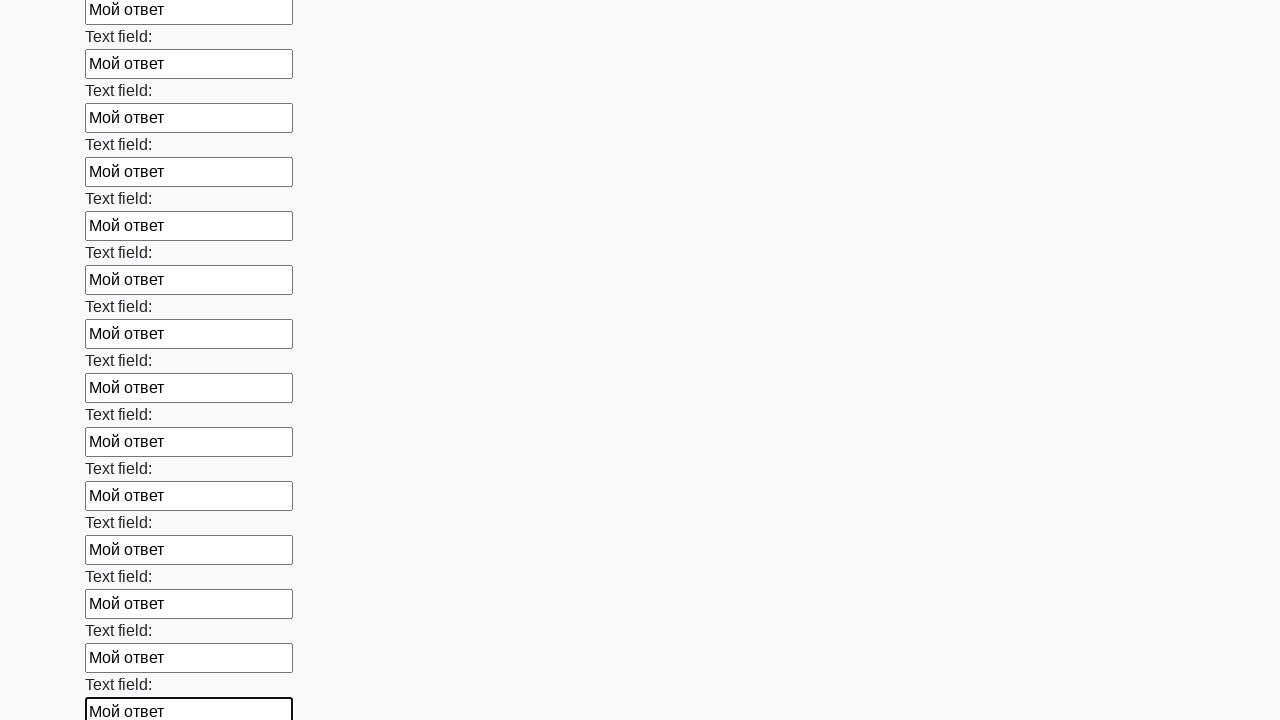

Filled input field with 'Мой ответ' on input >> nth=73
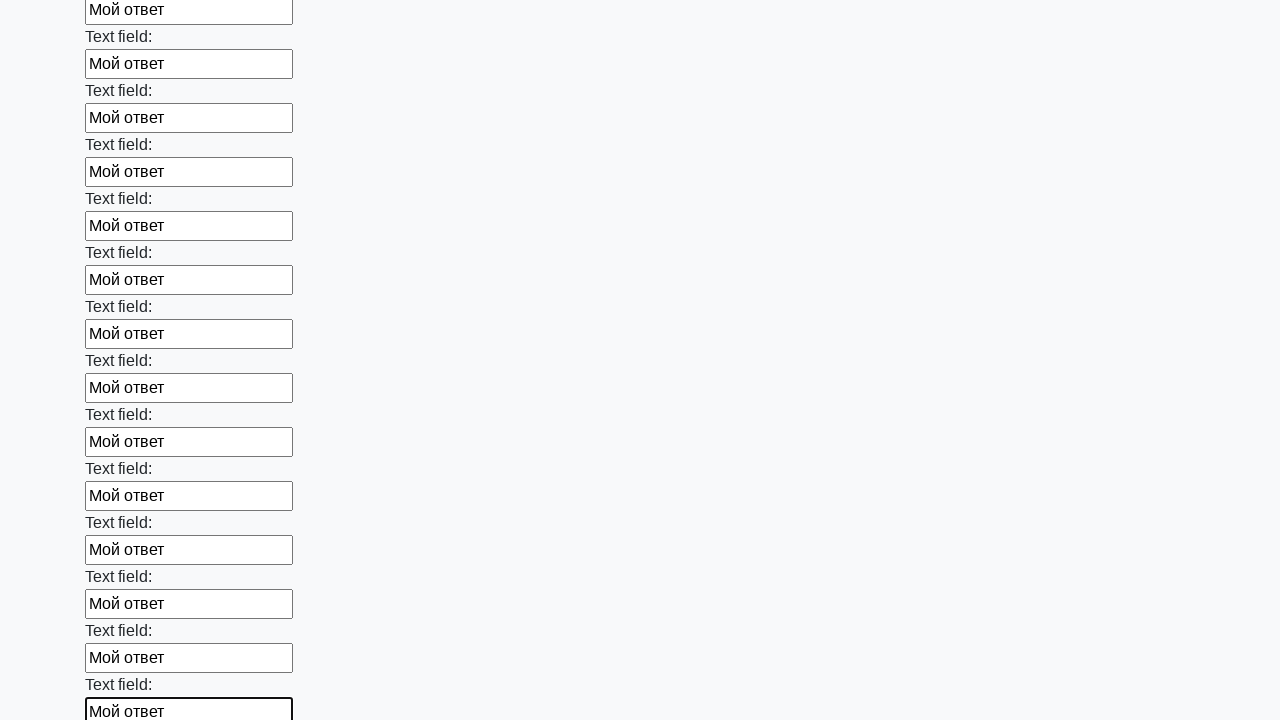

Filled input field with 'Мой ответ' on input >> nth=74
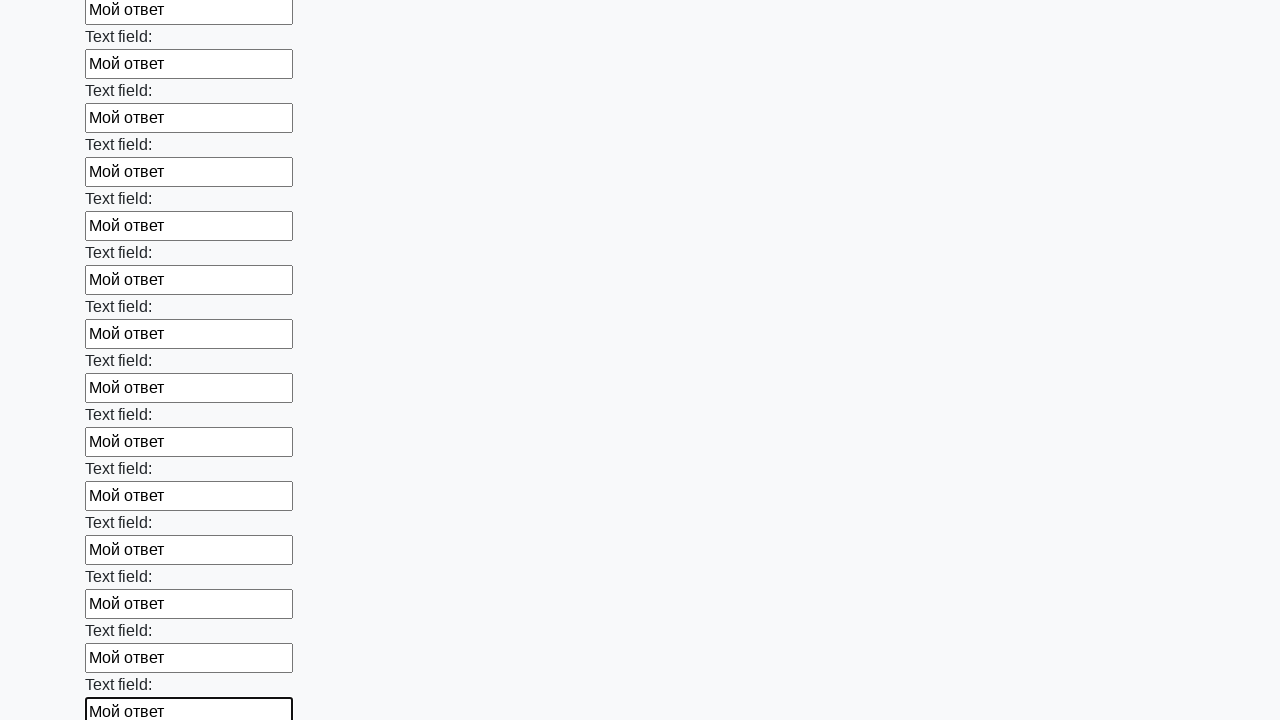

Filled input field with 'Мой ответ' on input >> nth=75
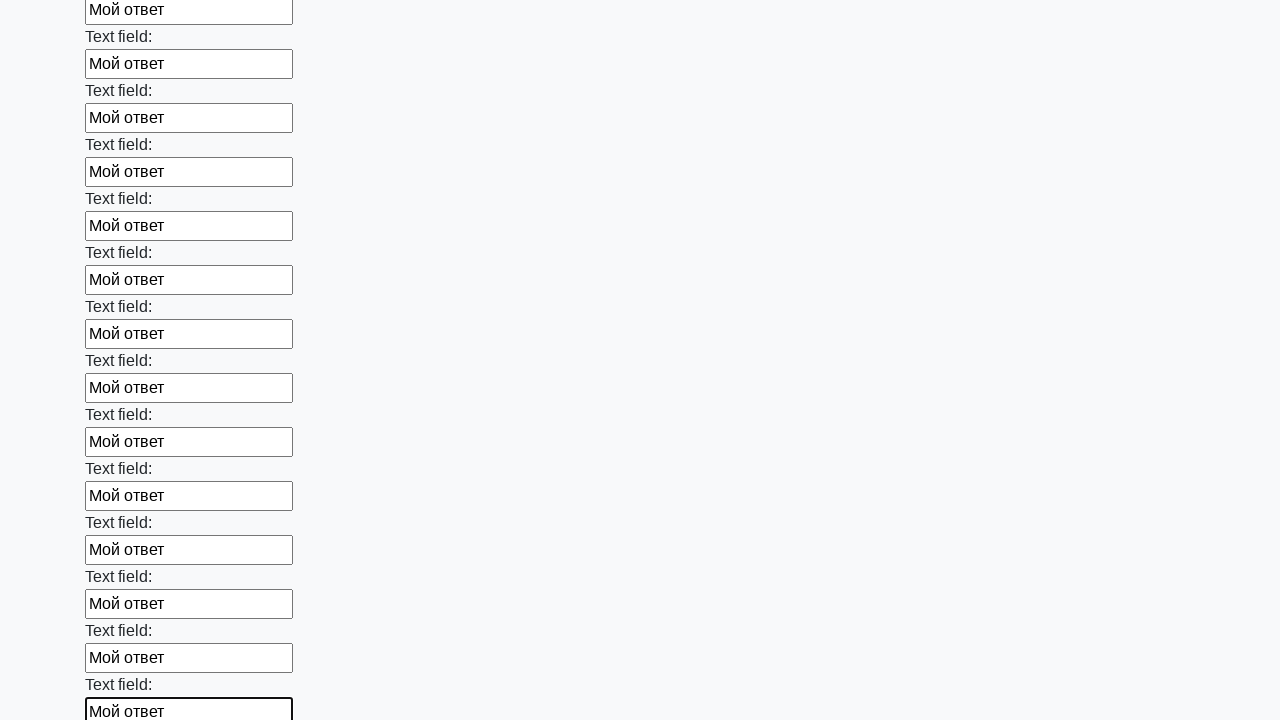

Filled input field with 'Мой ответ' on input >> nth=76
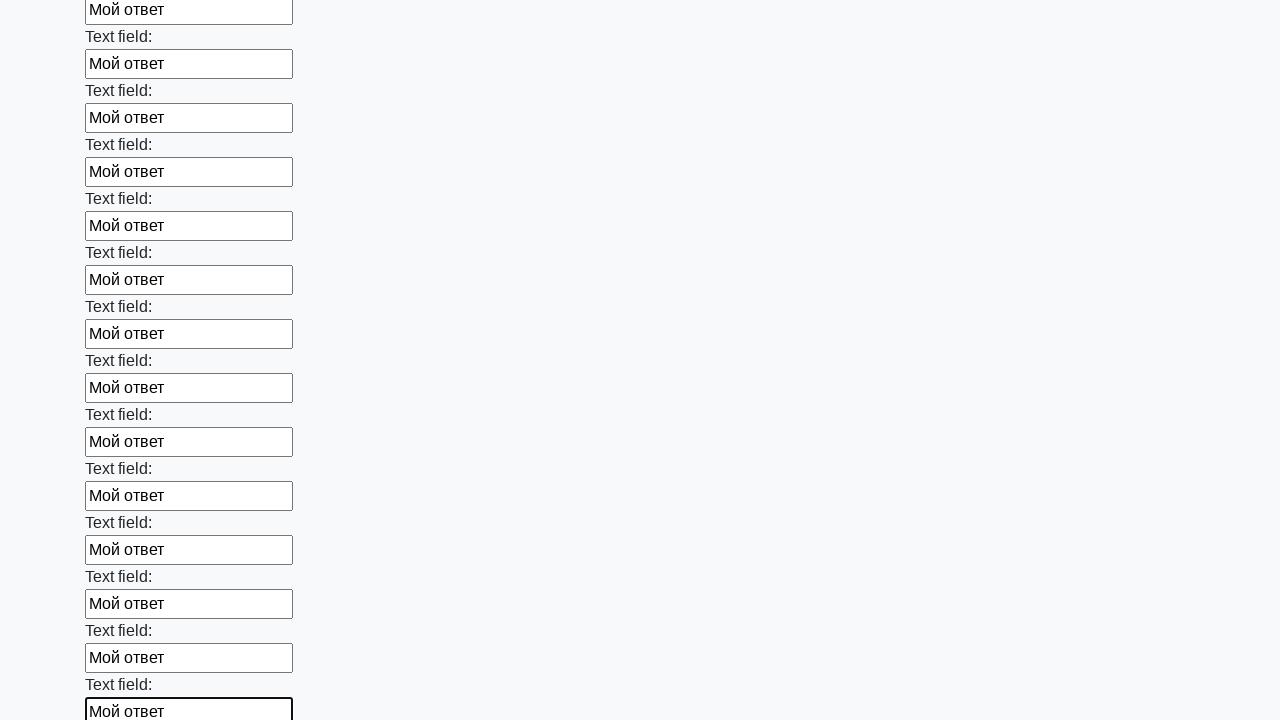

Filled input field with 'Мой ответ' on input >> nth=77
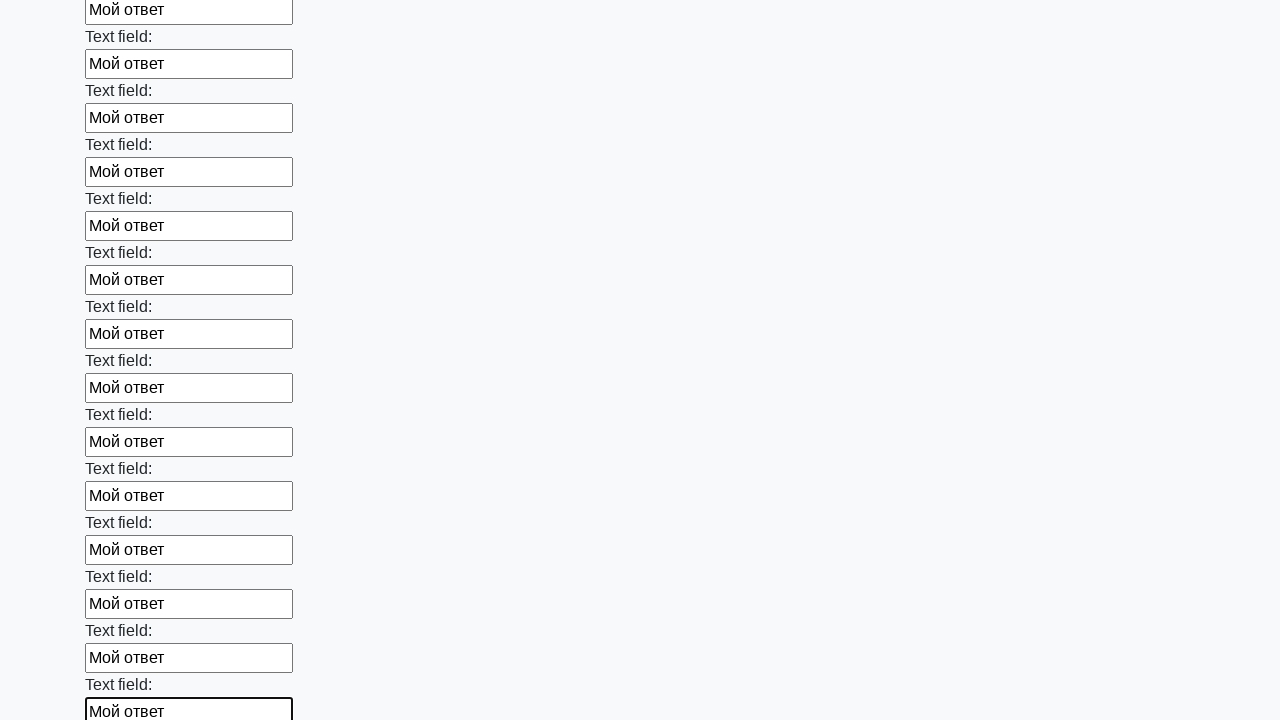

Filled input field with 'Мой ответ' on input >> nth=78
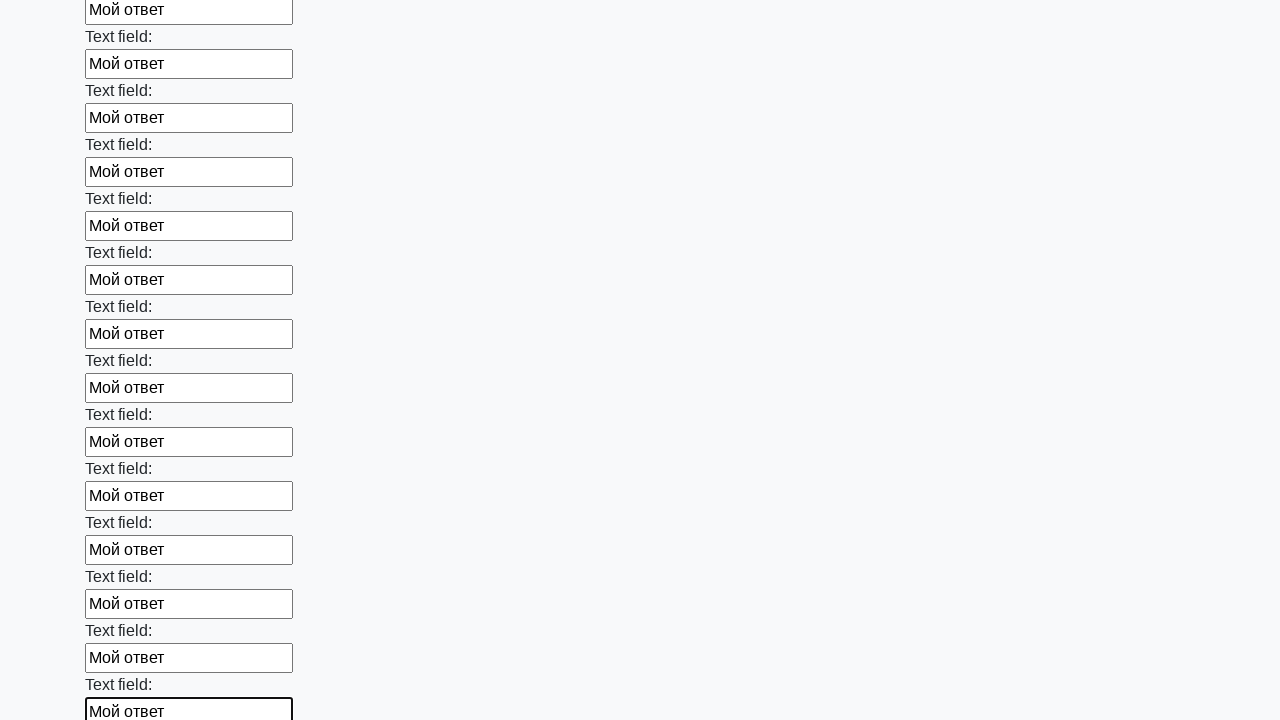

Filled input field with 'Мой ответ' on input >> nth=79
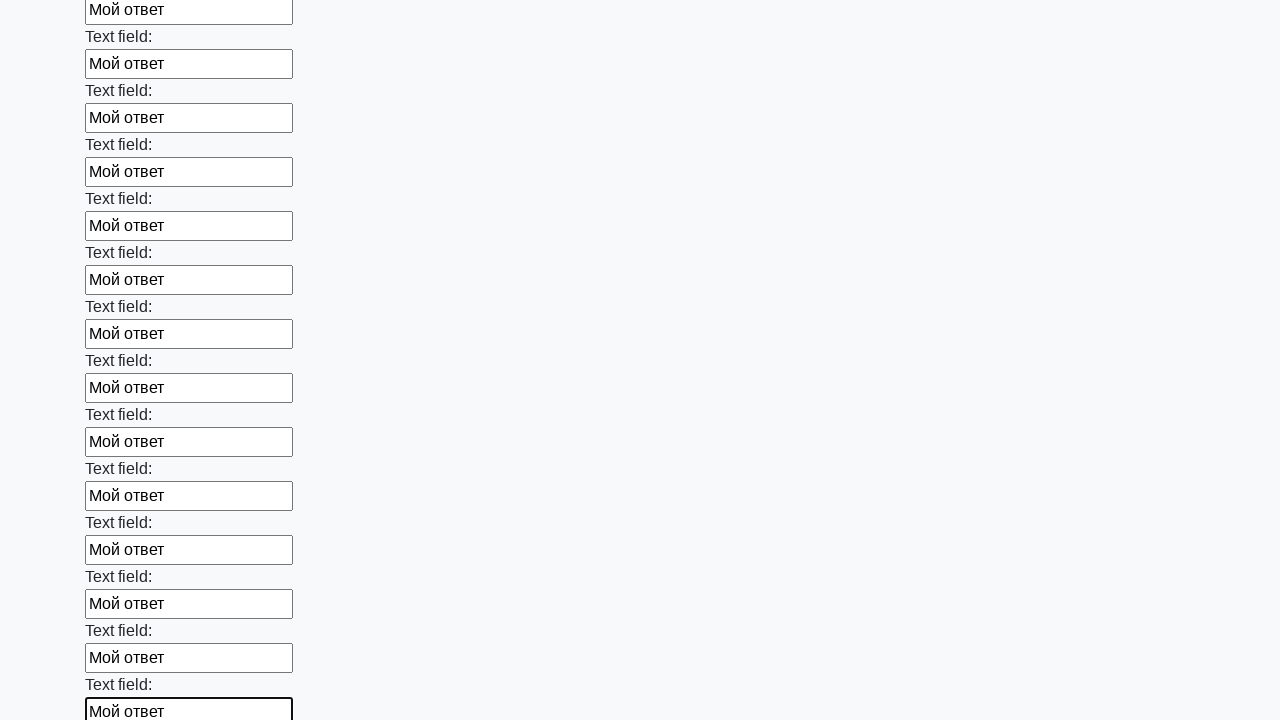

Filled input field with 'Мой ответ' on input >> nth=80
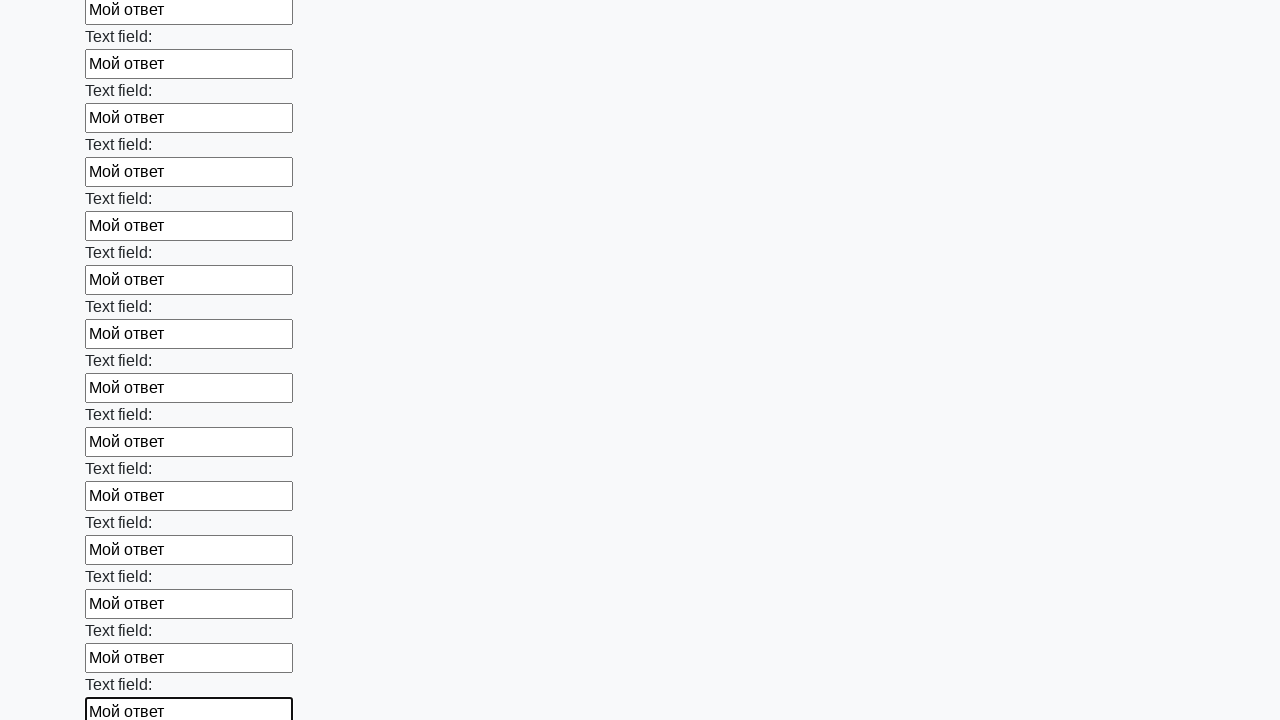

Filled input field with 'Мой ответ' on input >> nth=81
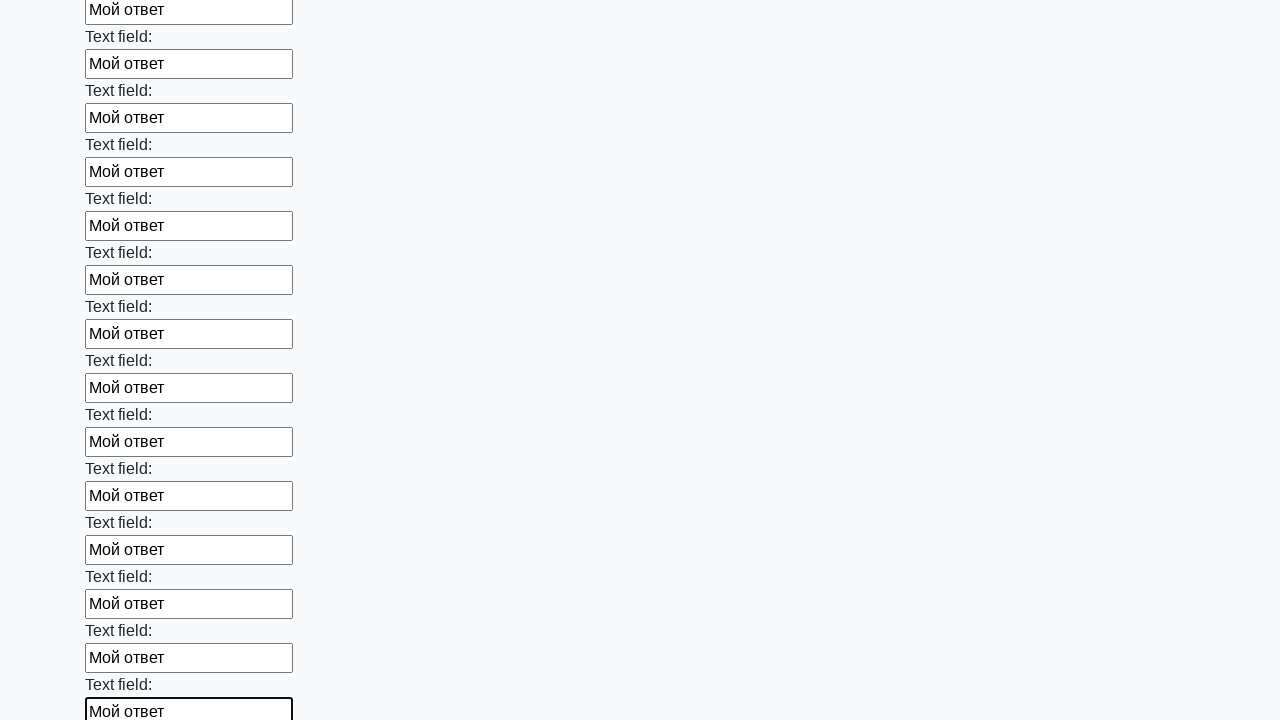

Filled input field with 'Мой ответ' on input >> nth=82
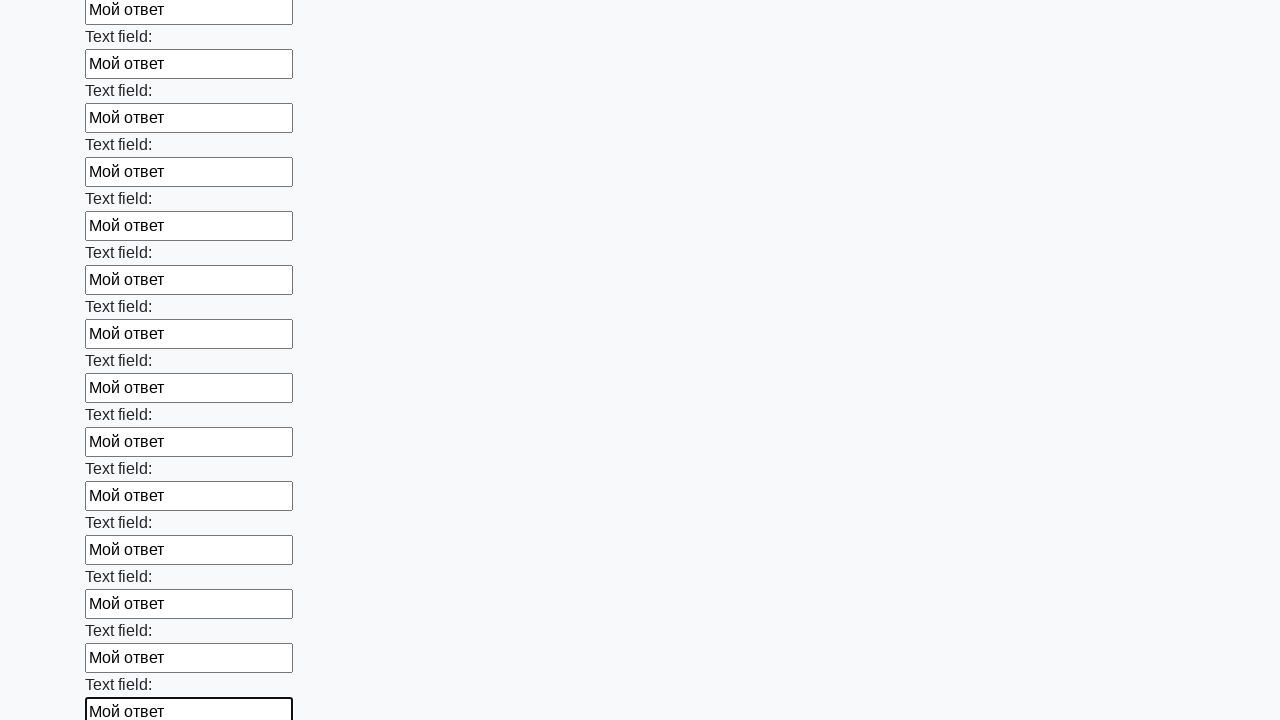

Filled input field with 'Мой ответ' on input >> nth=83
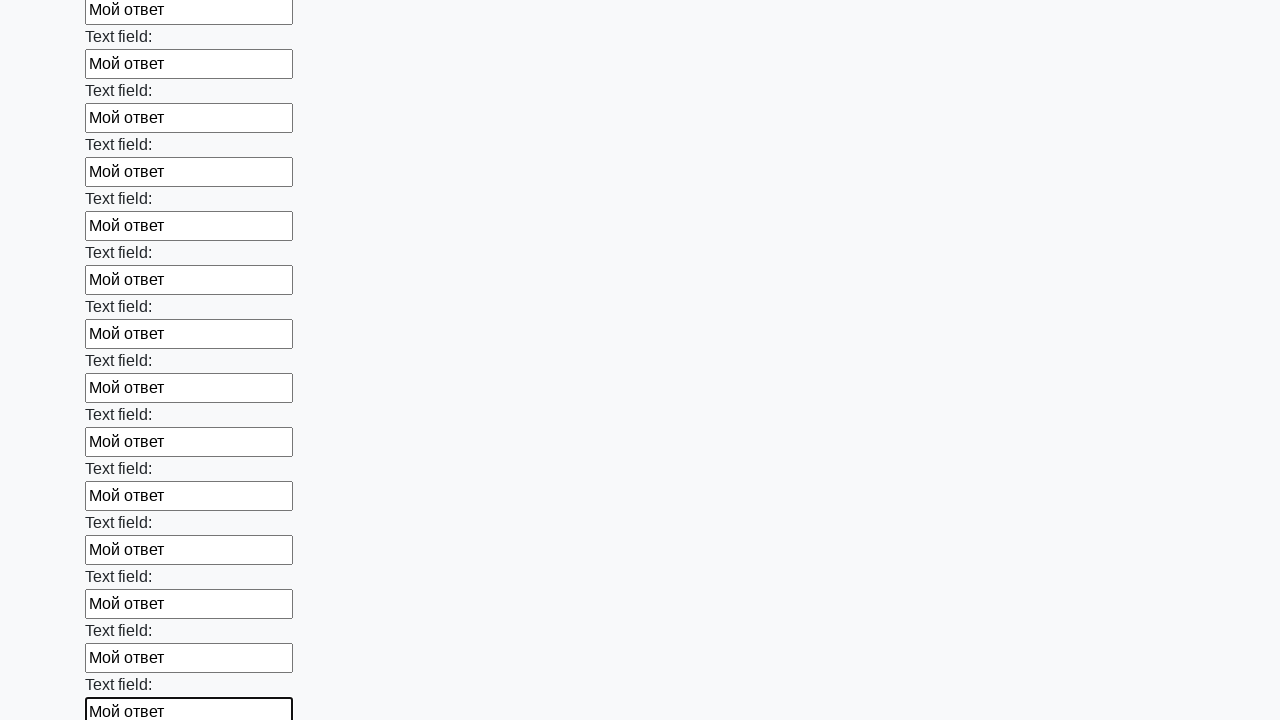

Filled input field with 'Мой ответ' on input >> nth=84
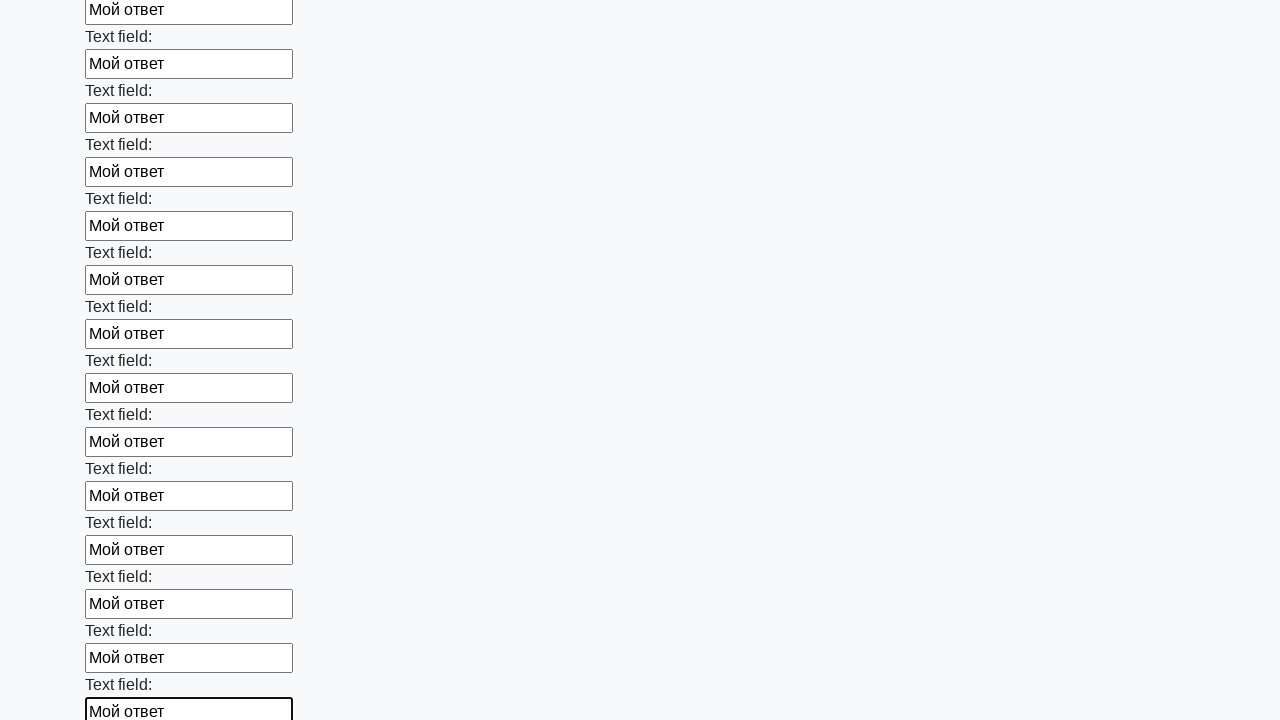

Filled input field with 'Мой ответ' on input >> nth=85
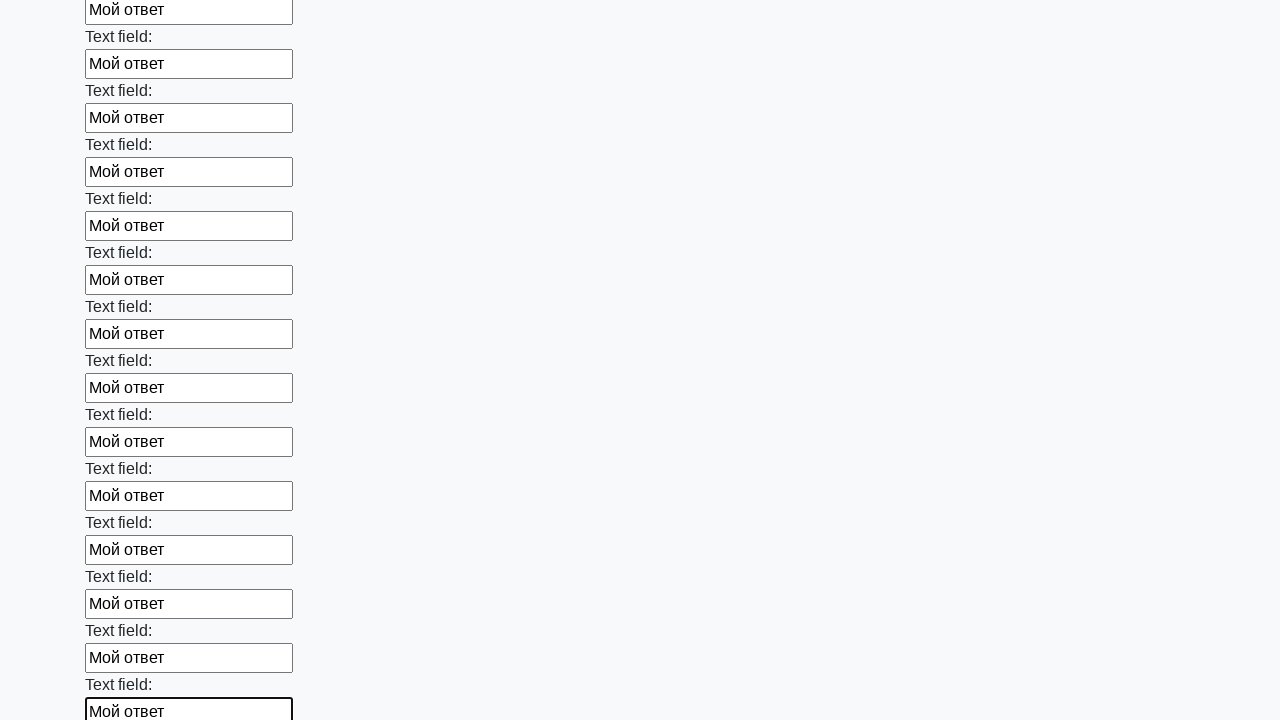

Filled input field with 'Мой ответ' on input >> nth=86
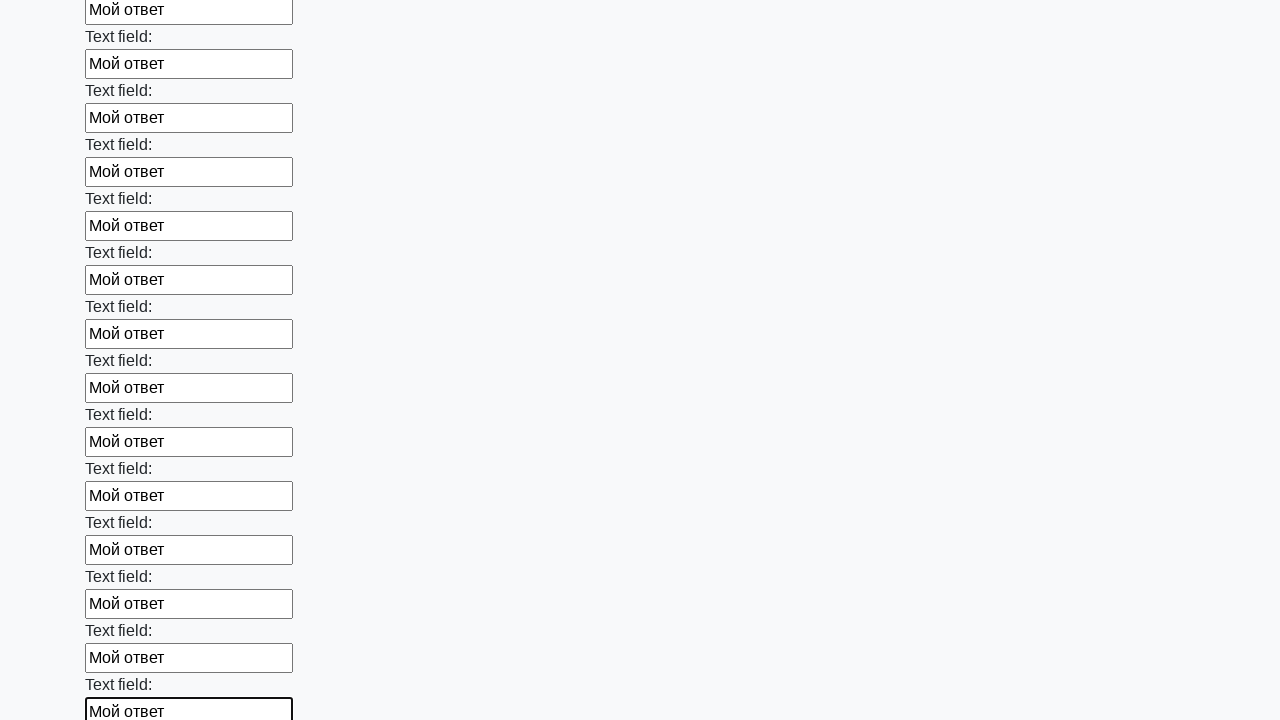

Filled input field with 'Мой ответ' on input >> nth=87
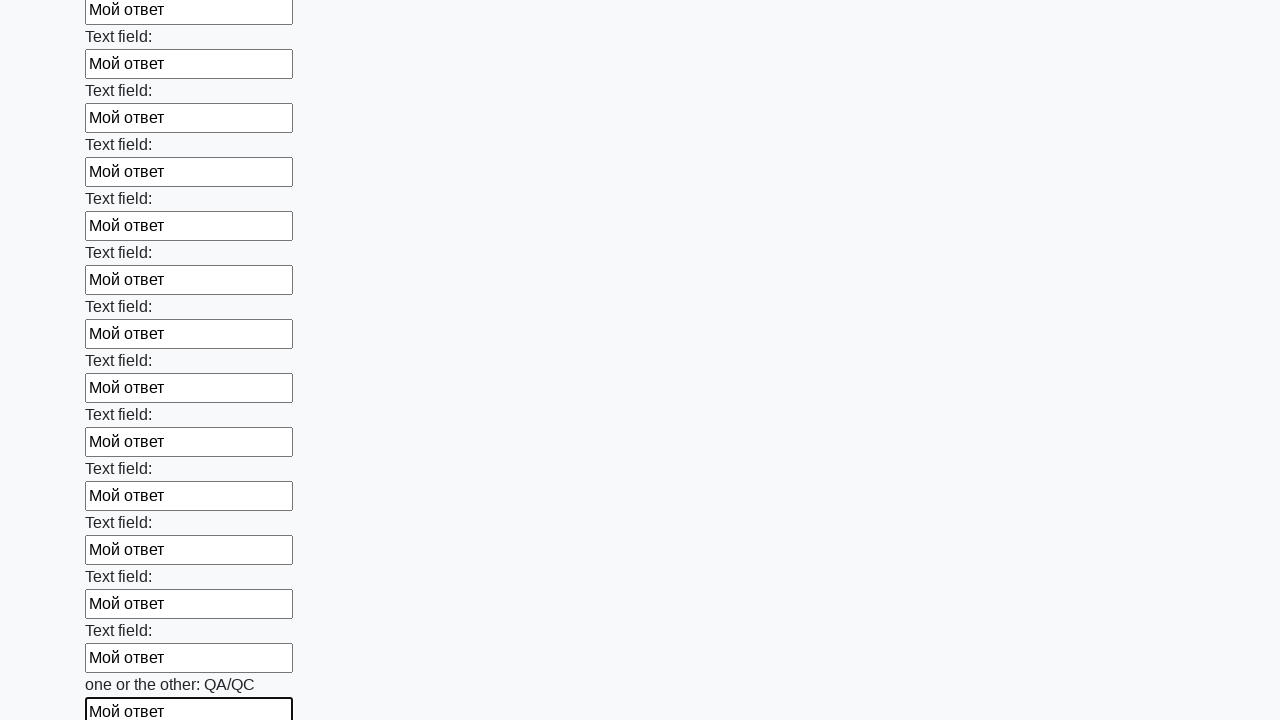

Filled input field with 'Мой ответ' on input >> nth=88
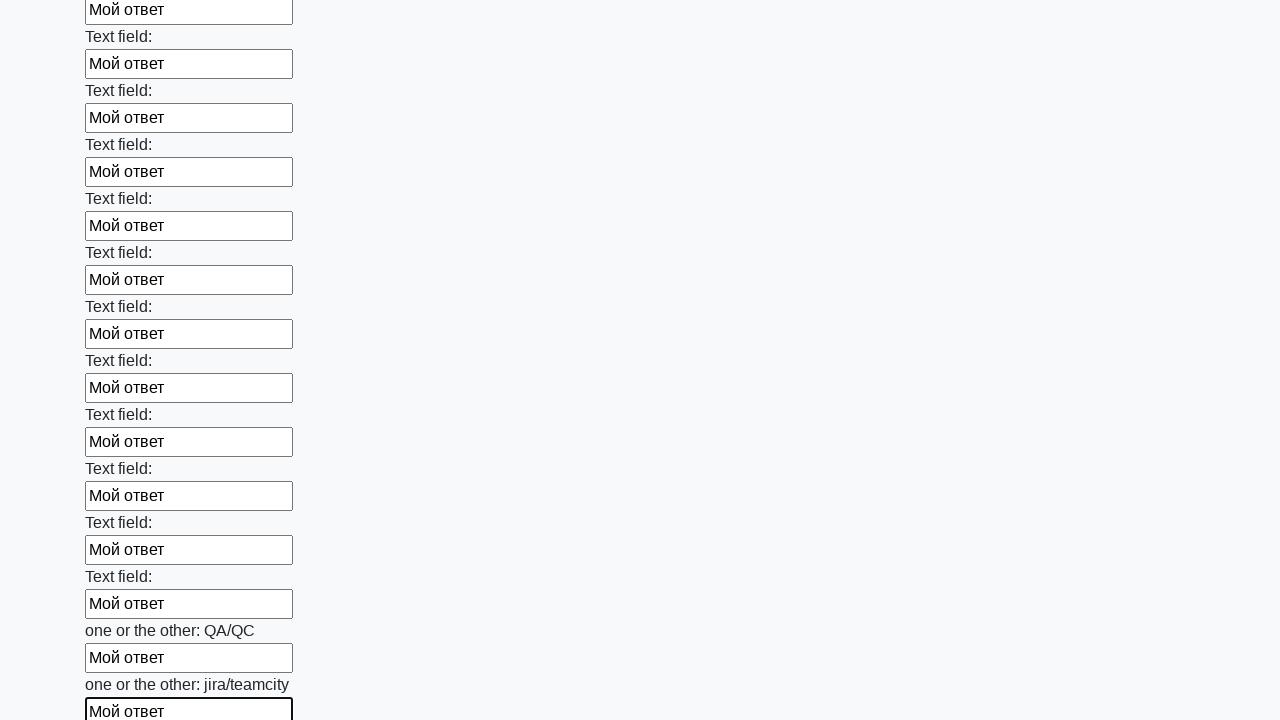

Filled input field with 'Мой ответ' on input >> nth=89
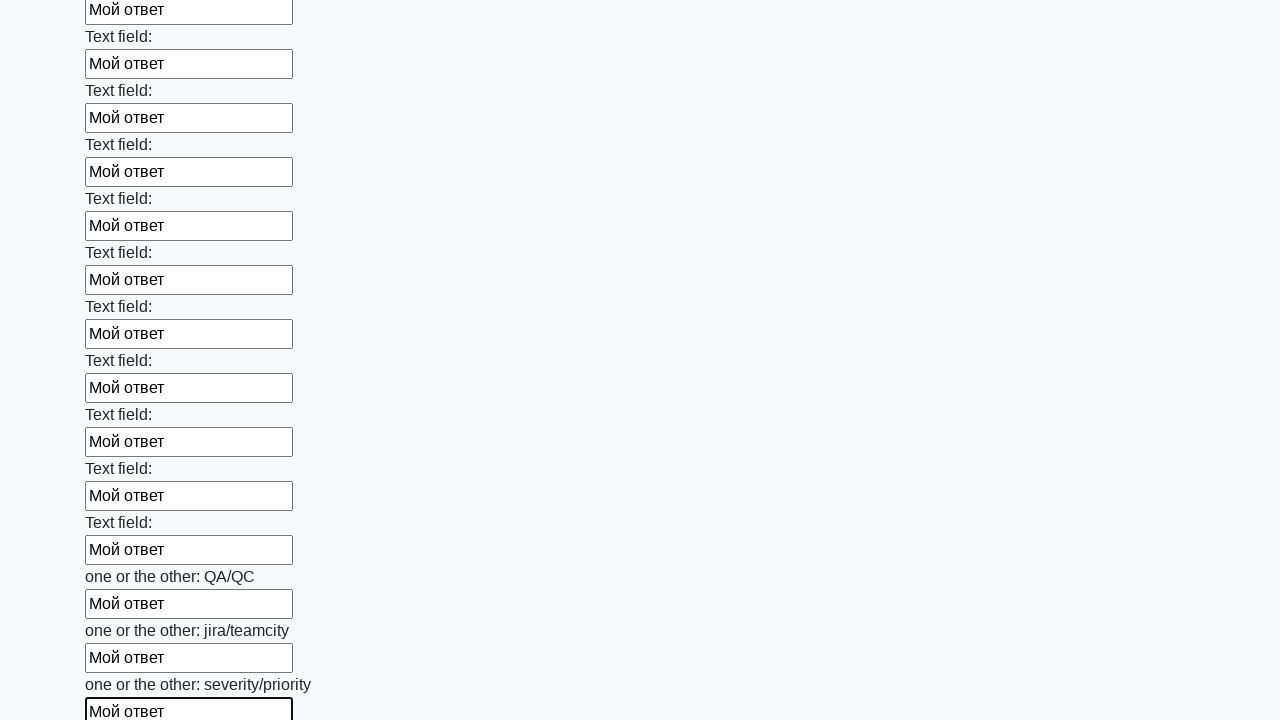

Filled input field with 'Мой ответ' on input >> nth=90
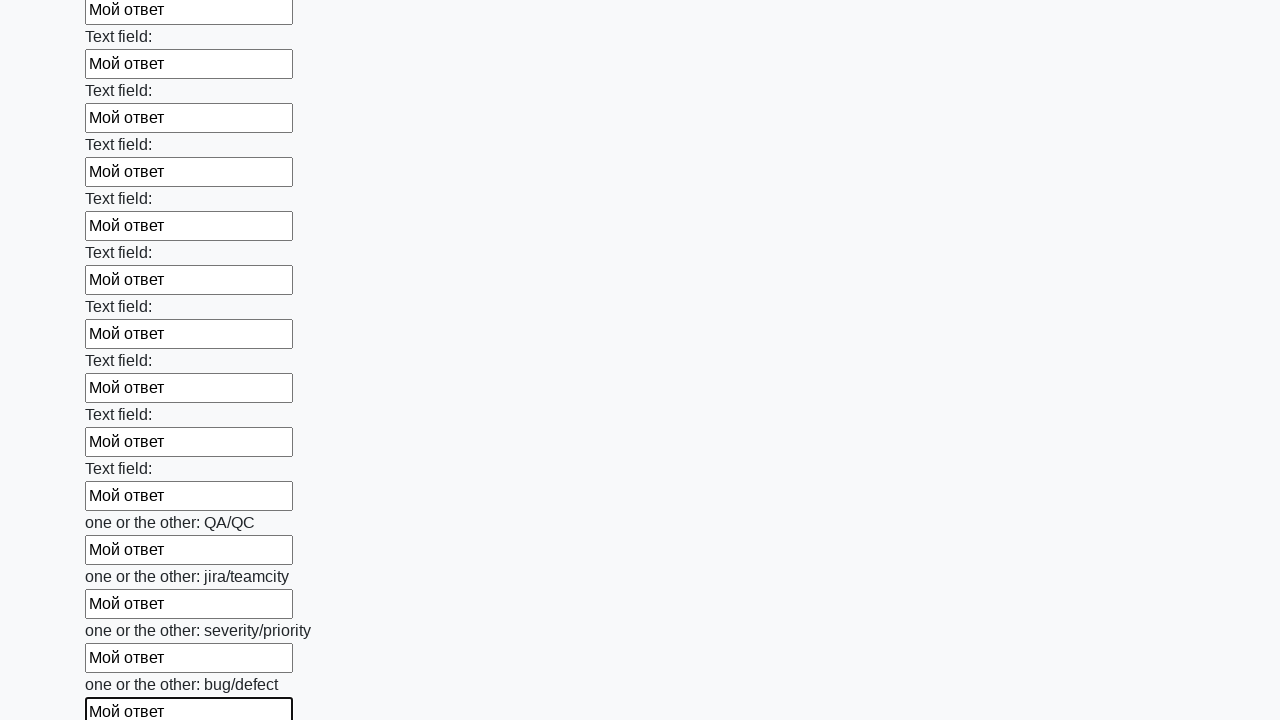

Filled input field with 'Мой ответ' on input >> nth=91
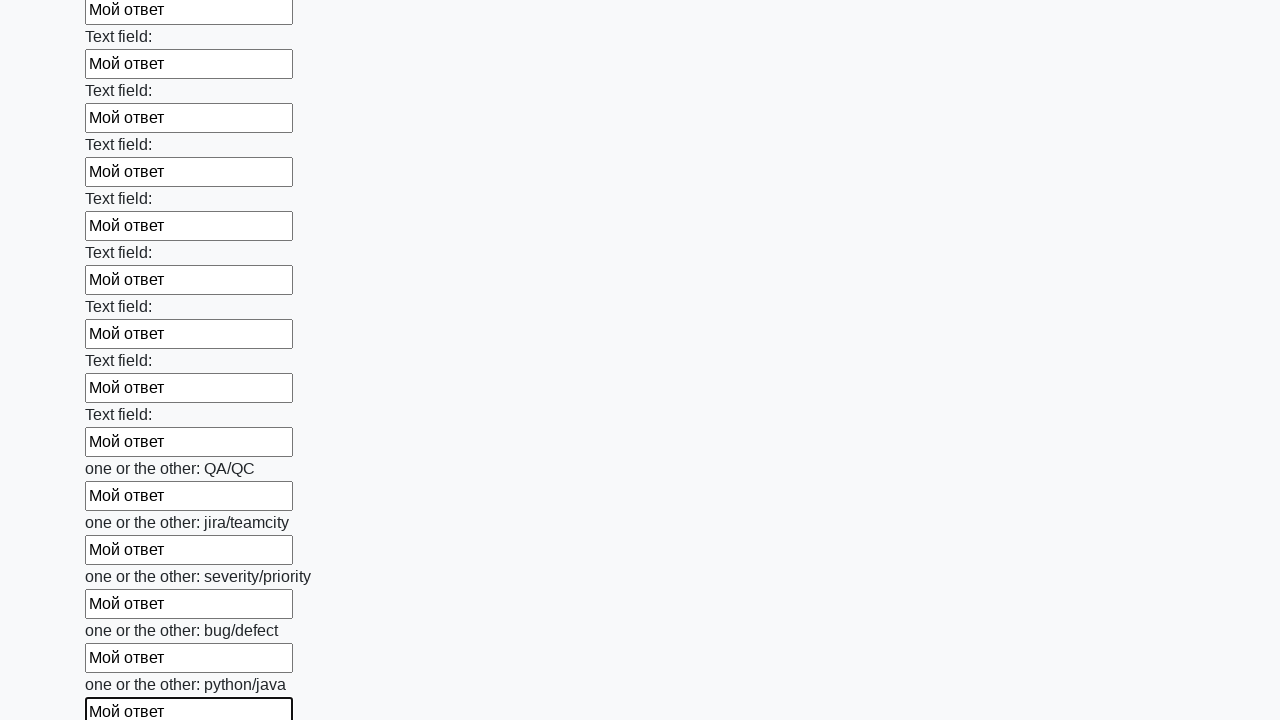

Filled input field with 'Мой ответ' on input >> nth=92
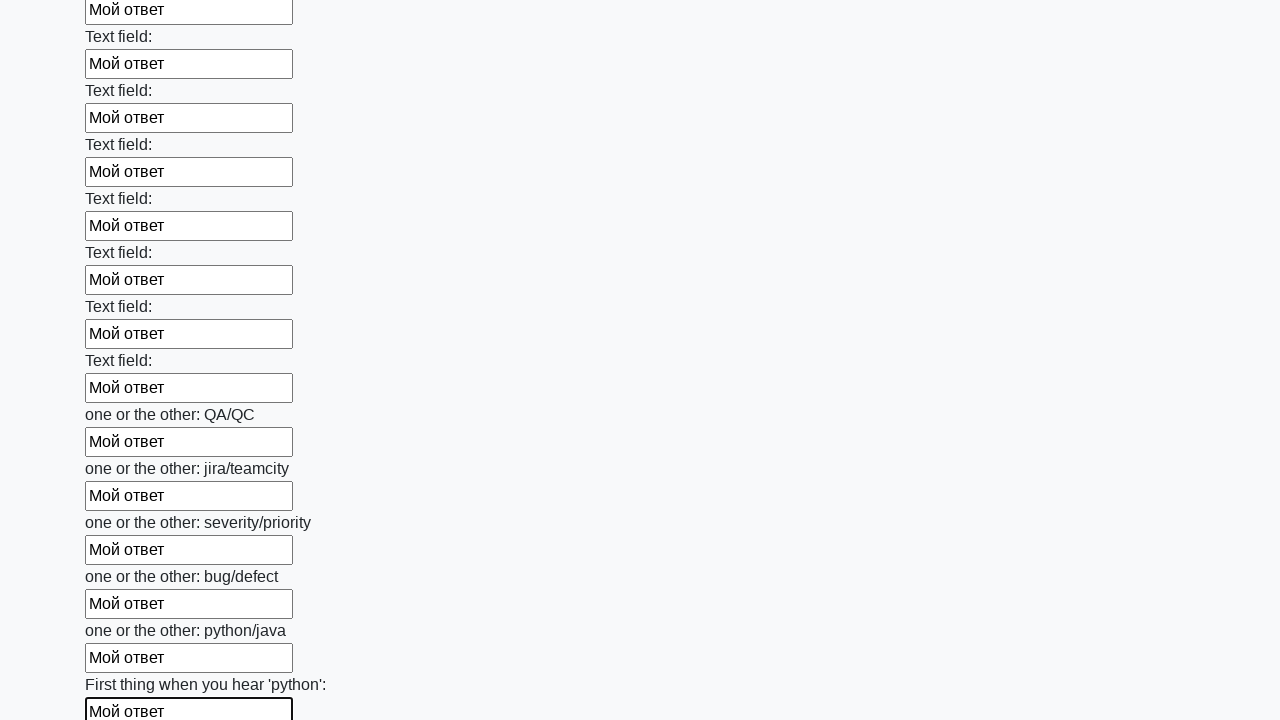

Filled input field with 'Мой ответ' on input >> nth=93
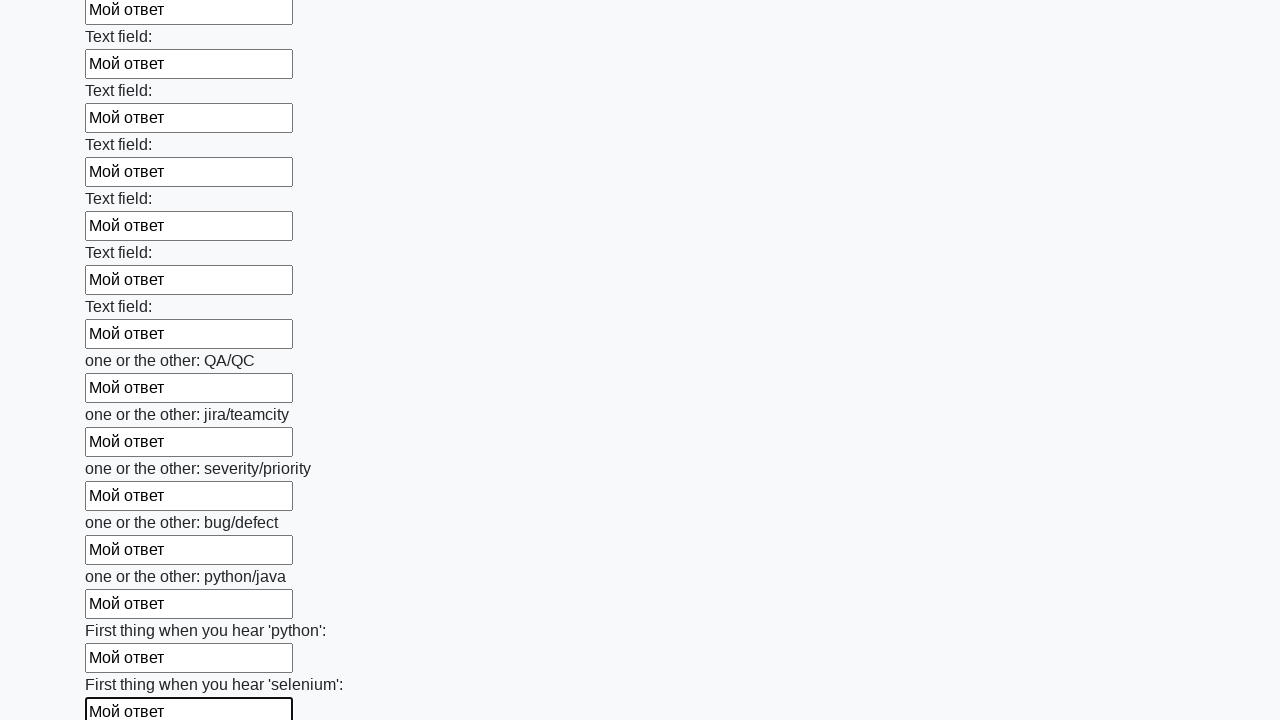

Filled input field with 'Мой ответ' on input >> nth=94
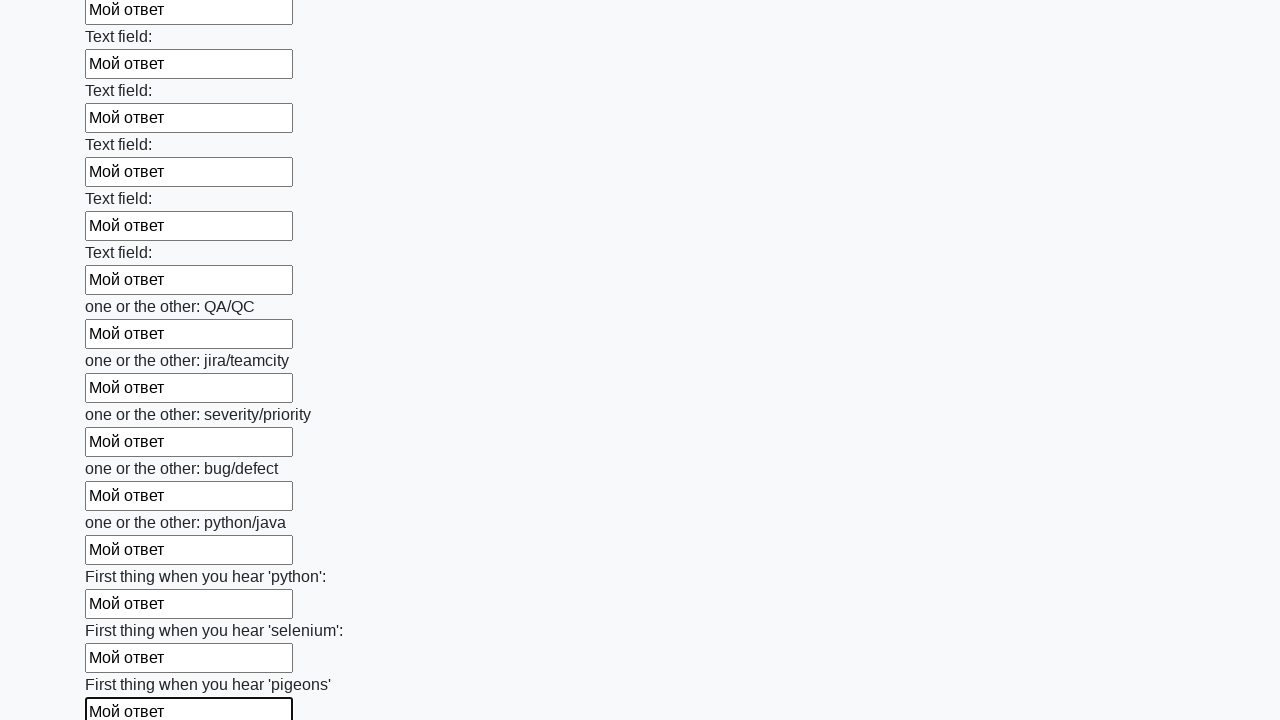

Filled input field with 'Мой ответ' on input >> nth=95
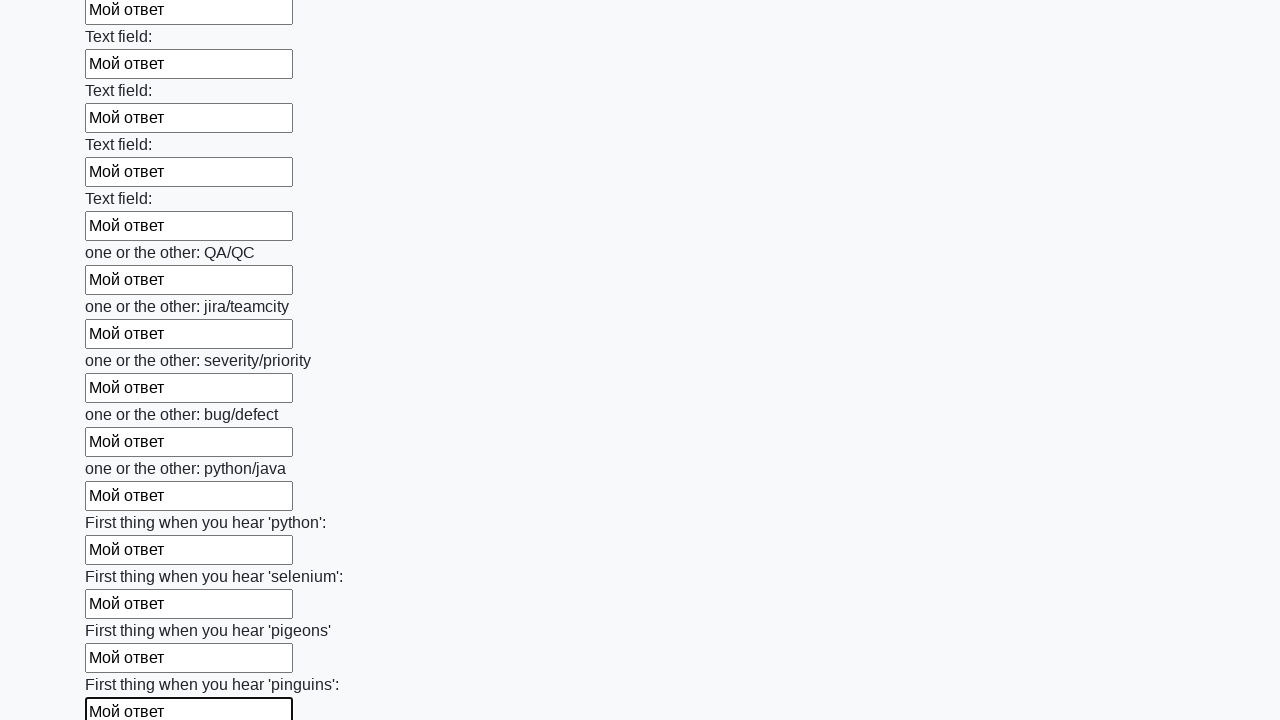

Filled input field with 'Мой ответ' on input >> nth=96
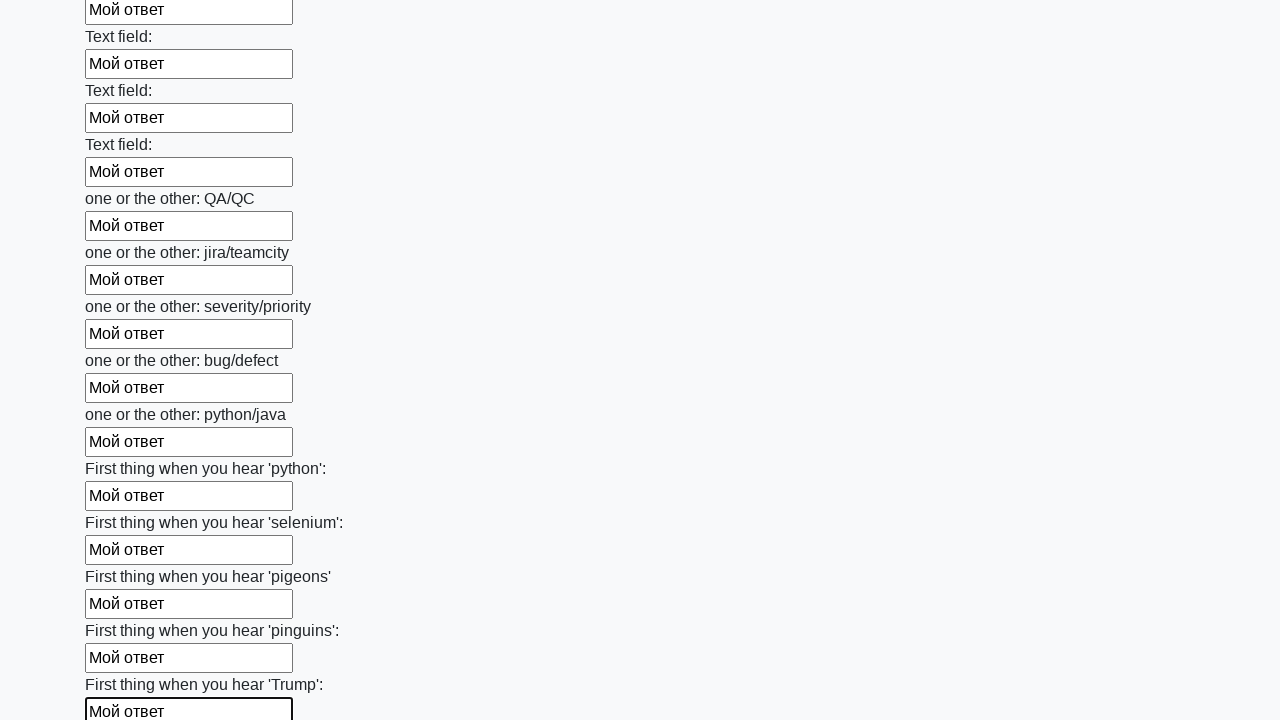

Filled input field with 'Мой ответ' on input >> nth=97
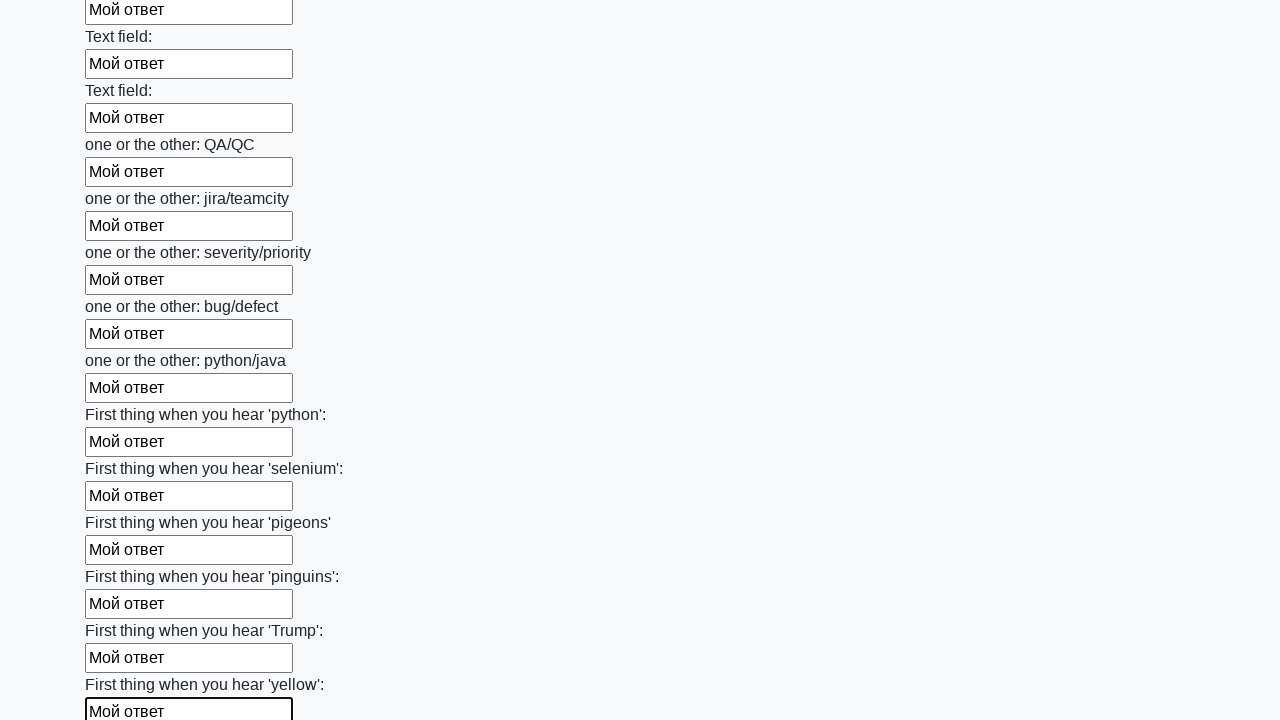

Filled input field with 'Мой ответ' on input >> nth=98
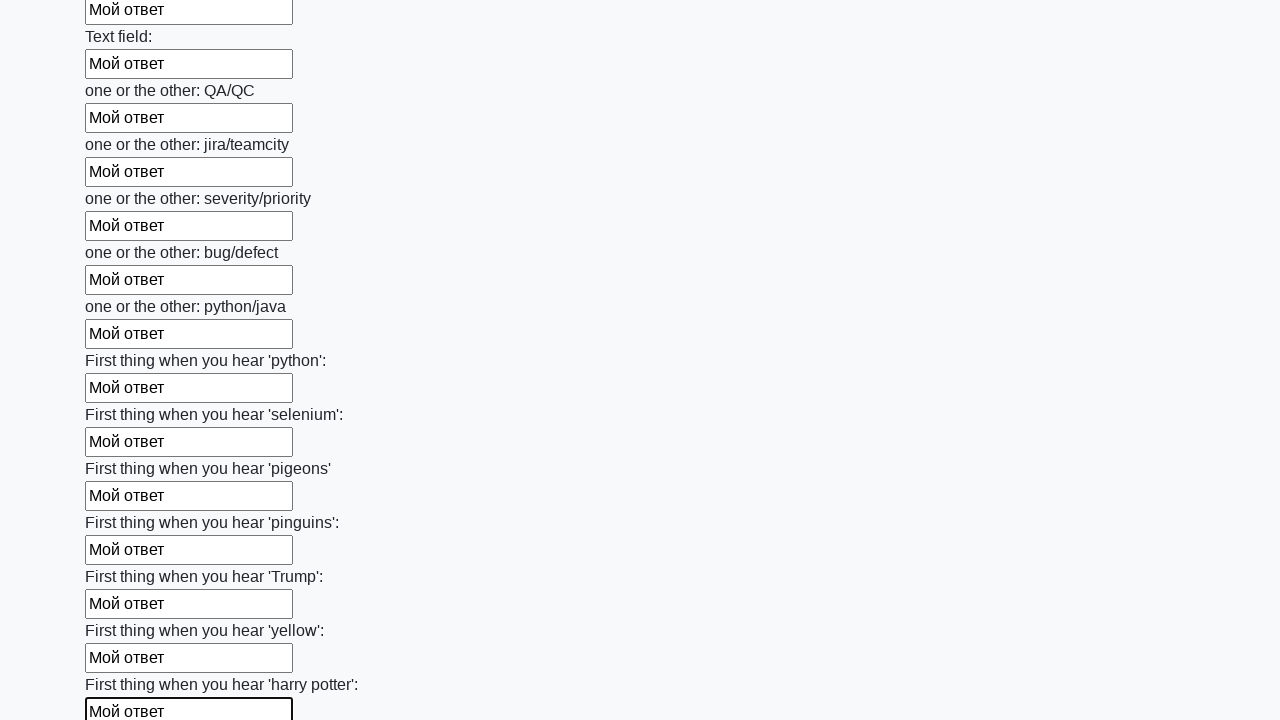

Filled input field with 'Мой ответ' on input >> nth=99
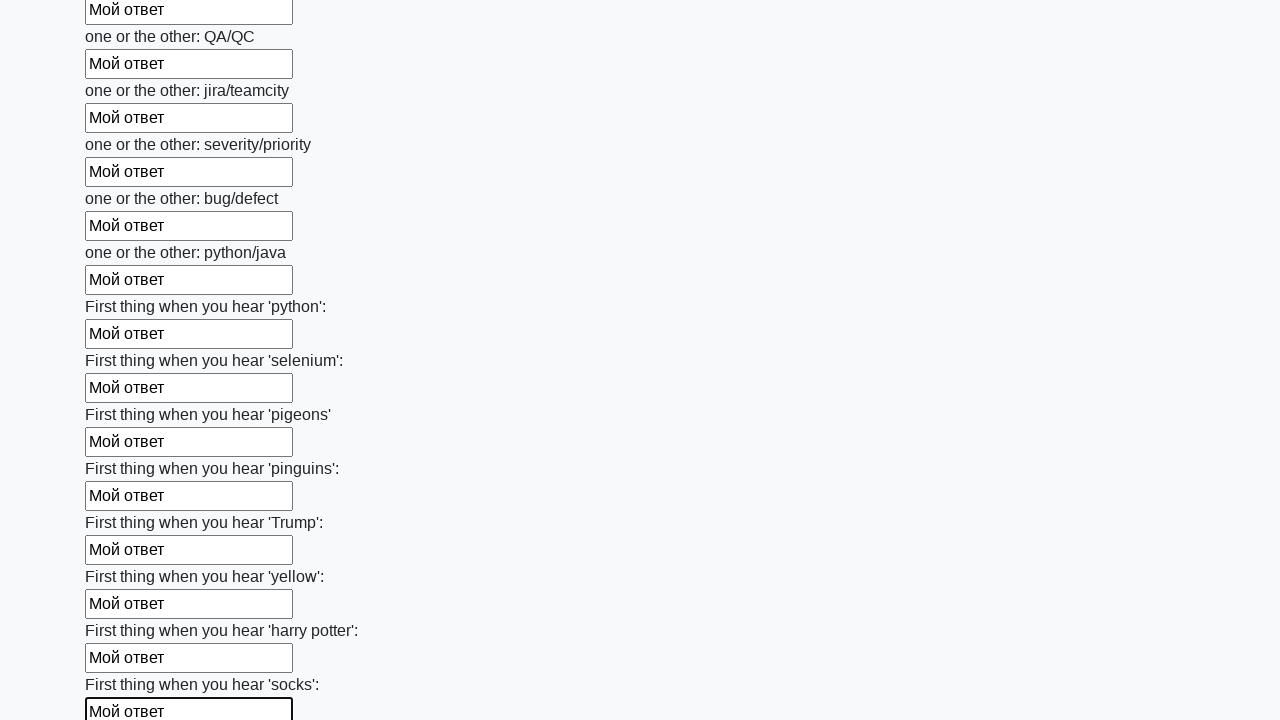

Clicked the submit button to submit the form at (123, 611) on button.btn
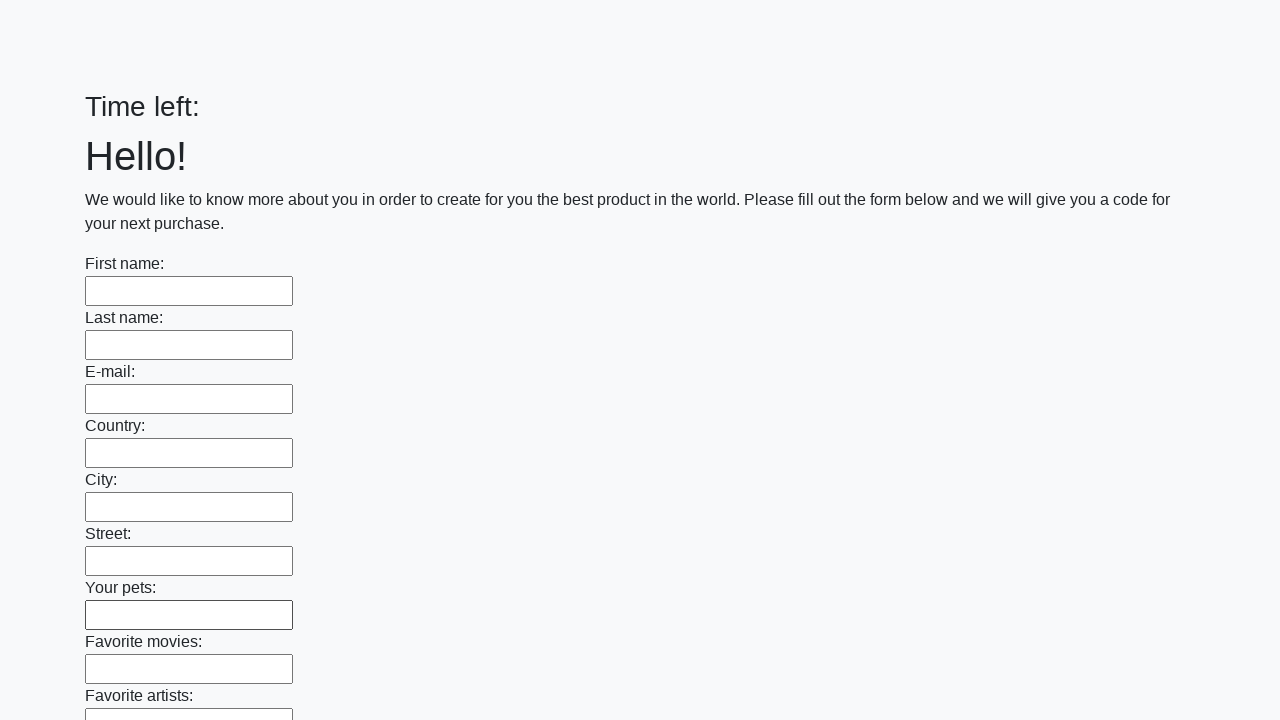

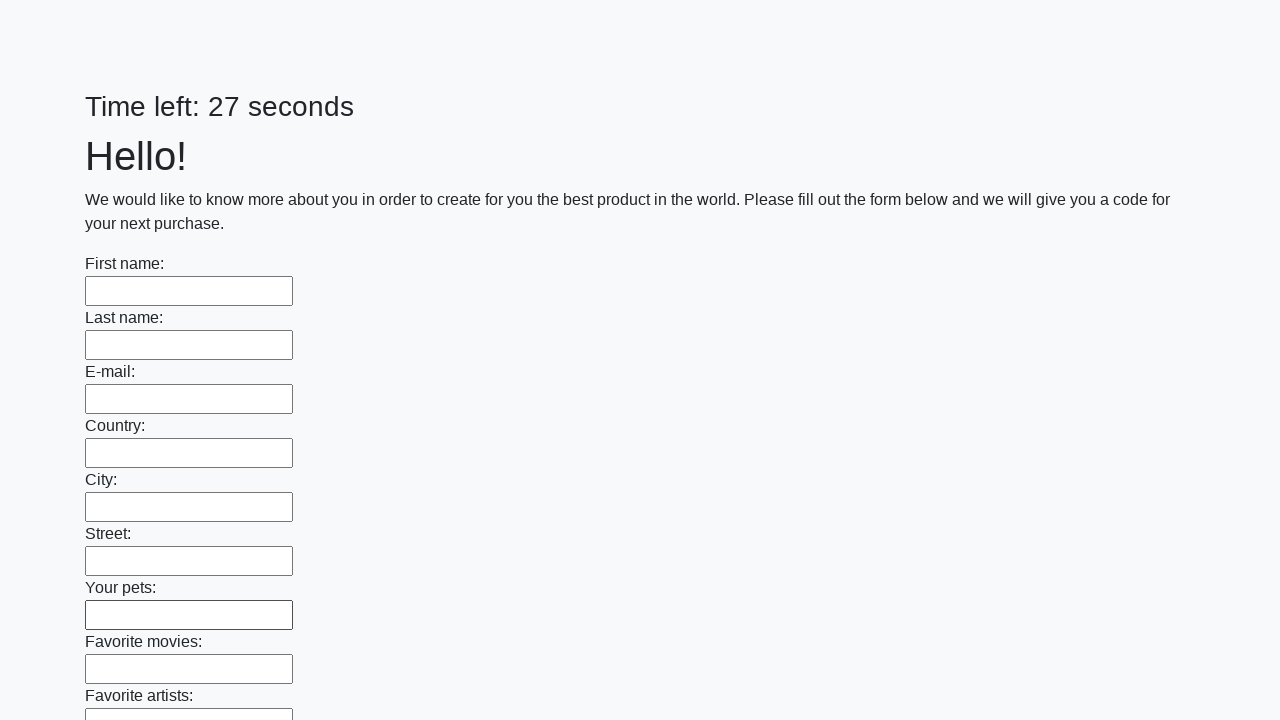